Tests handling of dynamic/disappearing elements by repeatedly checking for menu items and refreshing the page until all 5 elements are found

Starting URL: http://the-internet.herokuapp.com

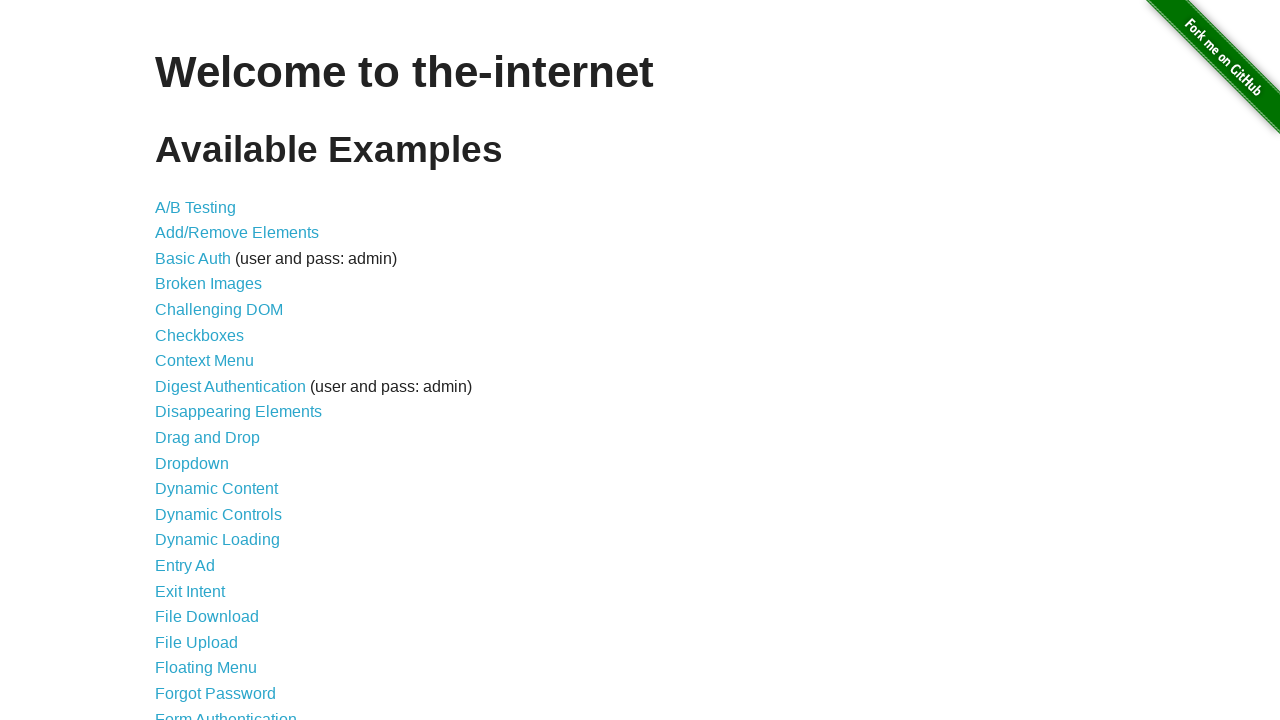

Clicked on Disappearing Elements link at (238, 412) on text=Disappearing Elements
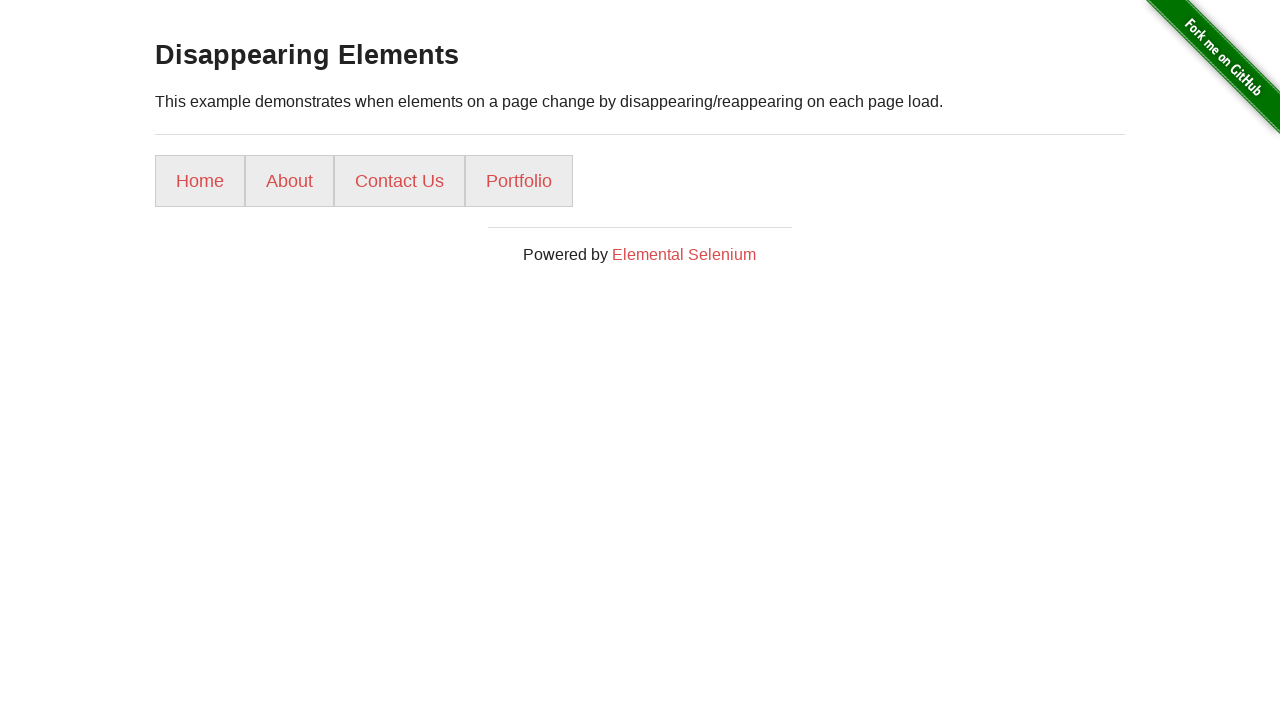

Waited for page to load
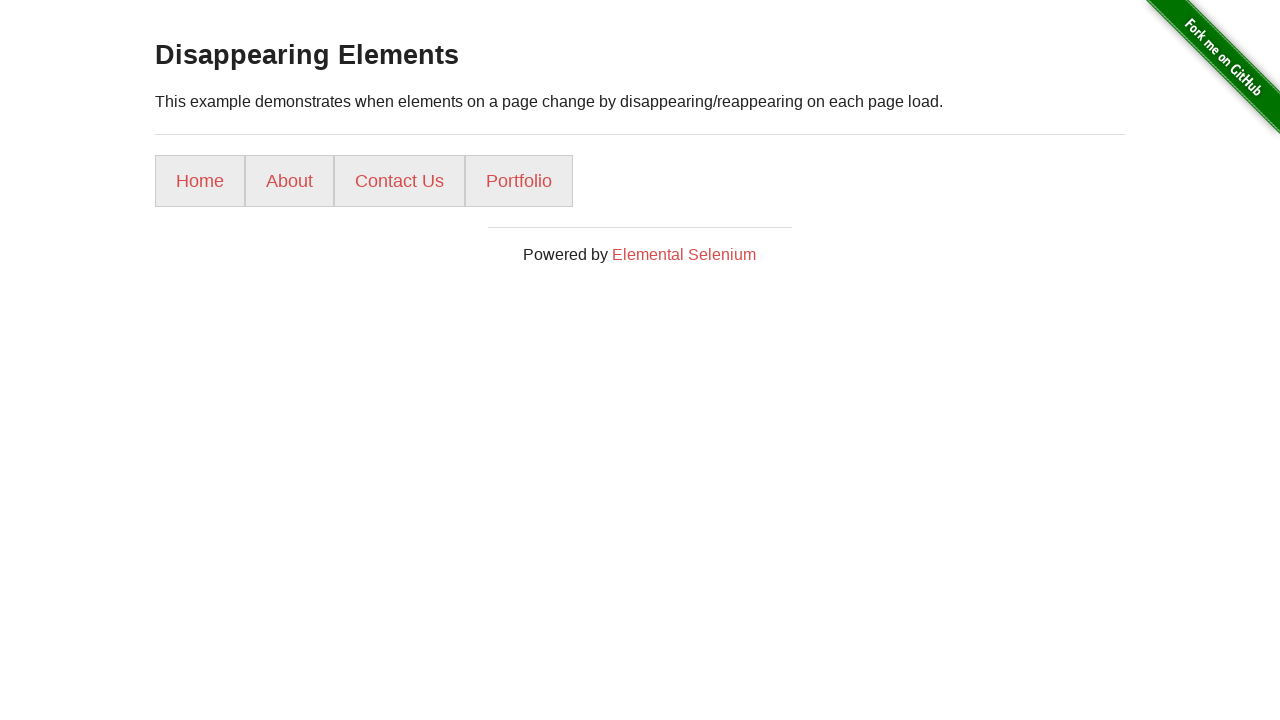

Located menu option 1
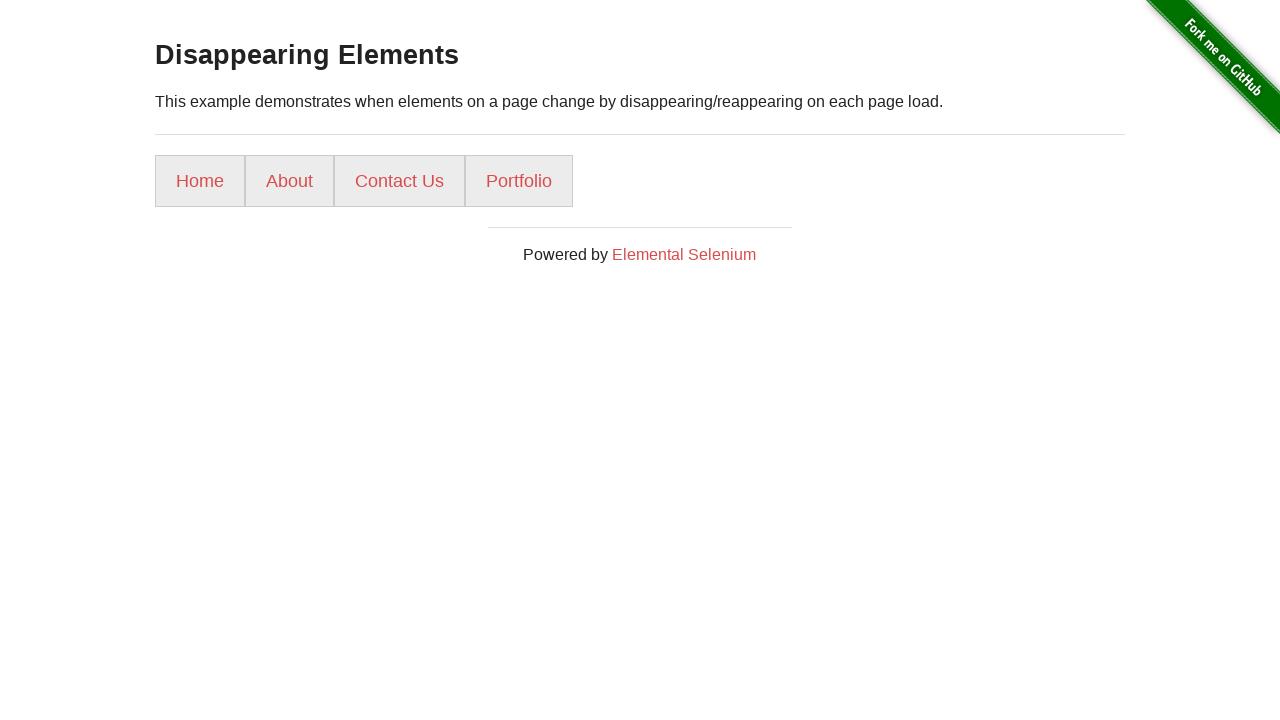

Menu option 1 is visible
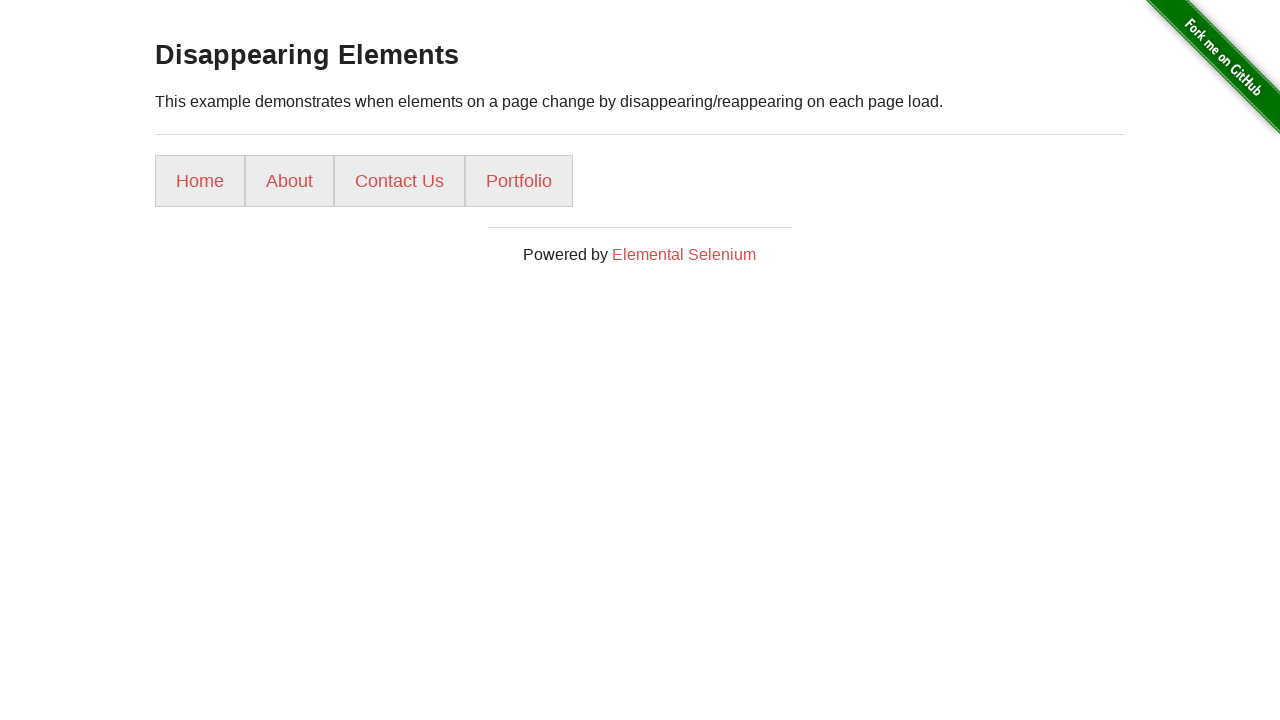

Retrieved text content from menu option 1: 'Home'
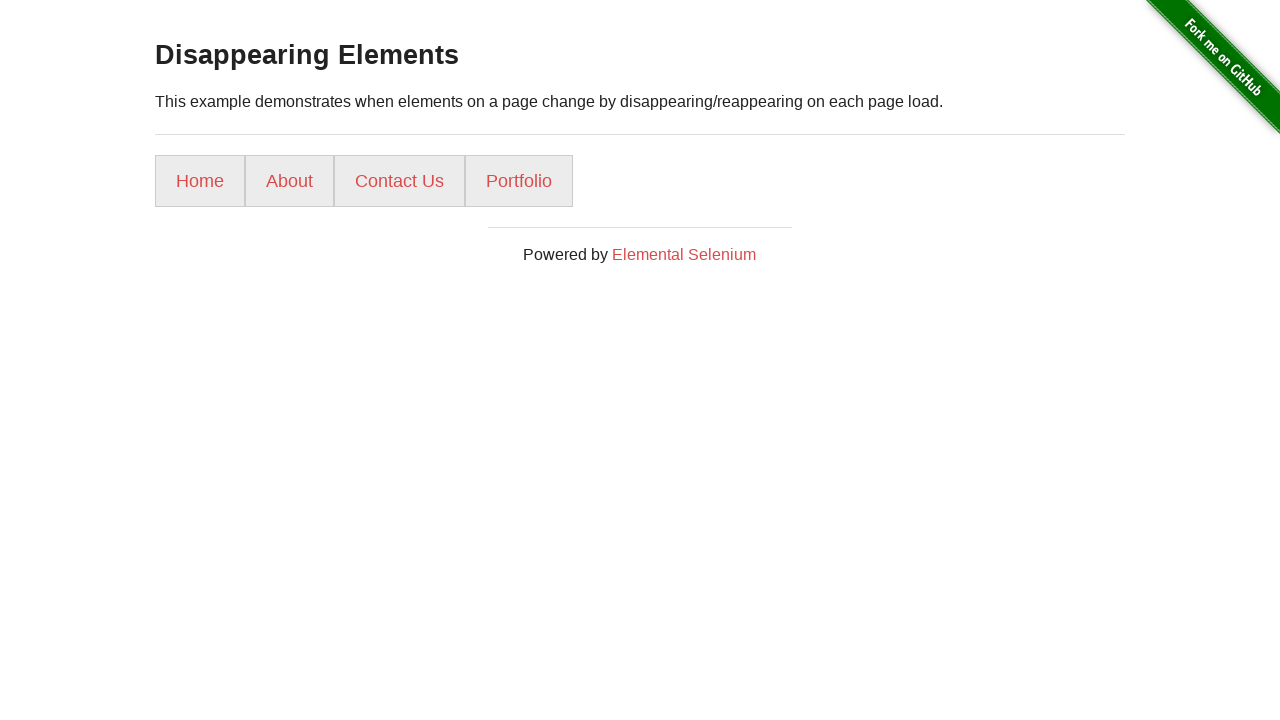

Located menu option 2
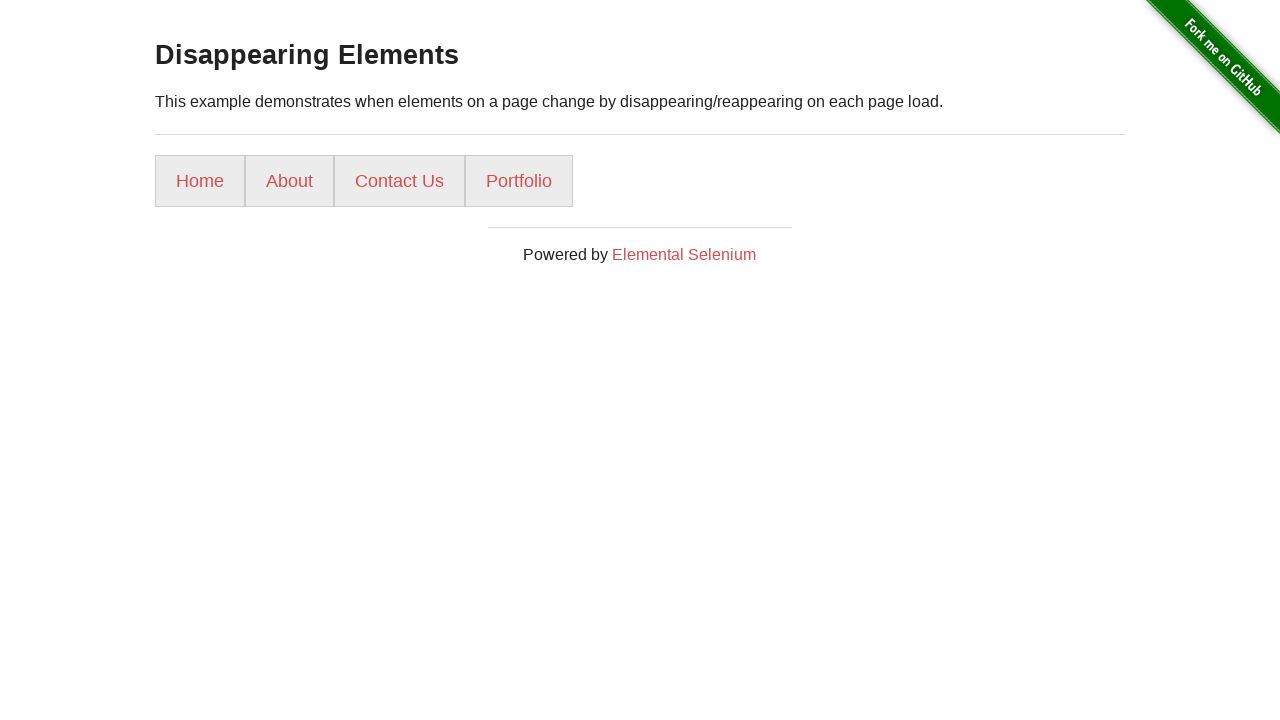

Menu option 2 is visible
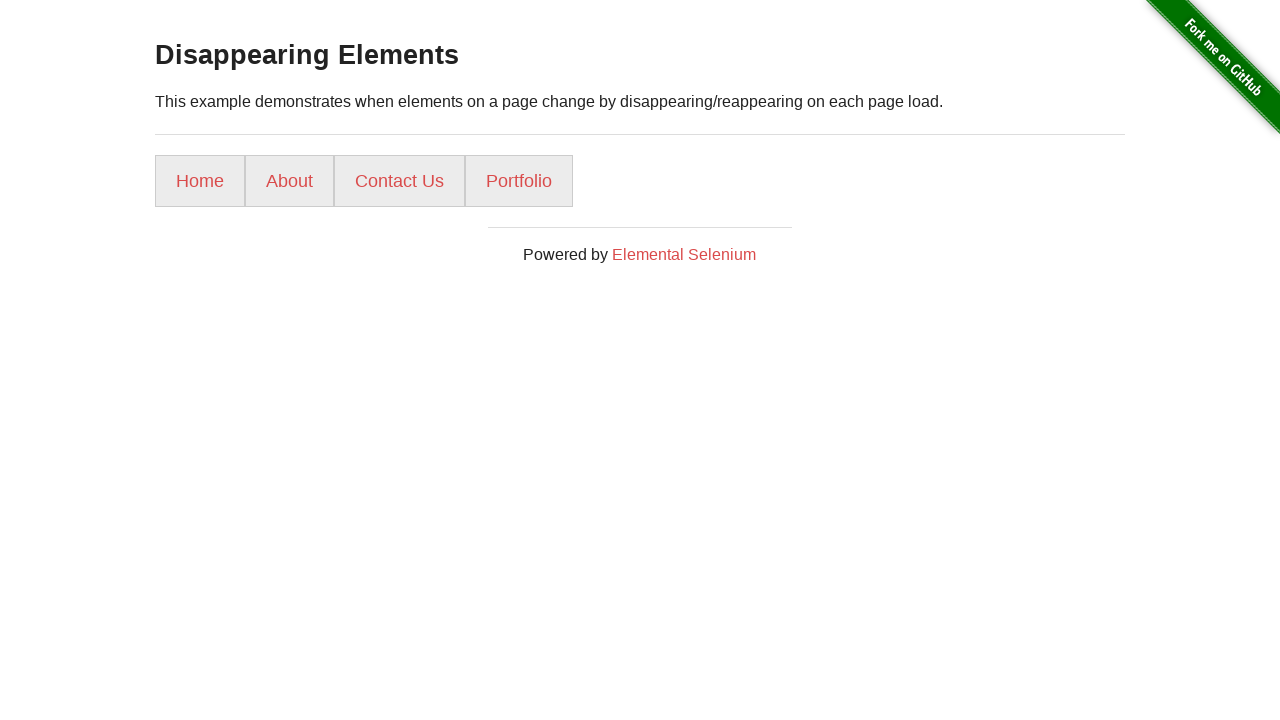

Retrieved text content from menu option 2: 'About'
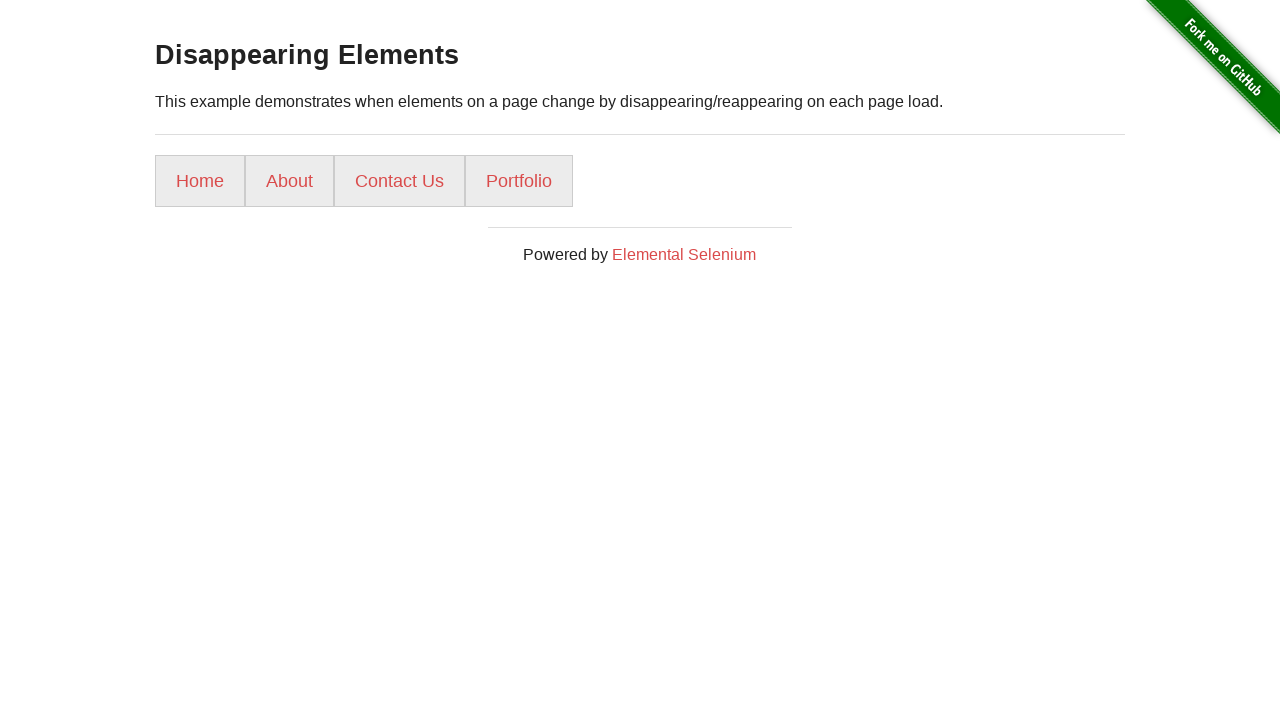

Located menu option 3
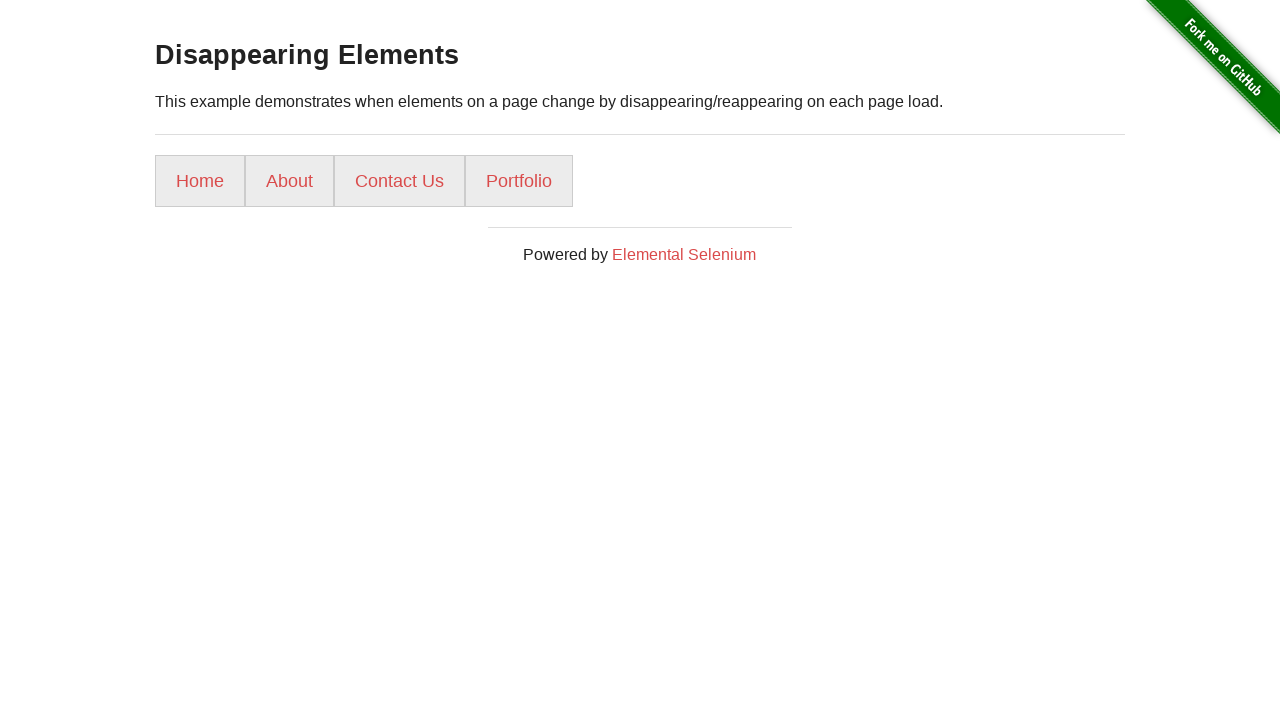

Menu option 3 is visible
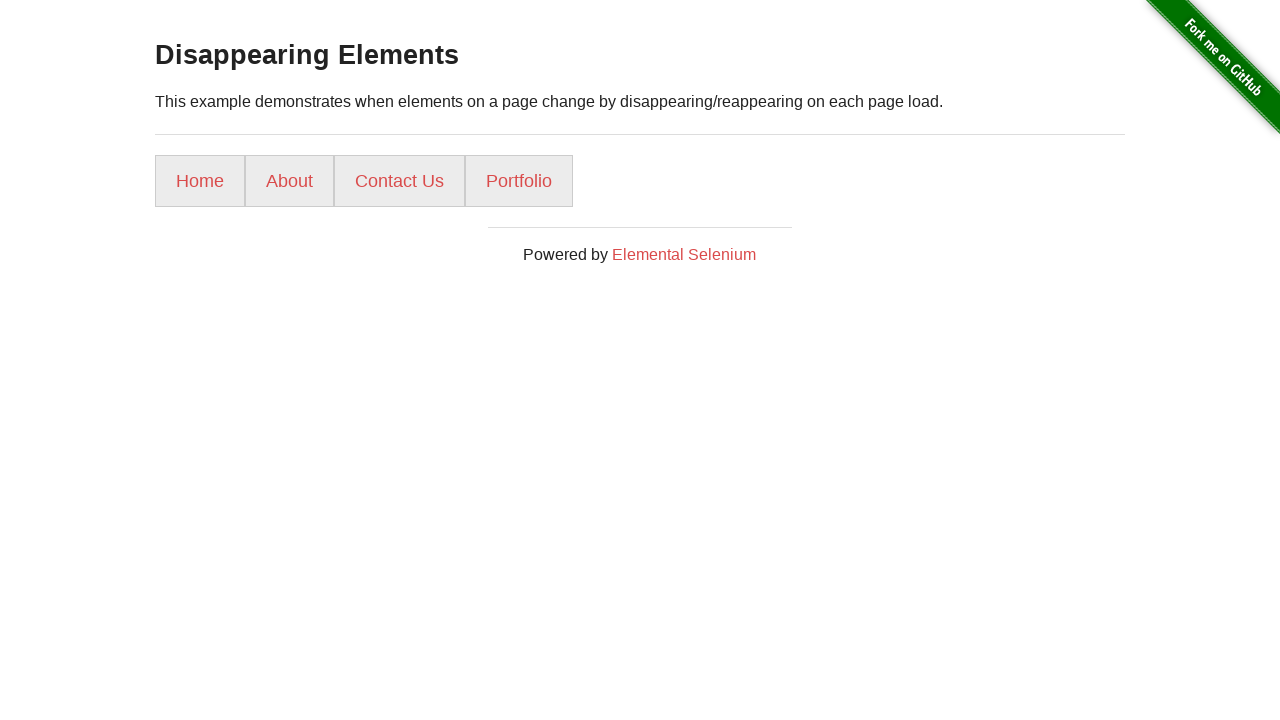

Retrieved text content from menu option 3: 'Contact Us'
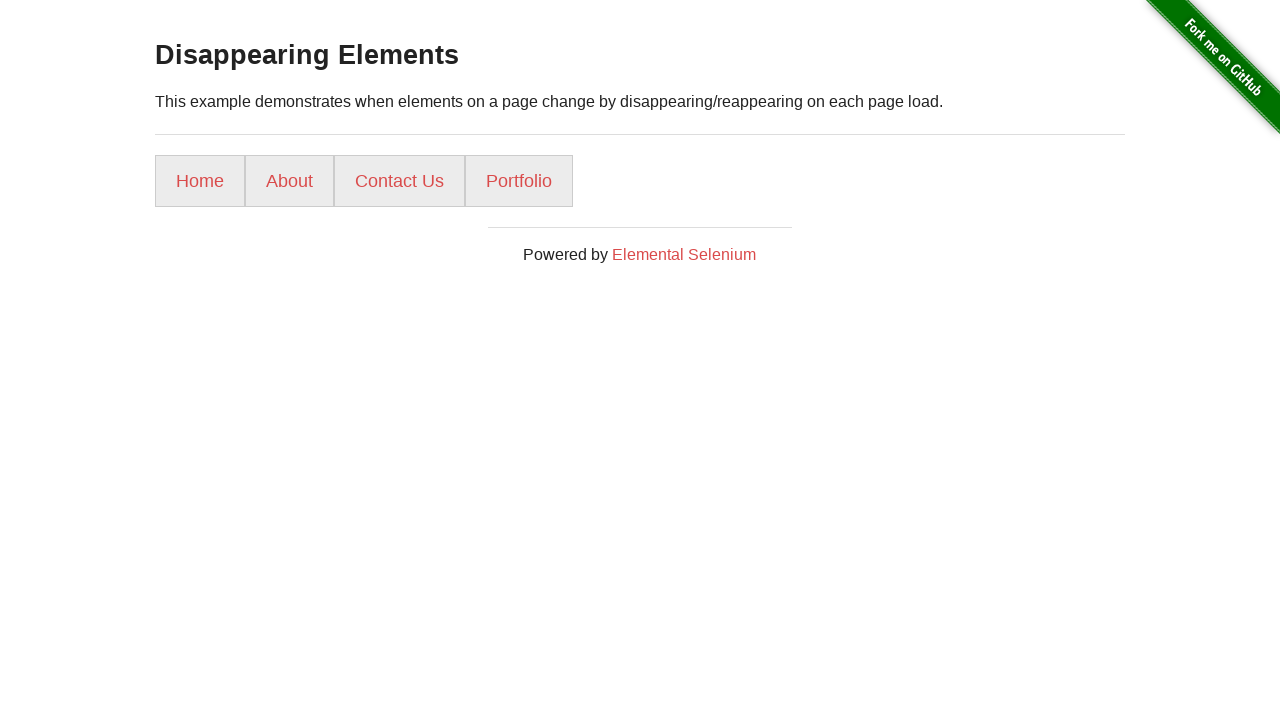

Located menu option 4
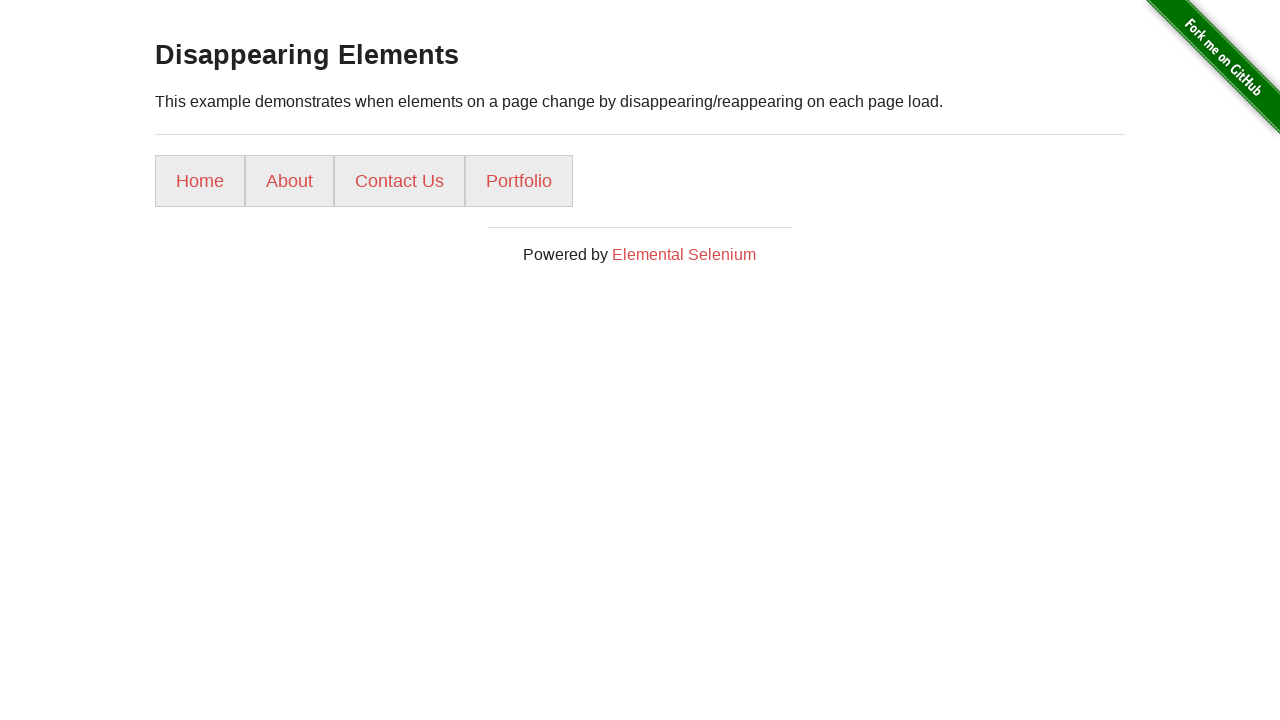

Menu option 4 is visible
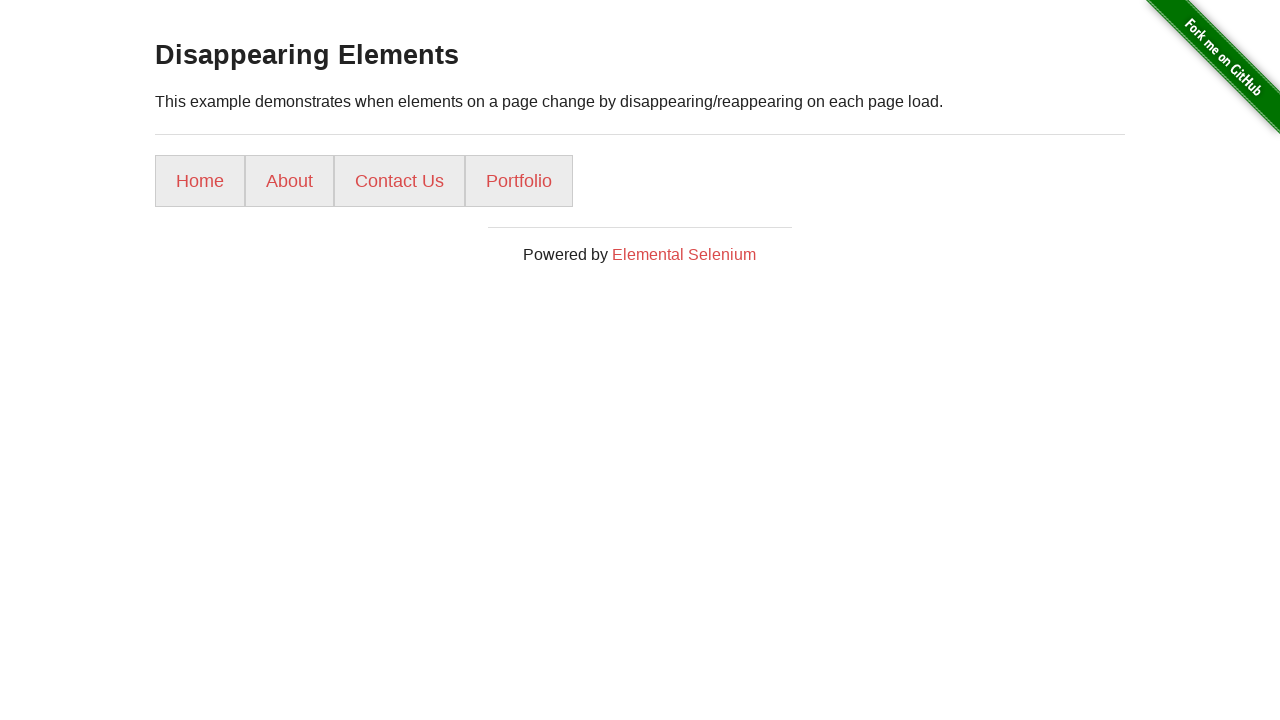

Retrieved text content from menu option 4: 'Portfolio'
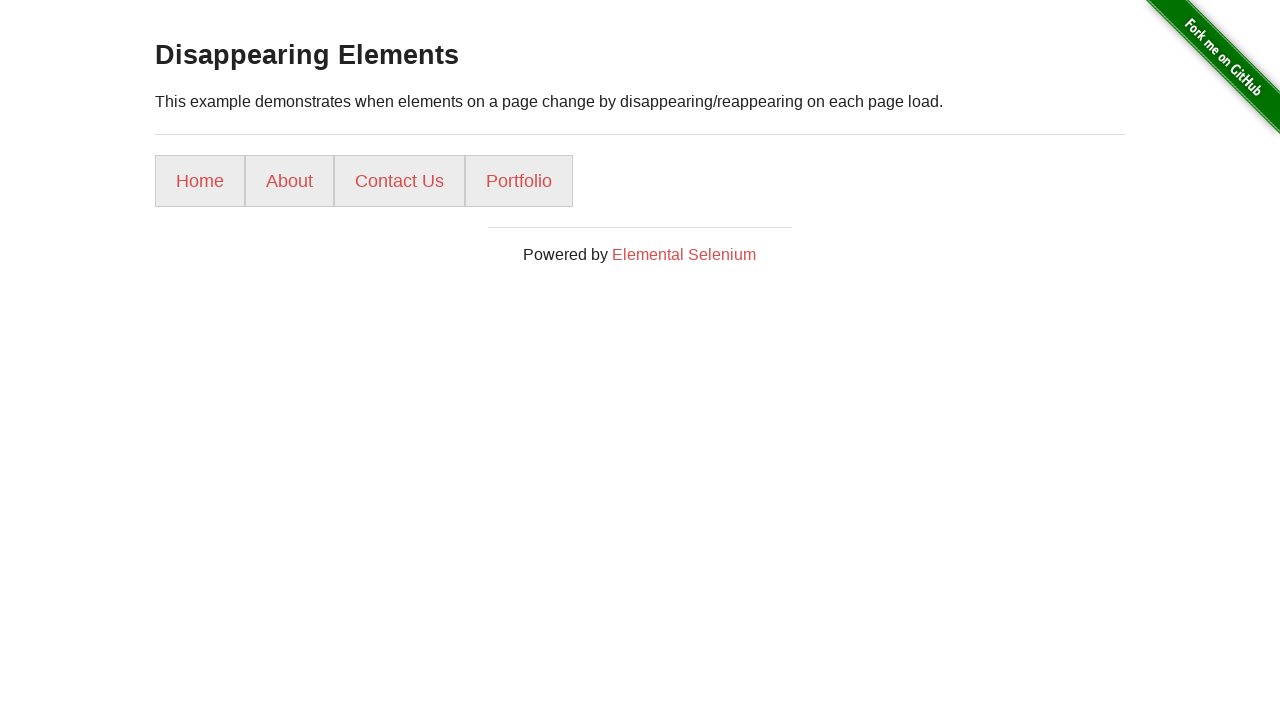

Located menu option 5
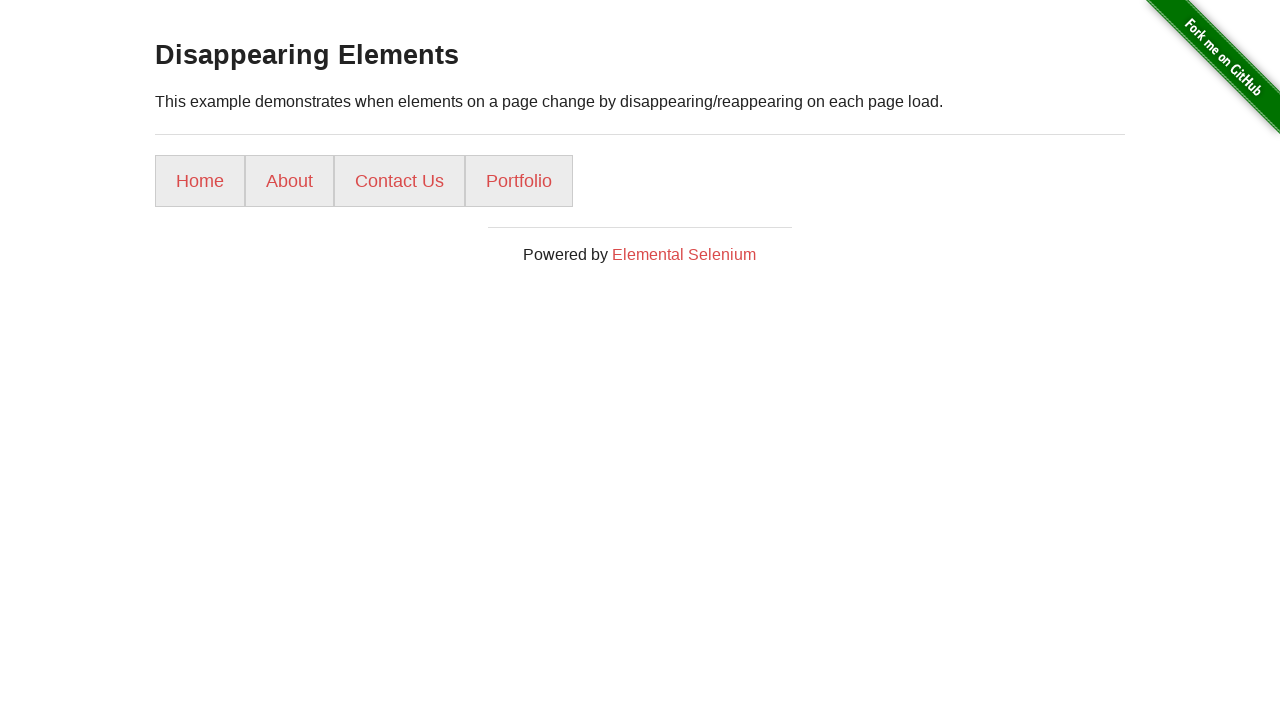

Found 4 of 5 menu items, refreshing page to find remaining elements
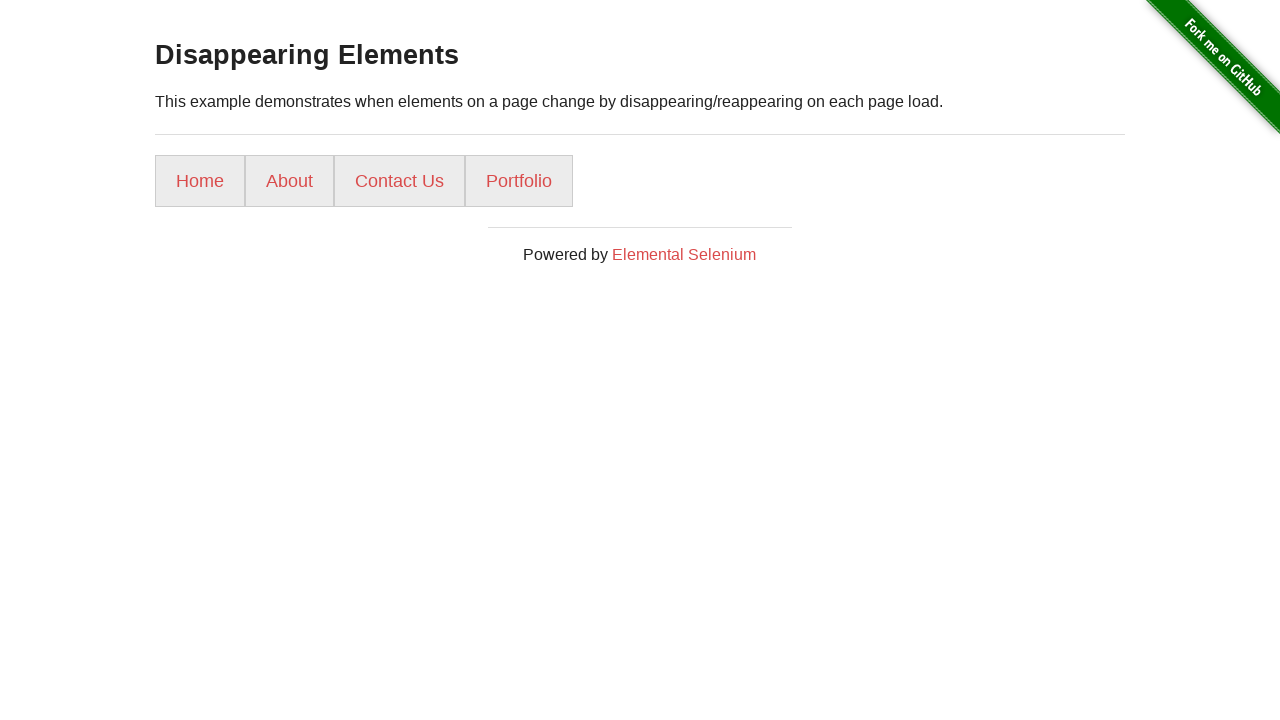

Located menu option 1
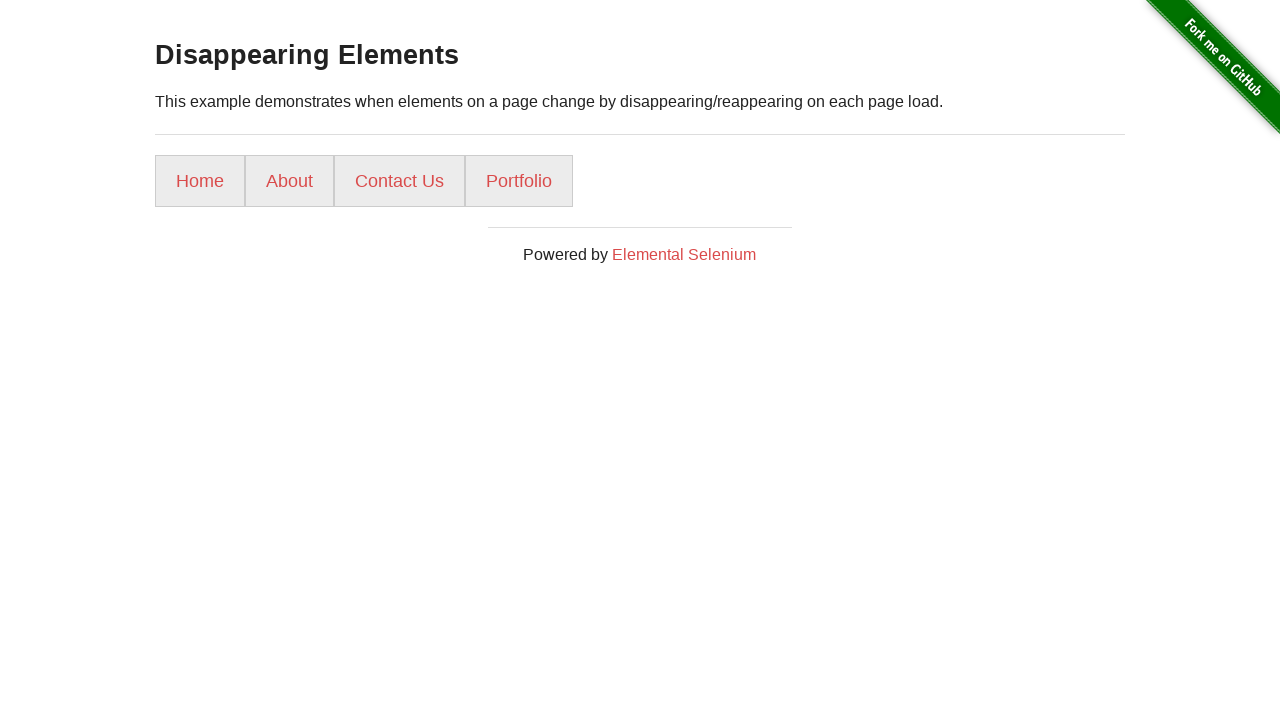

Menu option 1 is visible
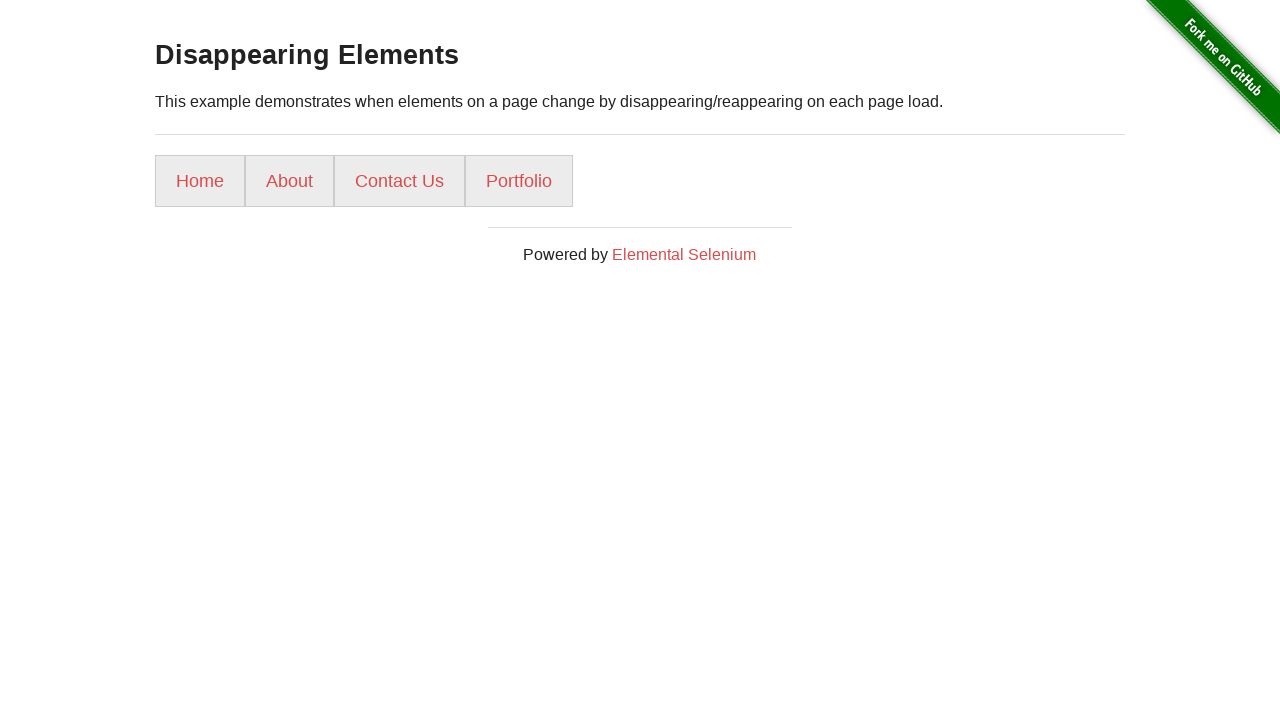

Retrieved text content from menu option 1: 'Home'
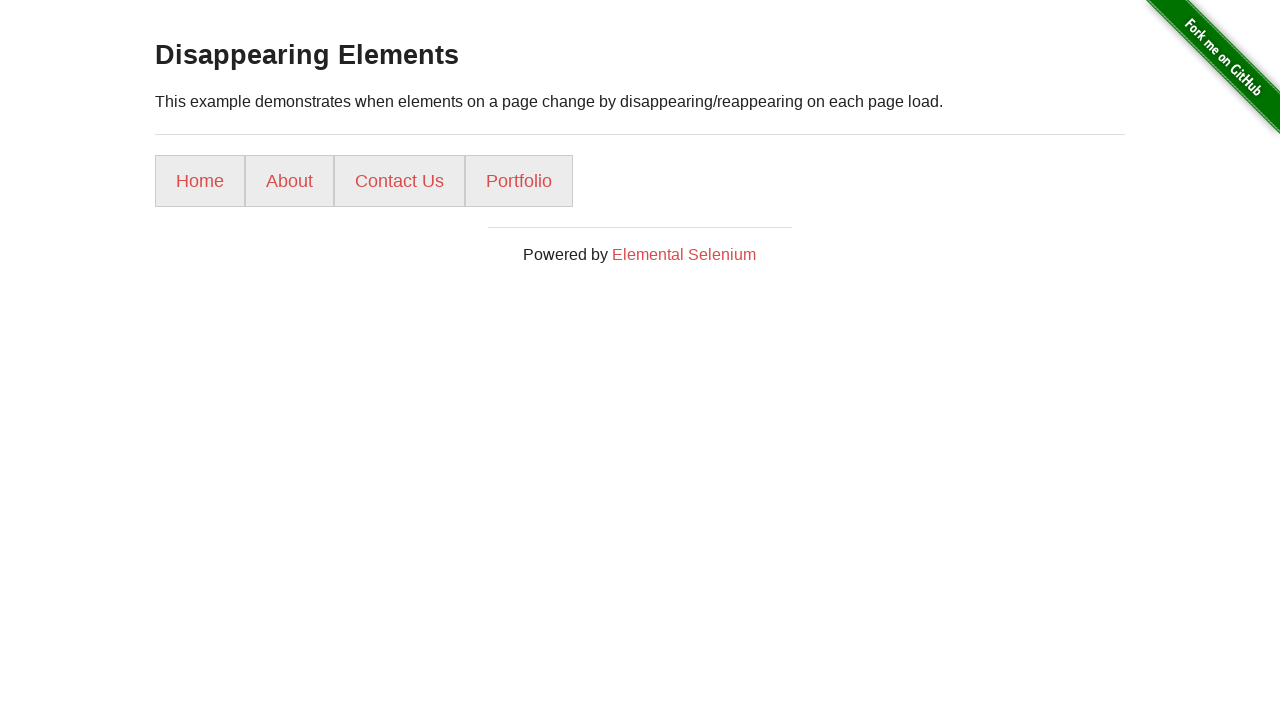

Located menu option 2
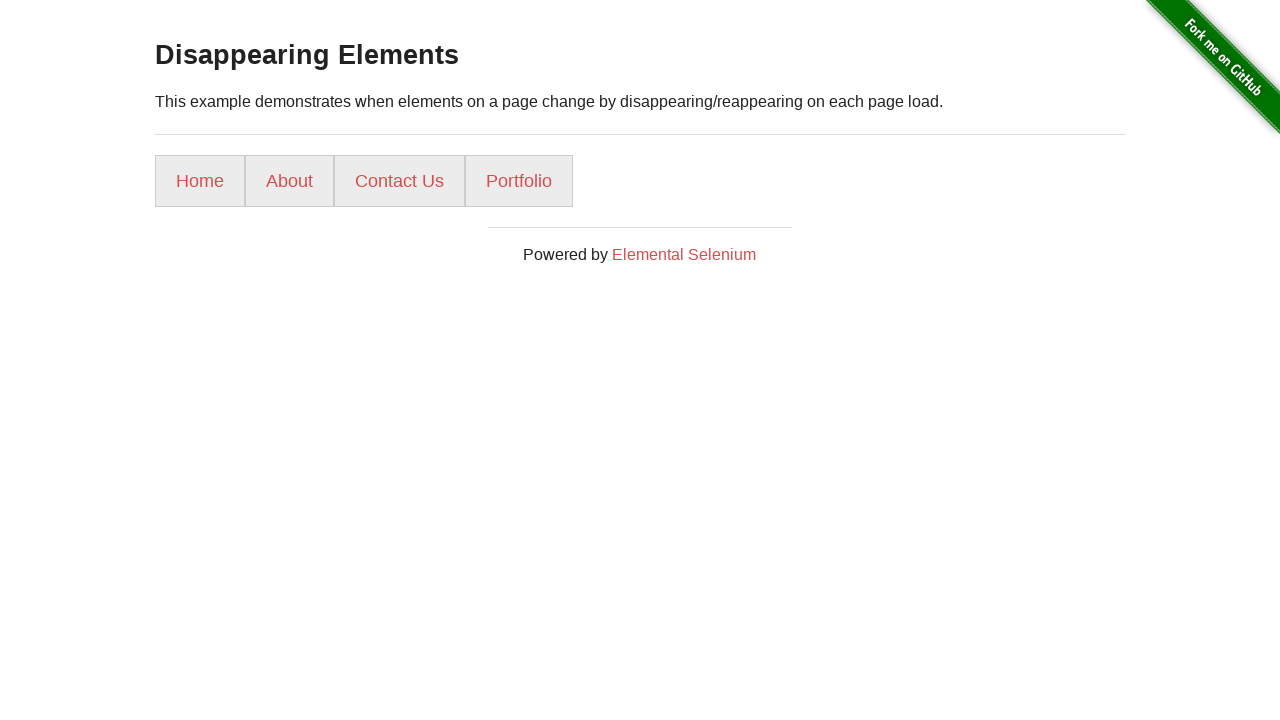

Menu option 2 is visible
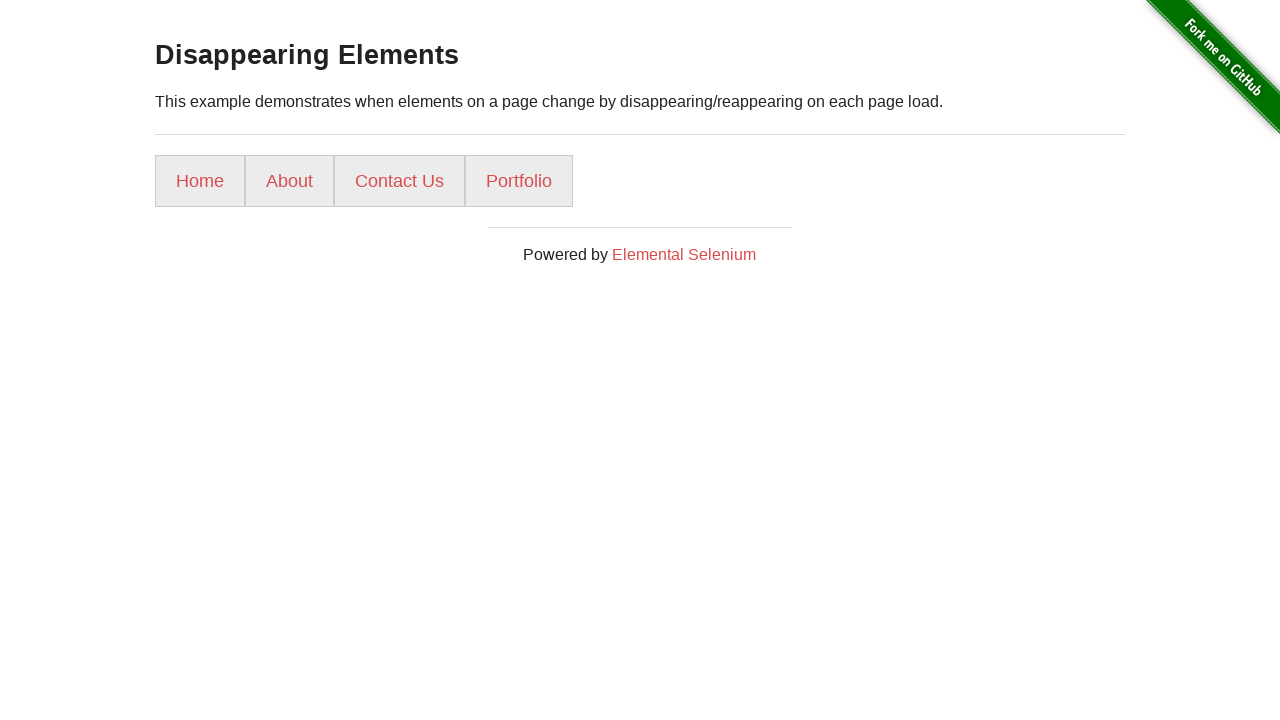

Retrieved text content from menu option 2: 'About'
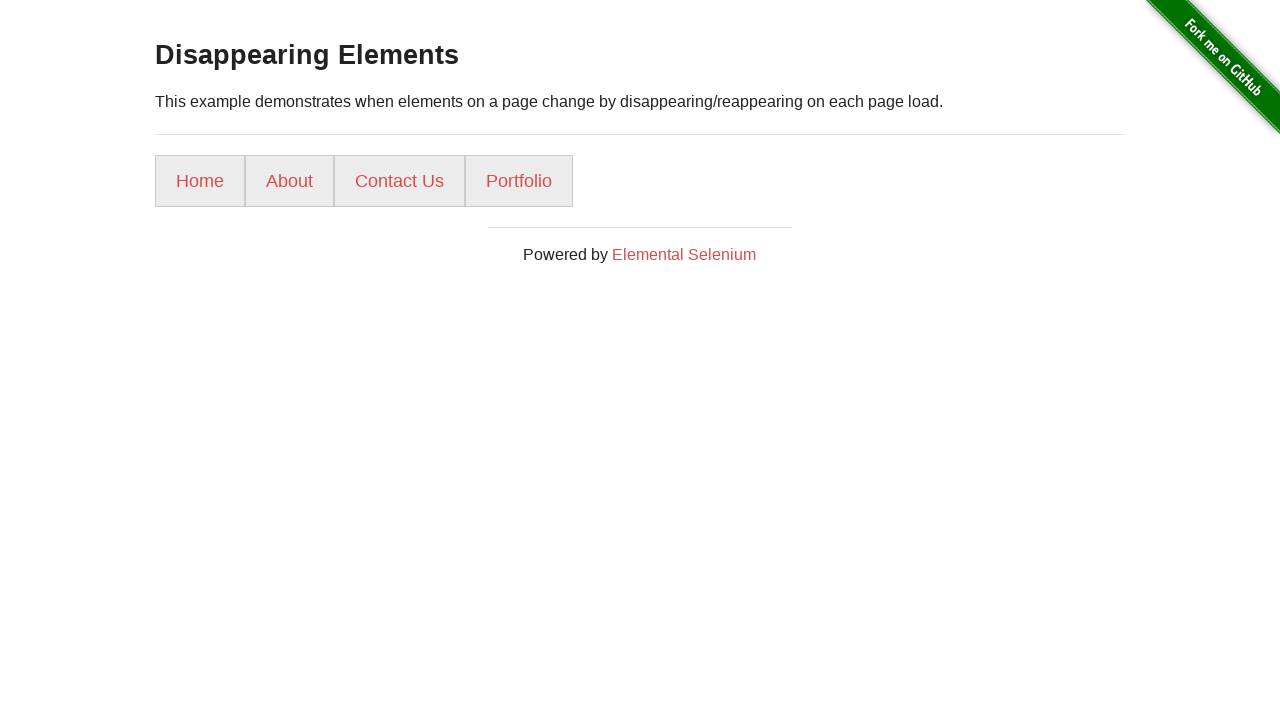

Located menu option 3
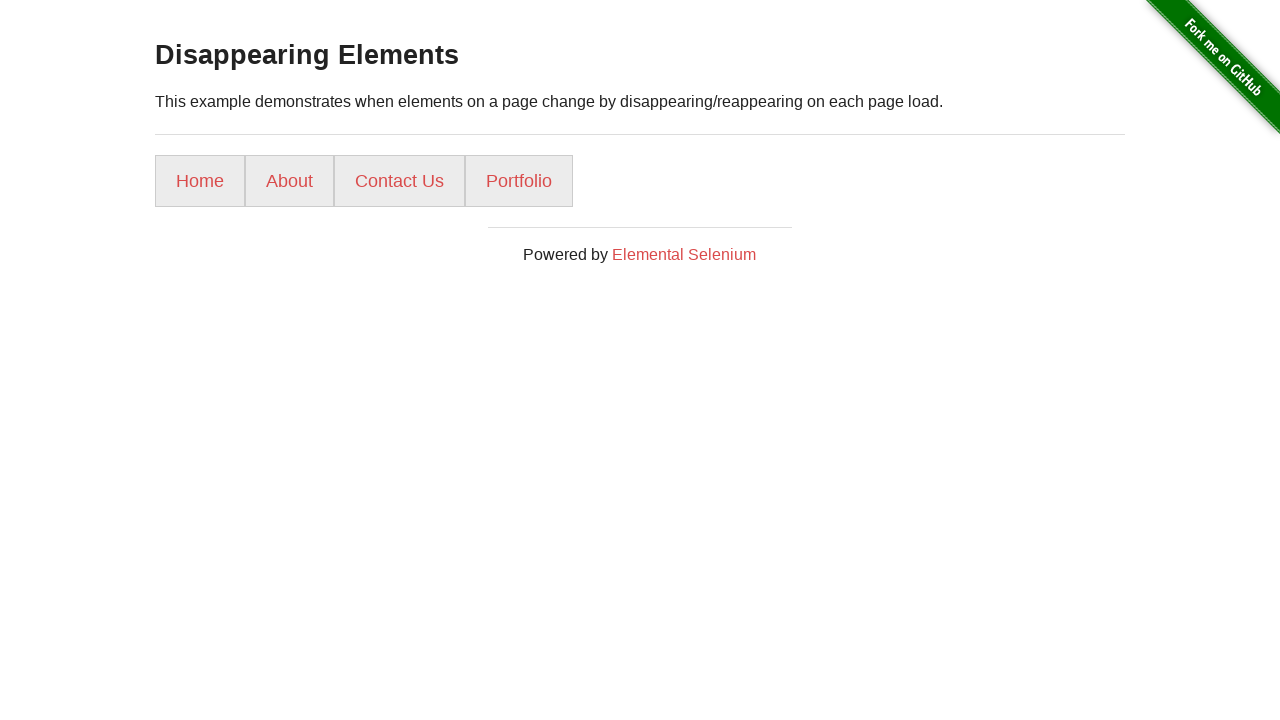

Menu option 3 is visible
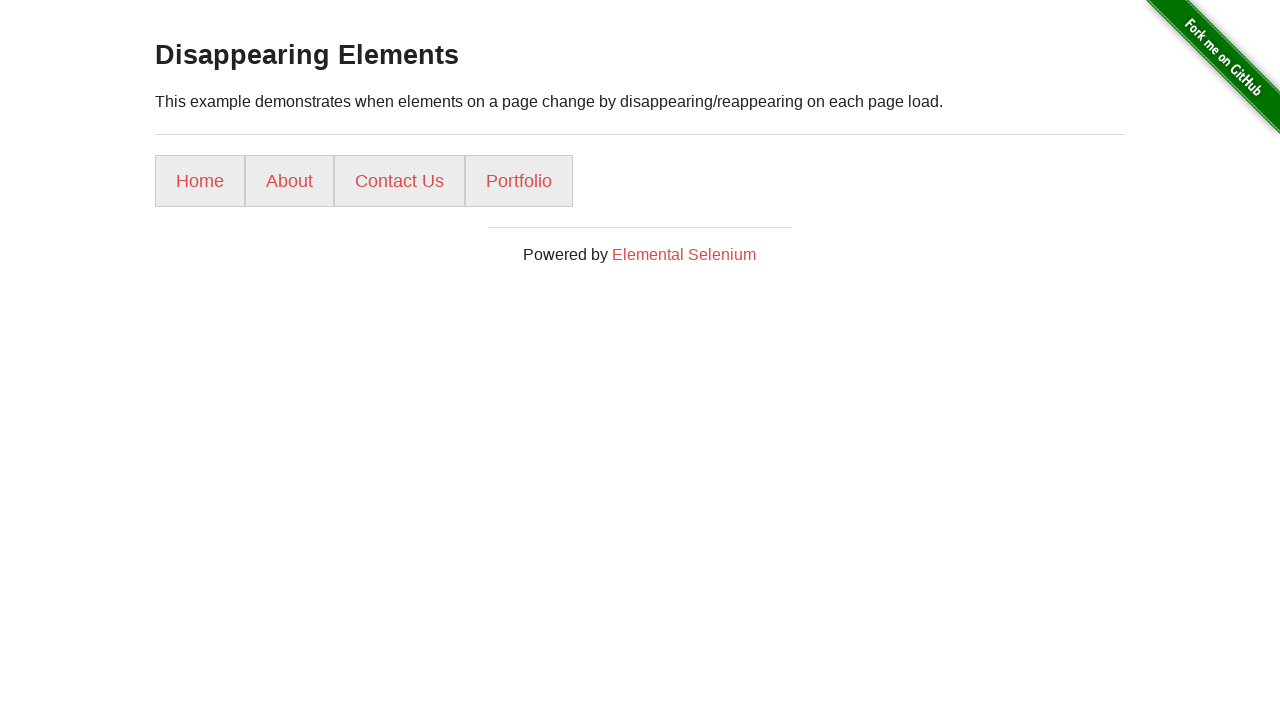

Retrieved text content from menu option 3: 'Contact Us'
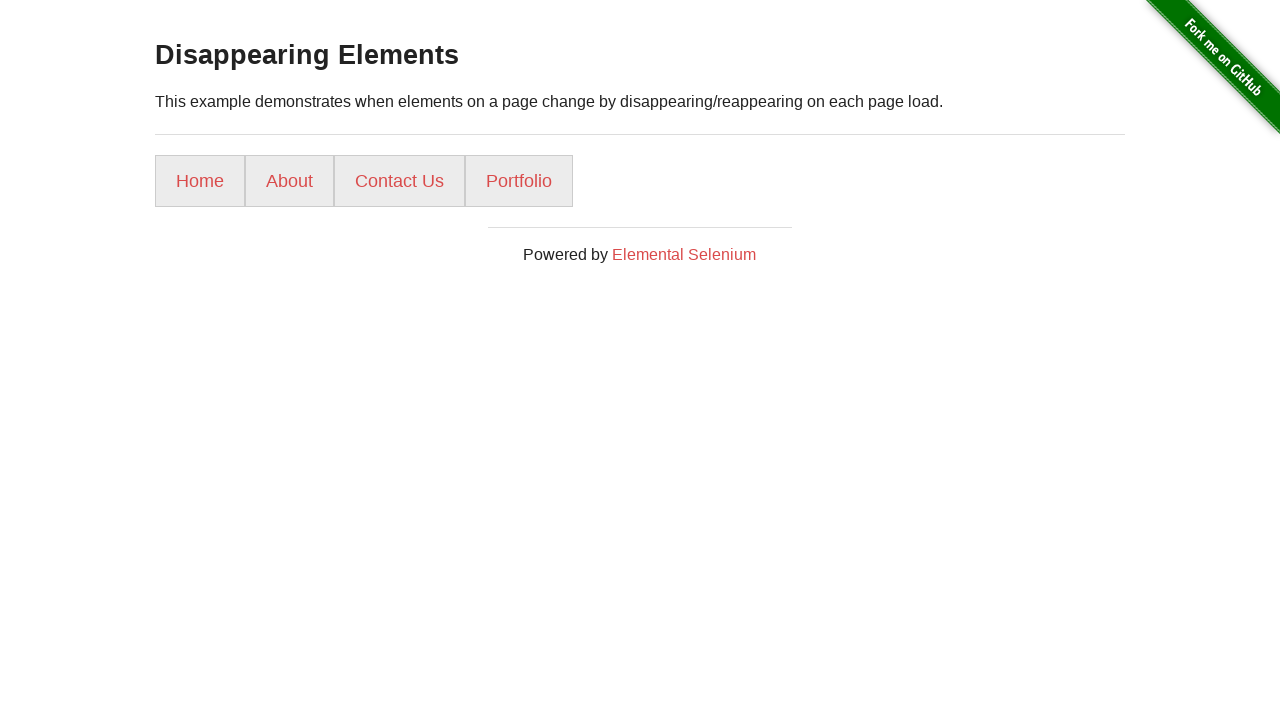

Located menu option 4
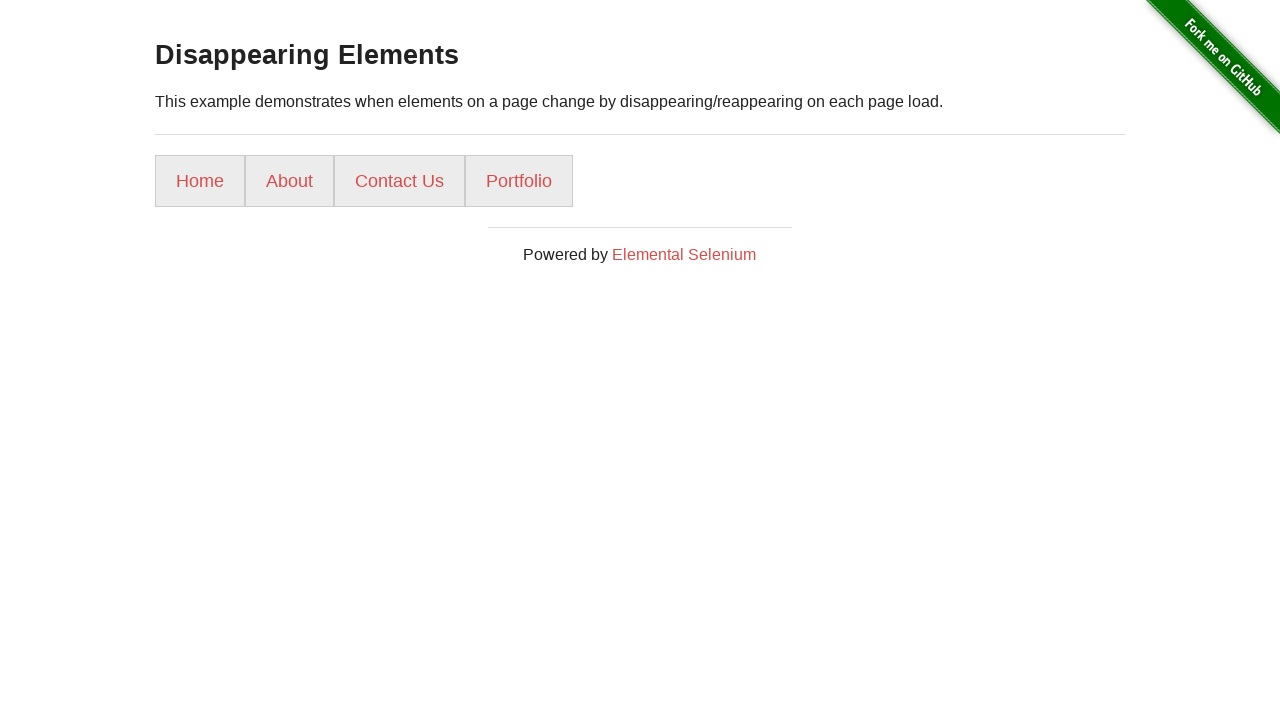

Menu option 4 is visible
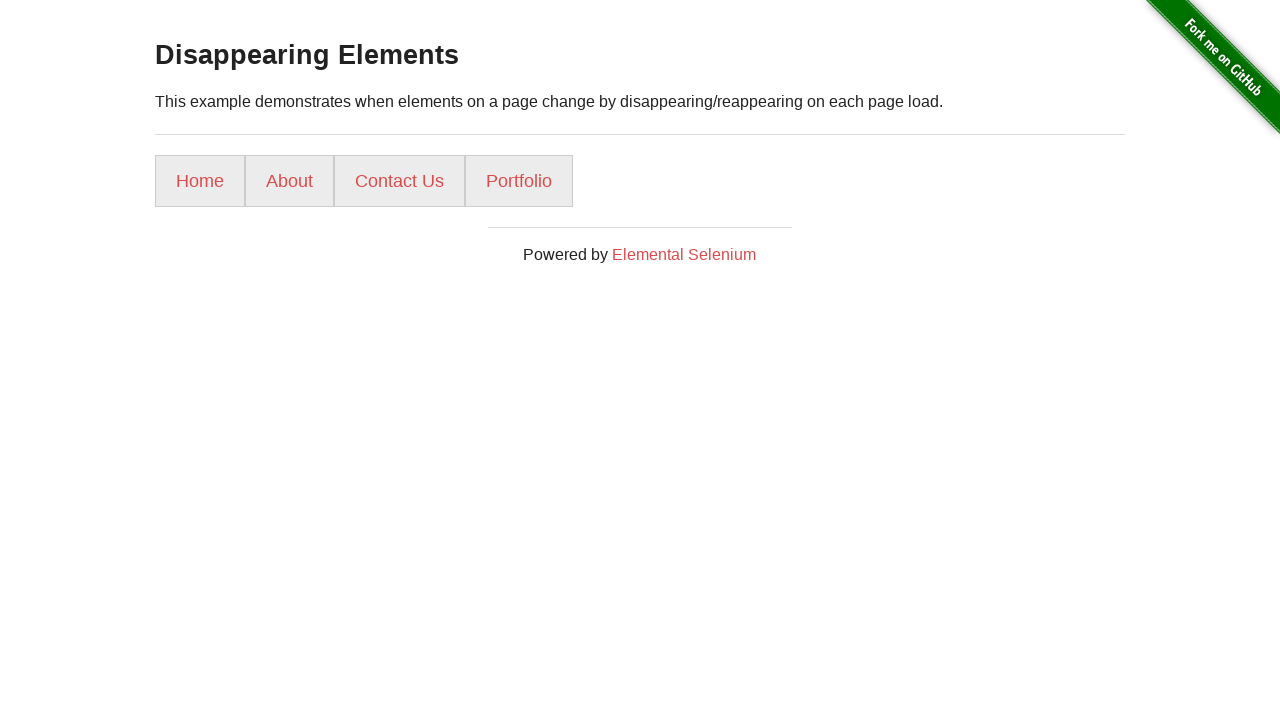

Retrieved text content from menu option 4: 'Portfolio'
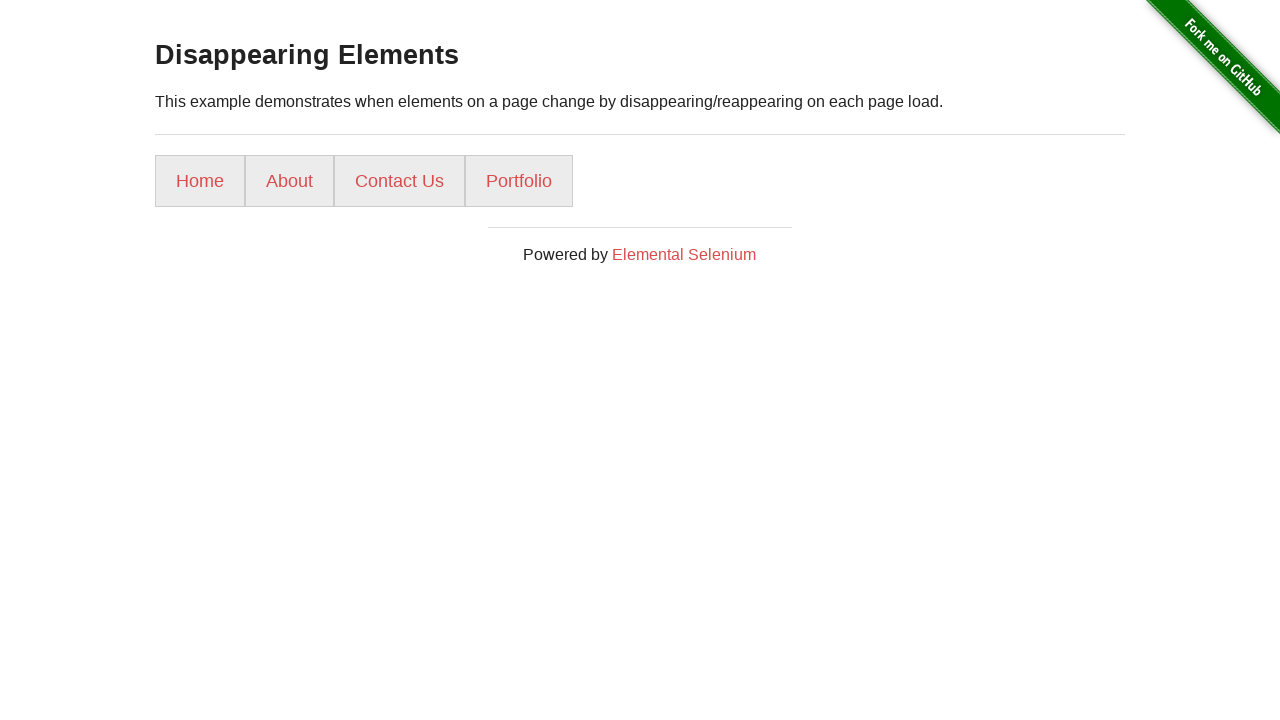

Located menu option 5
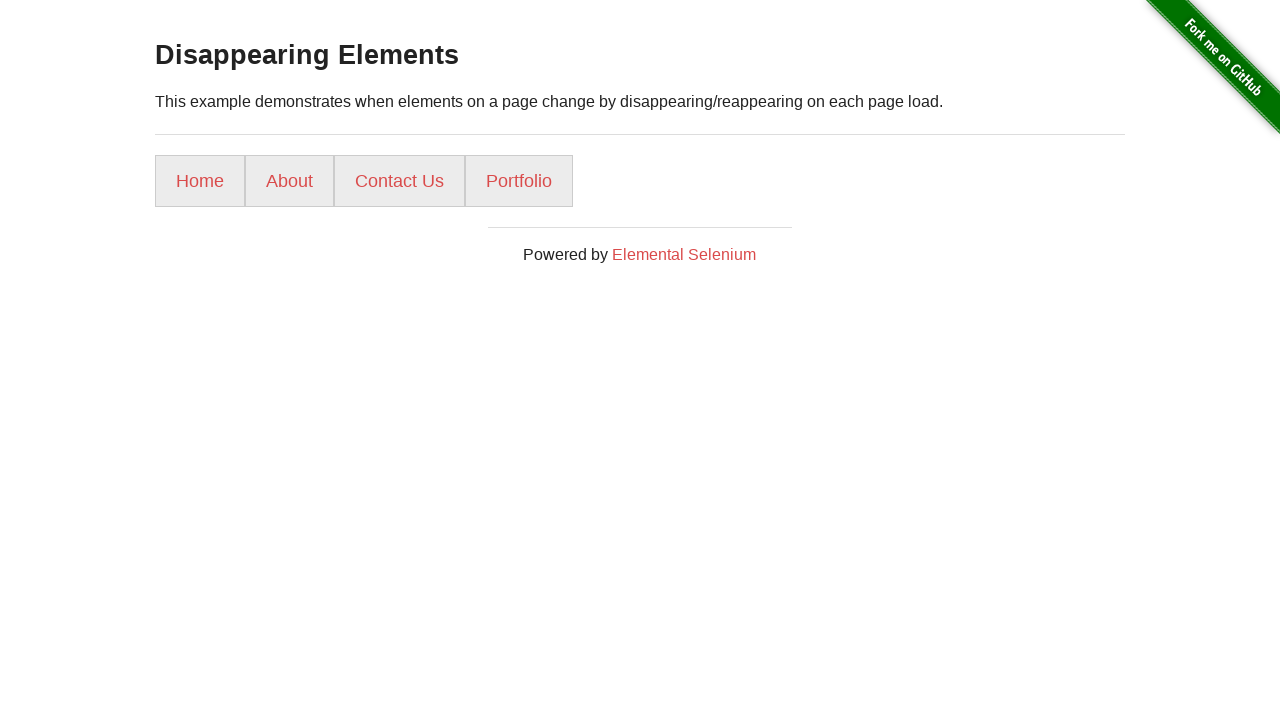

Found 4 of 5 menu items, refreshing page to find remaining elements
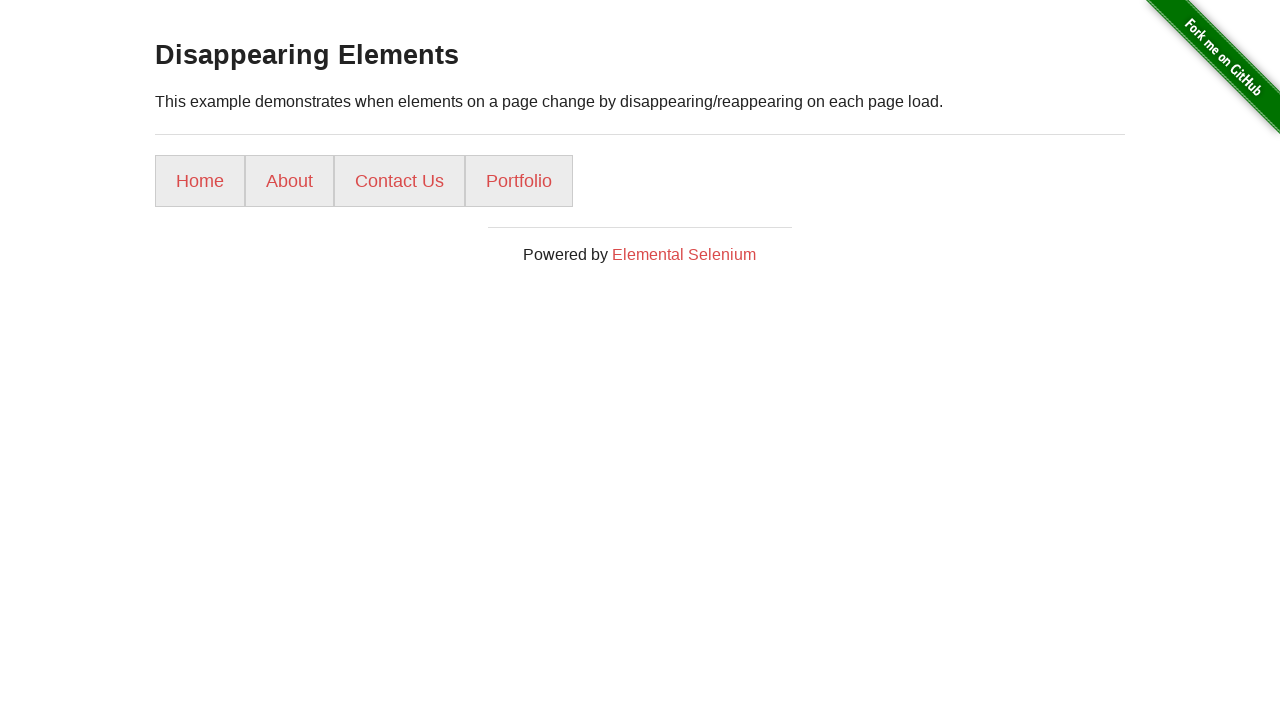

Located menu option 1
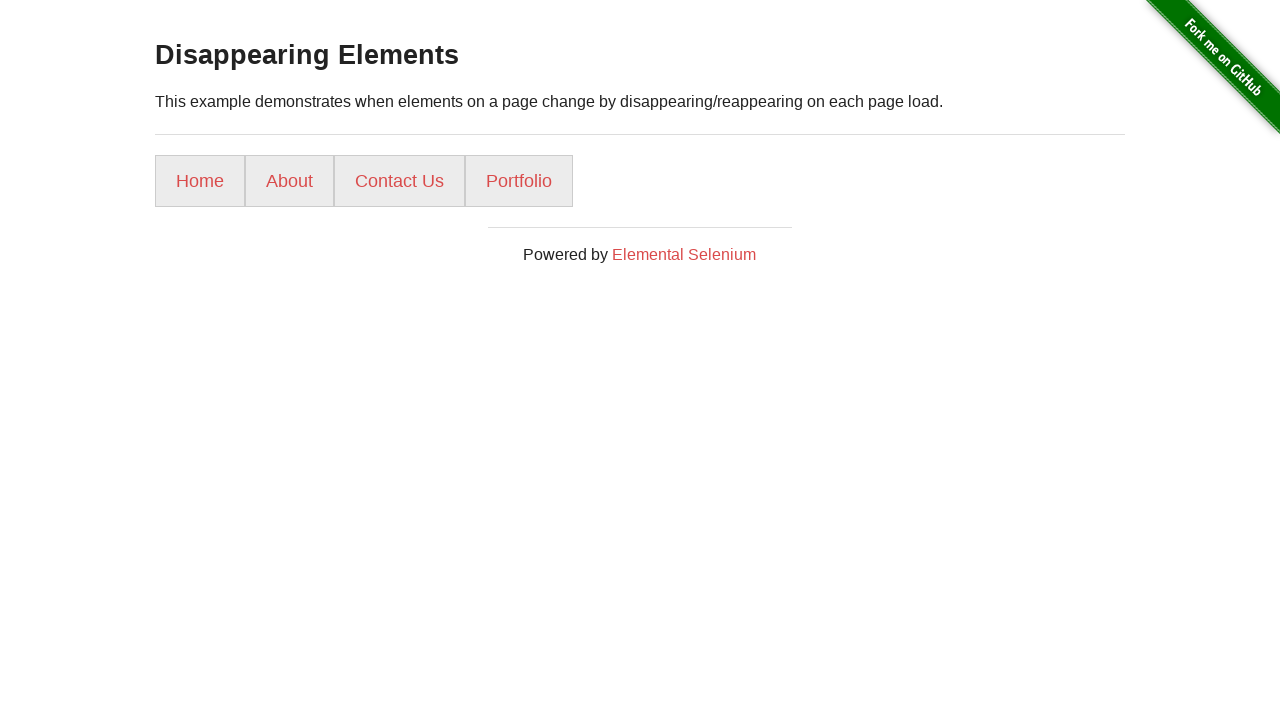

Menu option 1 is visible
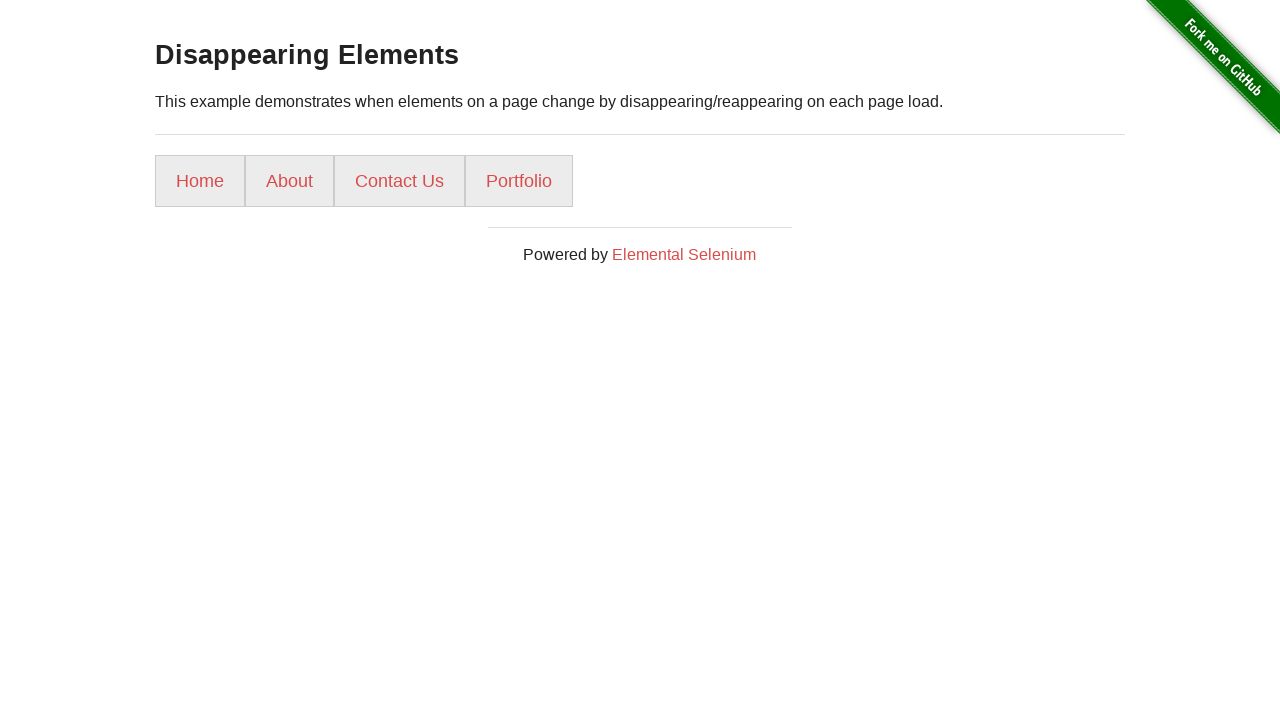

Retrieved text content from menu option 1: 'Home'
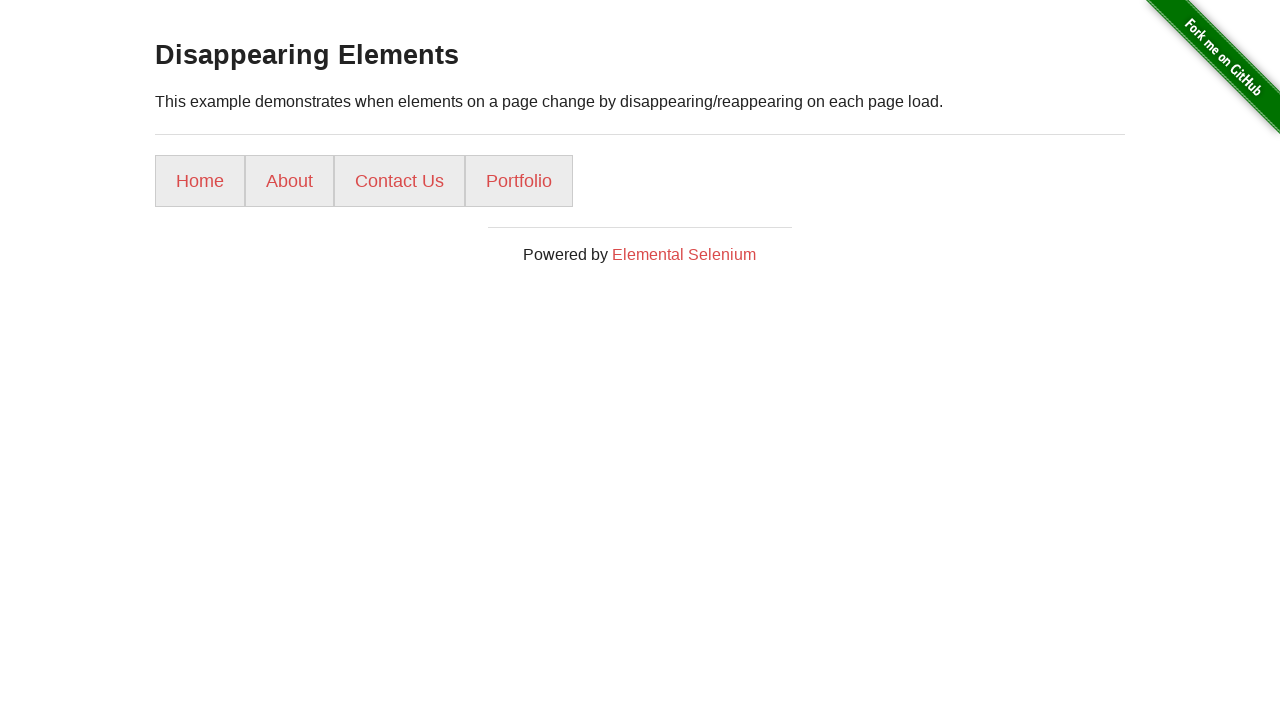

Located menu option 2
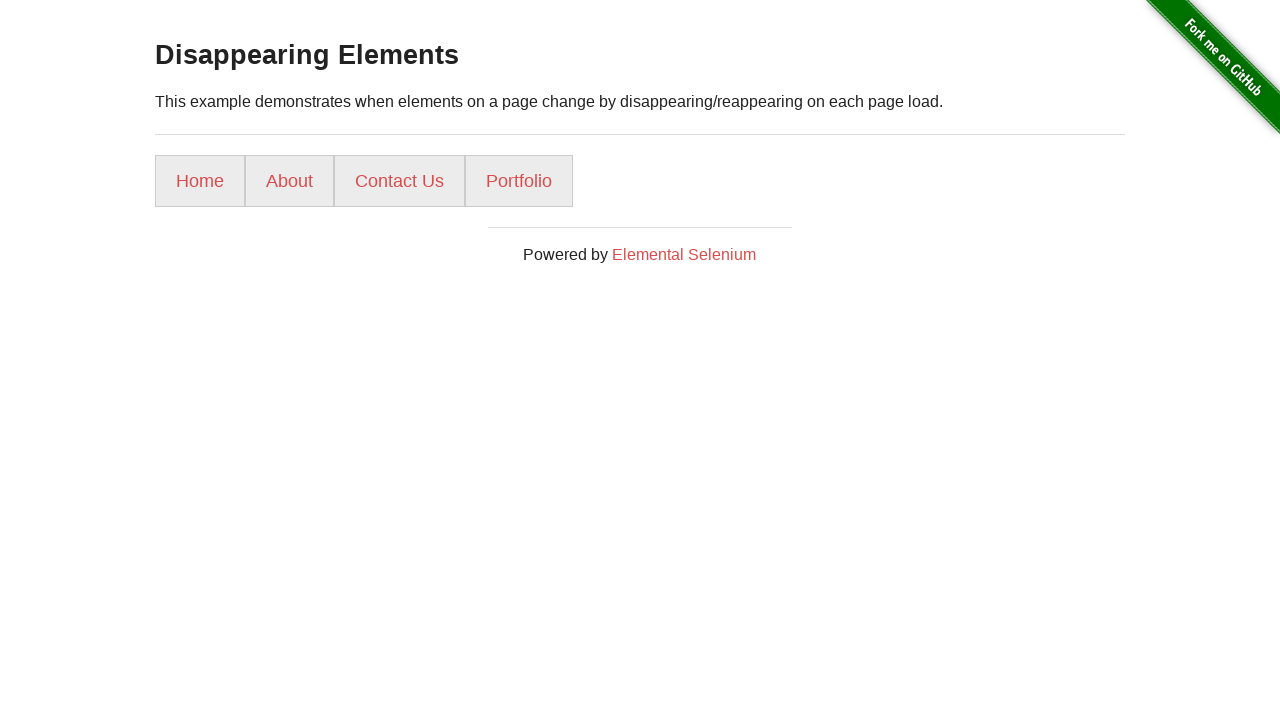

Menu option 2 is visible
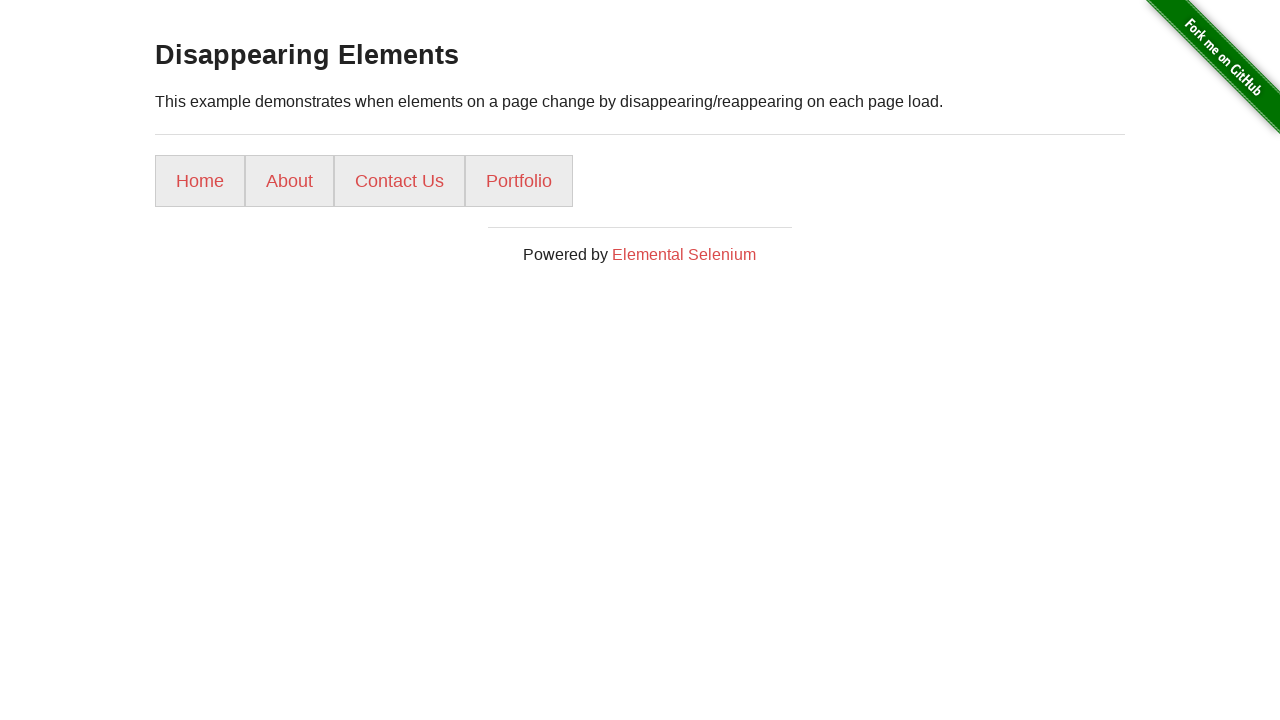

Retrieved text content from menu option 2: 'About'
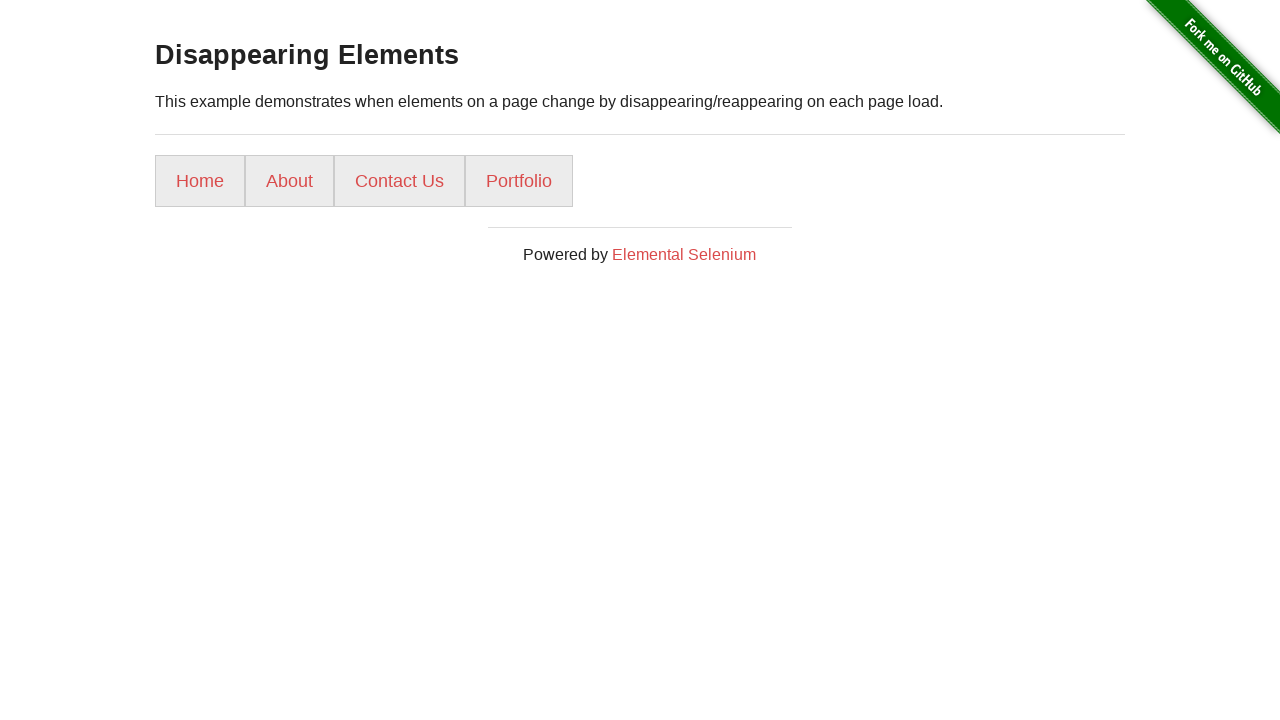

Located menu option 3
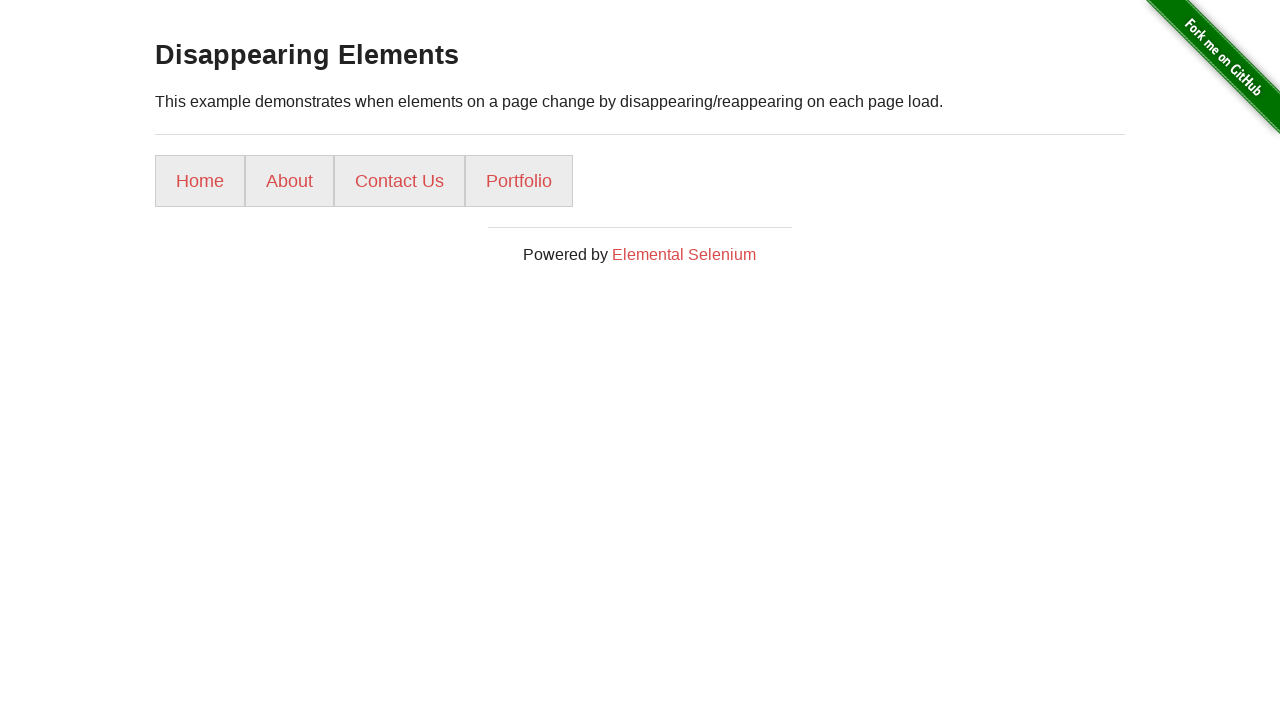

Menu option 3 is visible
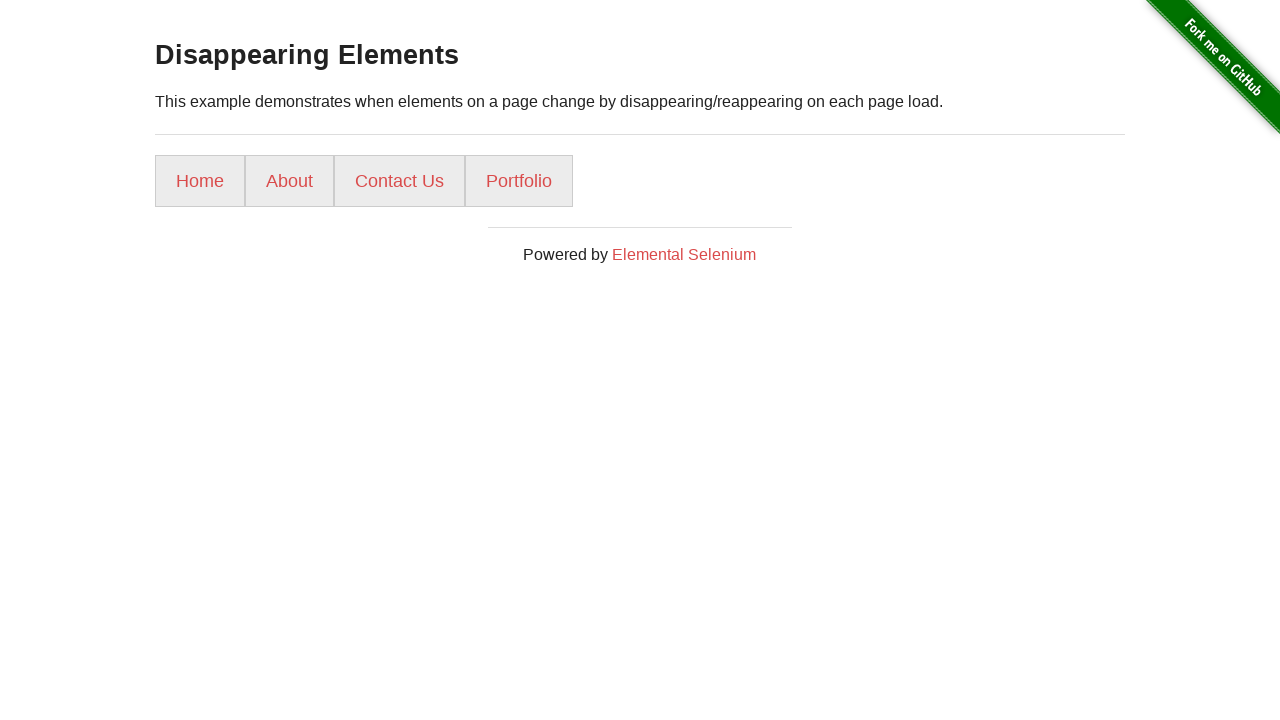

Retrieved text content from menu option 3: 'Contact Us'
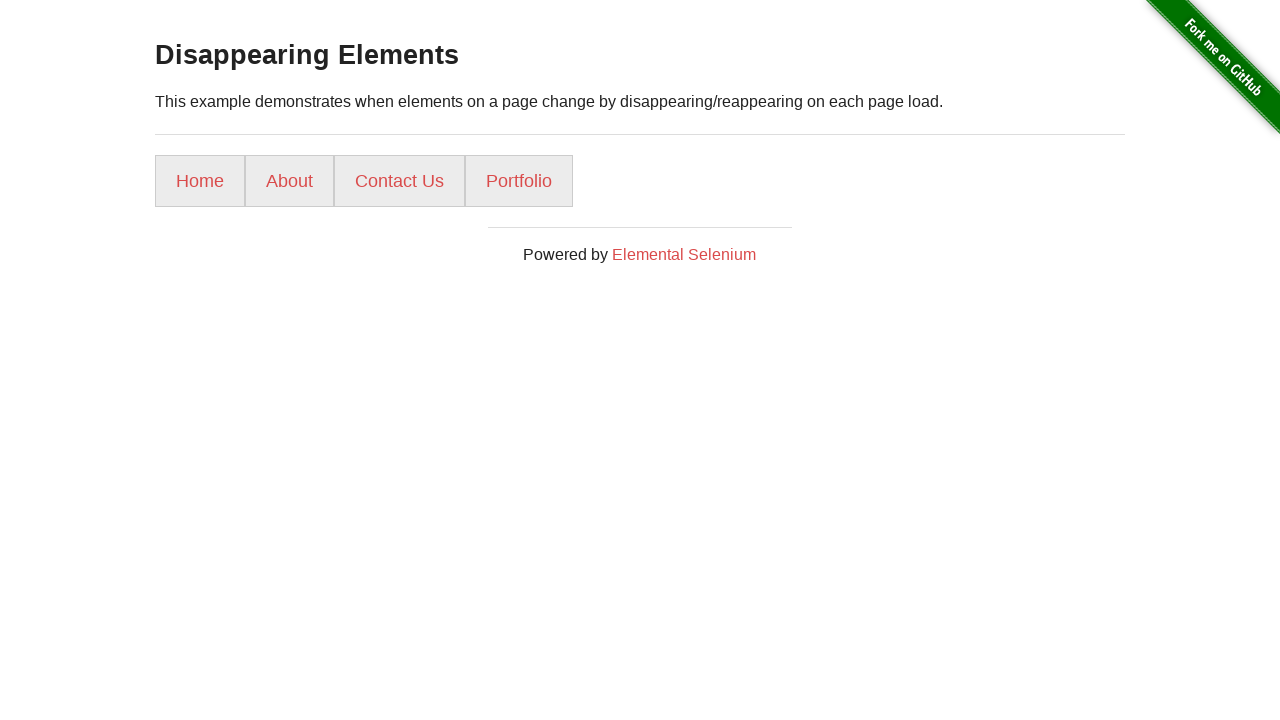

Located menu option 4
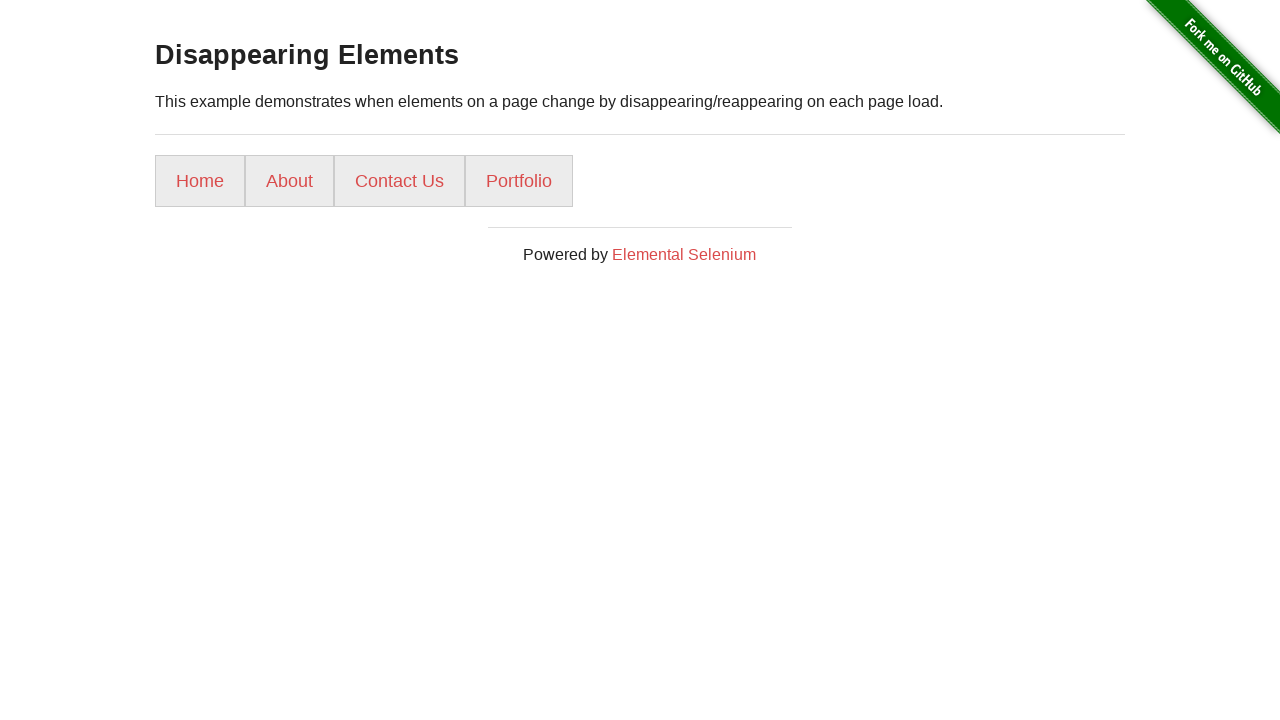

Menu option 4 is visible
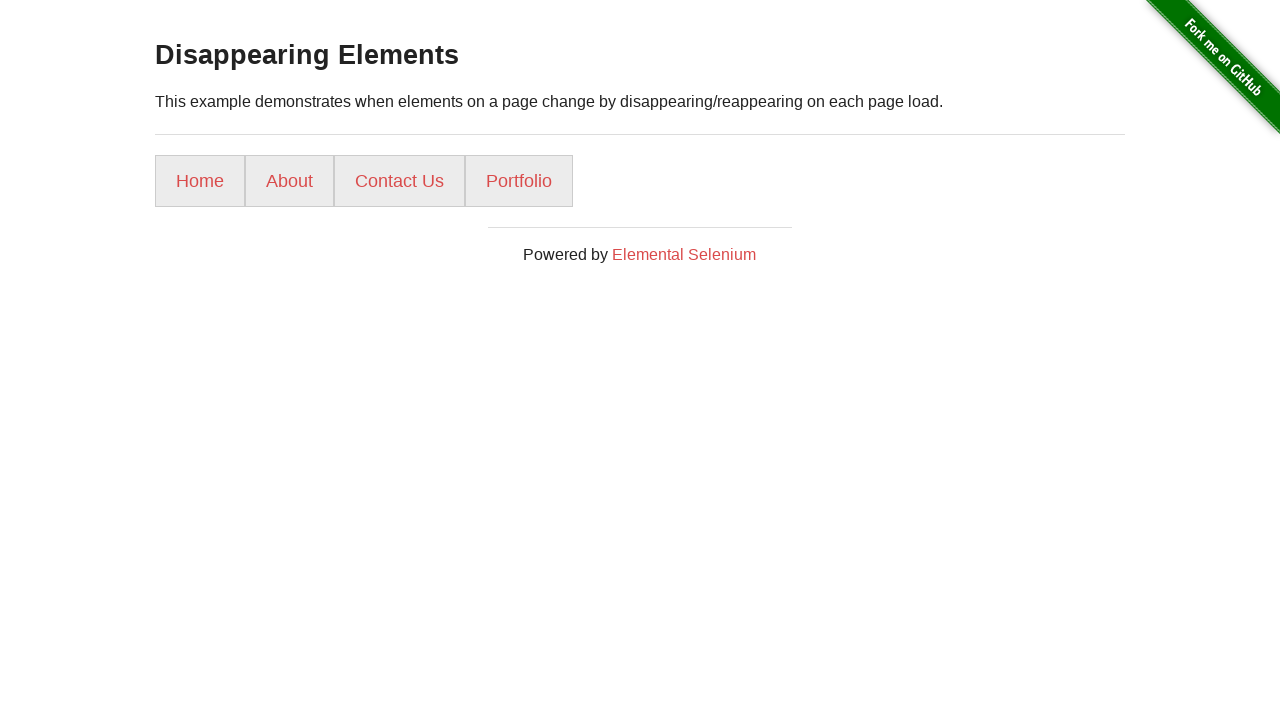

Retrieved text content from menu option 4: 'Portfolio'
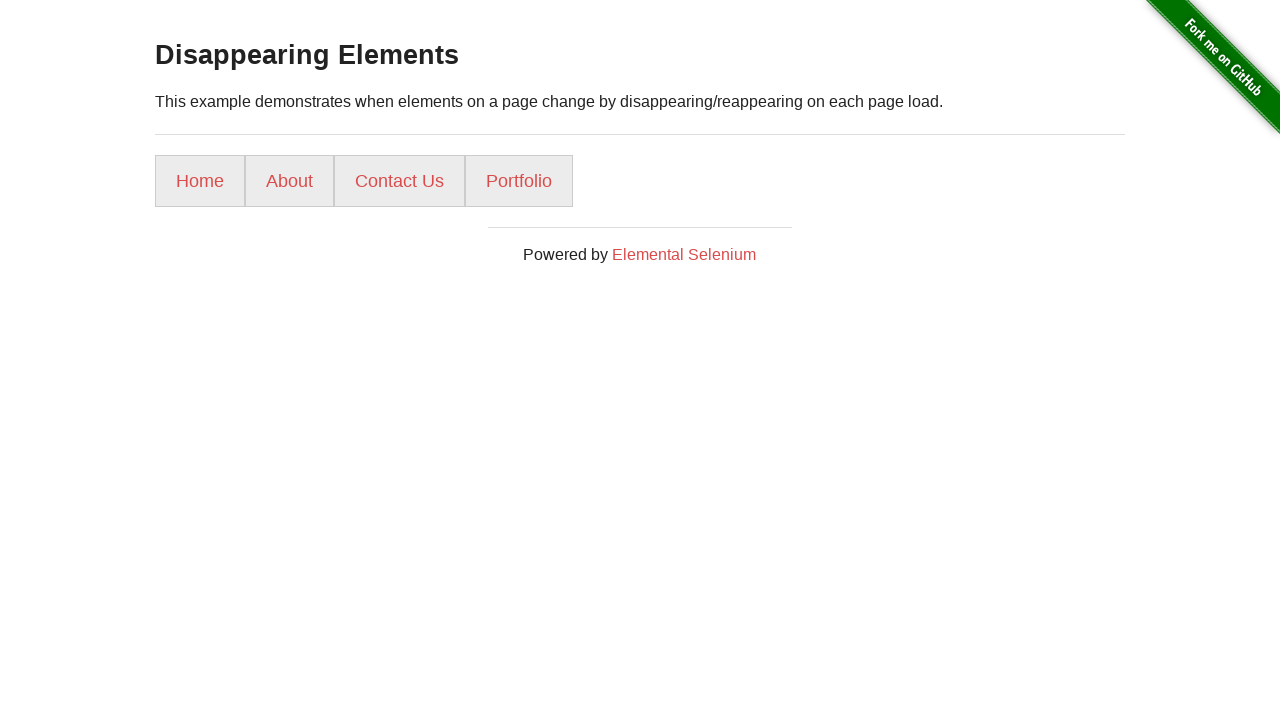

Located menu option 5
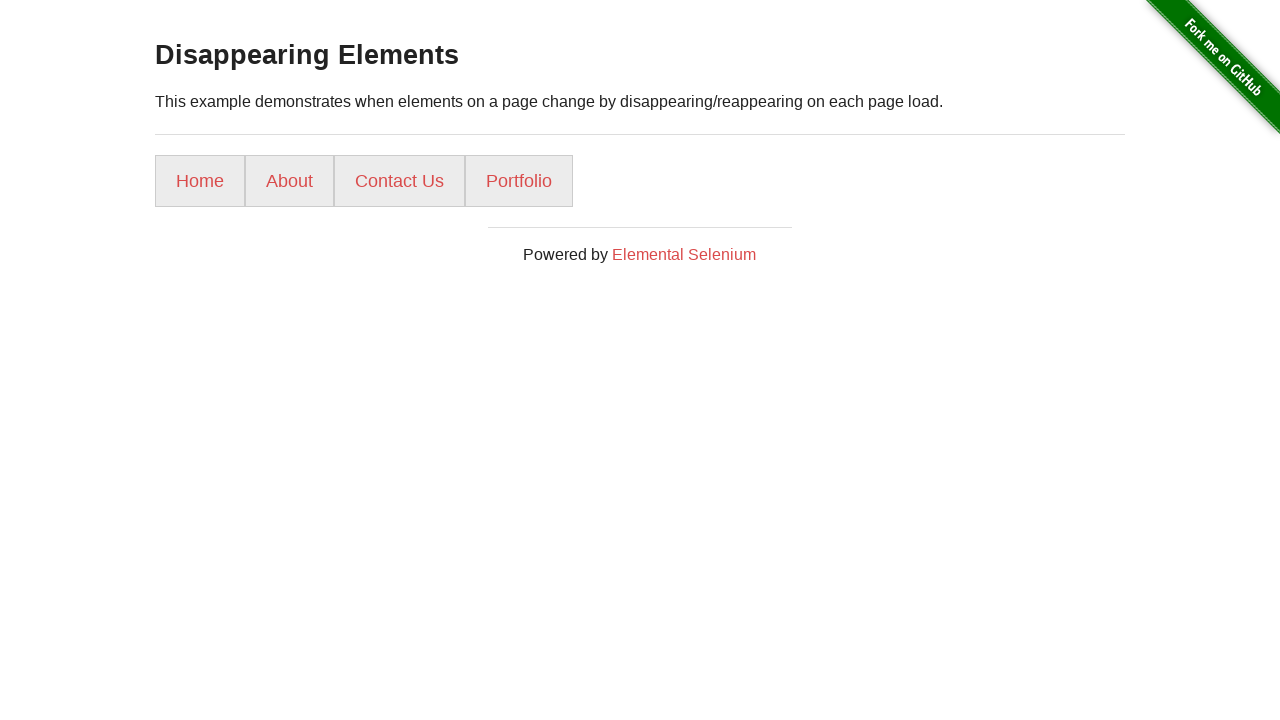

Found 4 of 5 menu items, refreshing page to find remaining elements
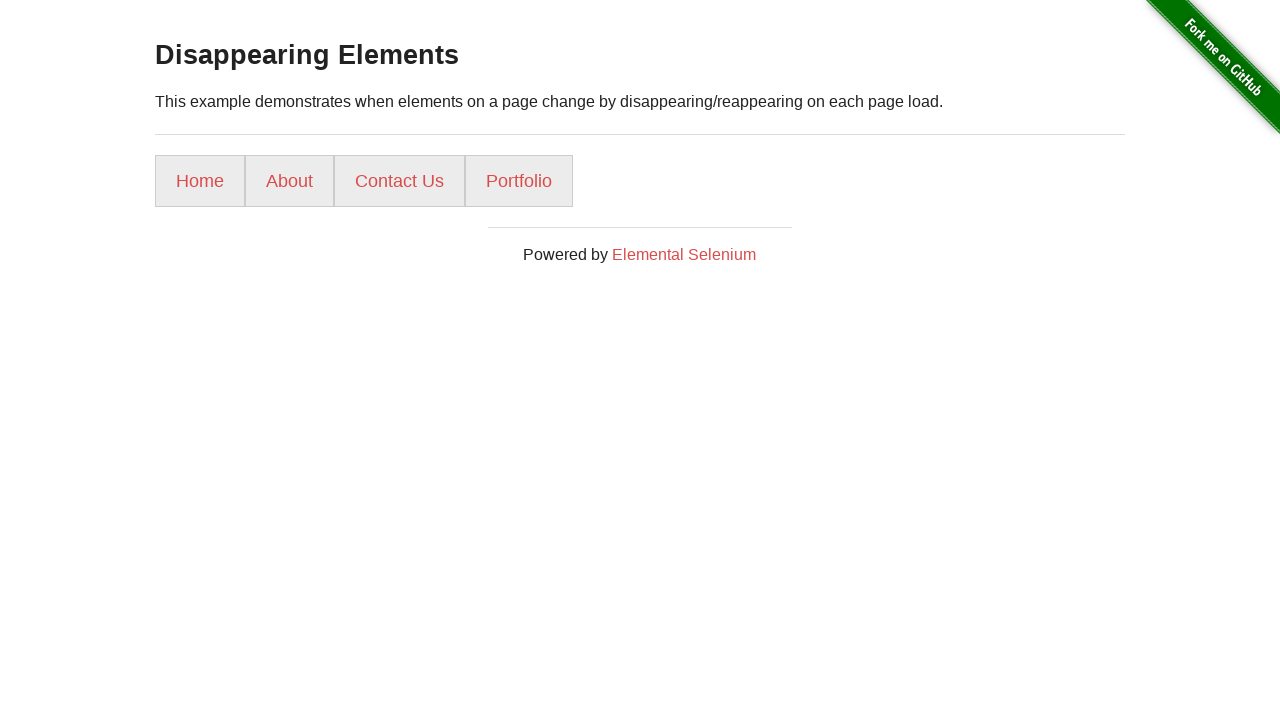

Located menu option 1
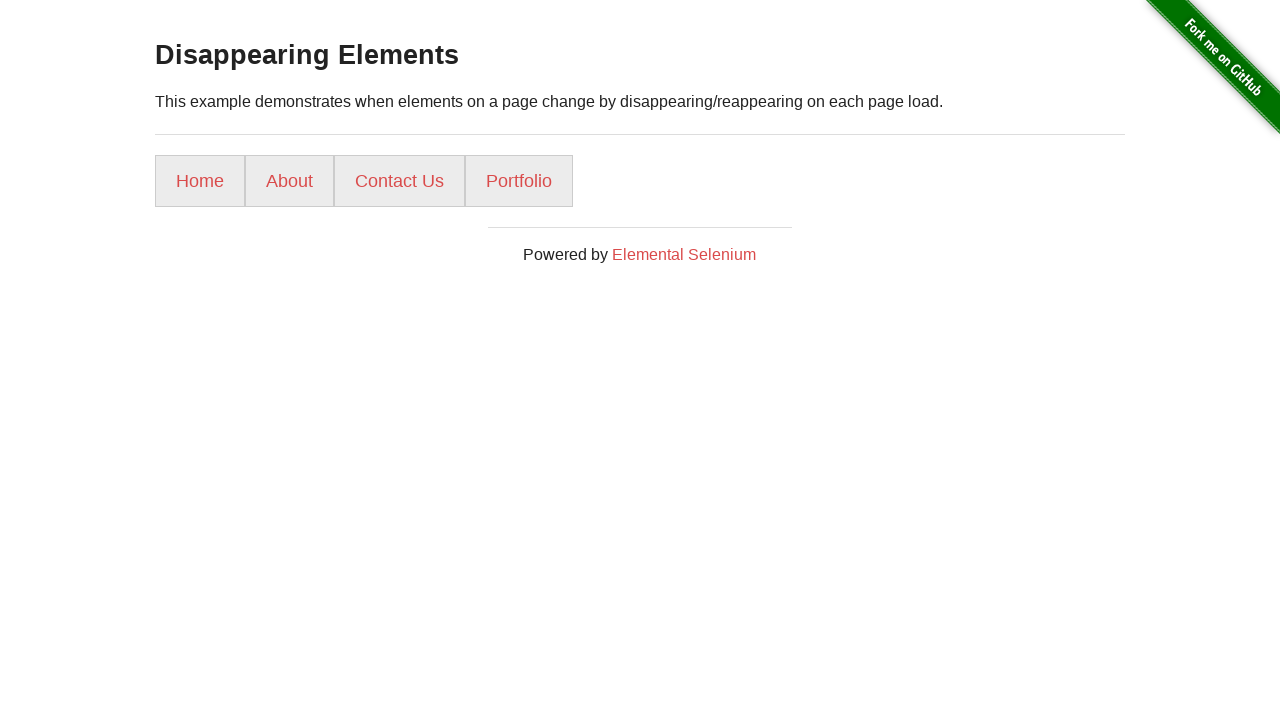

Menu option 1 is visible
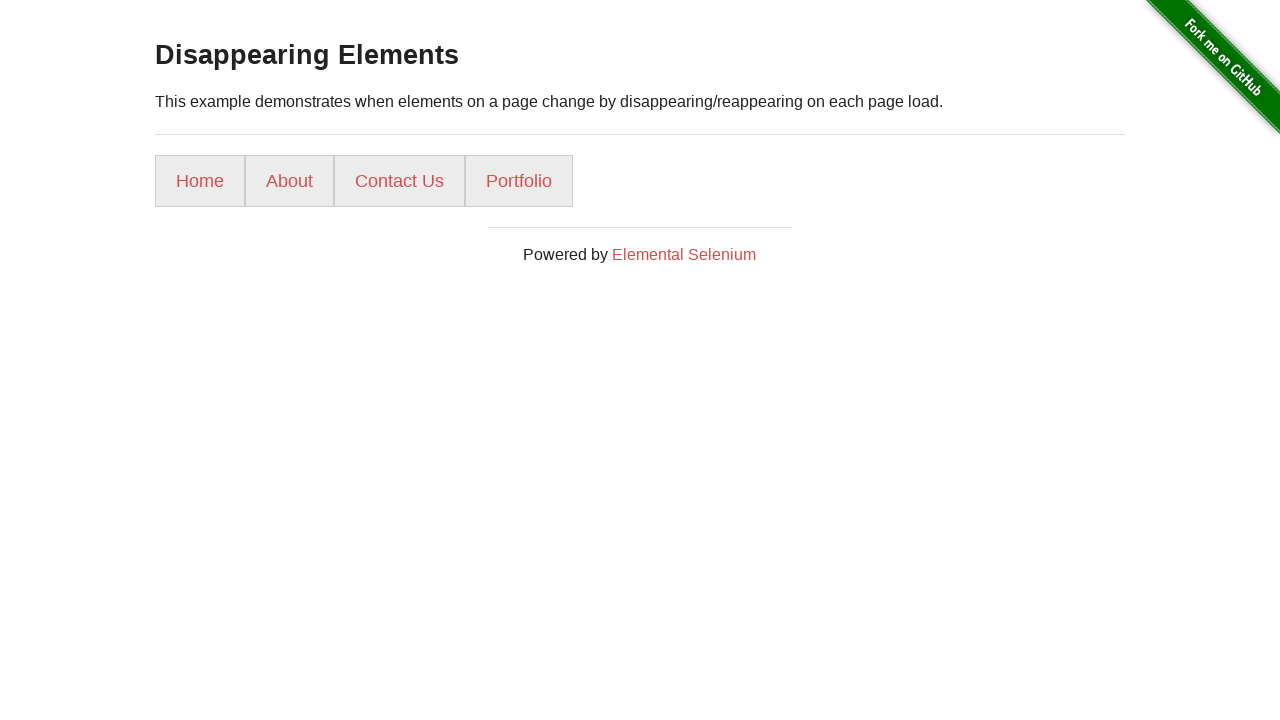

Retrieved text content from menu option 1: 'Home'
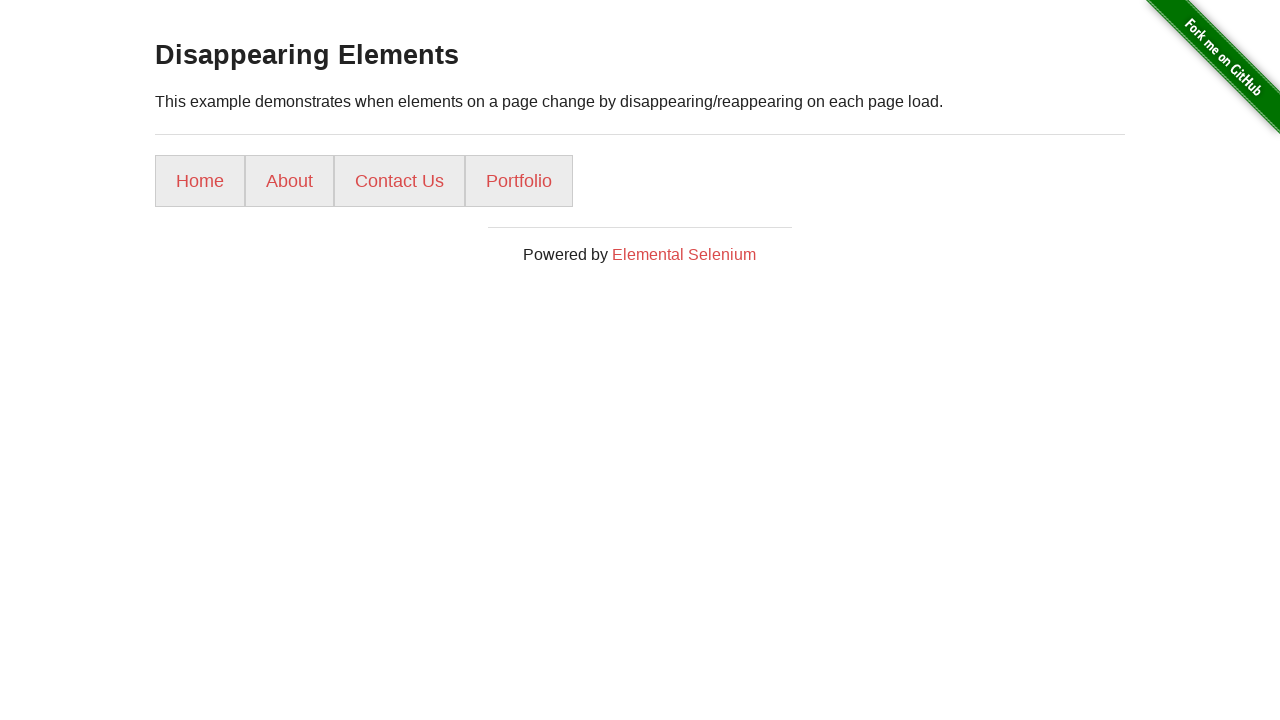

Located menu option 2
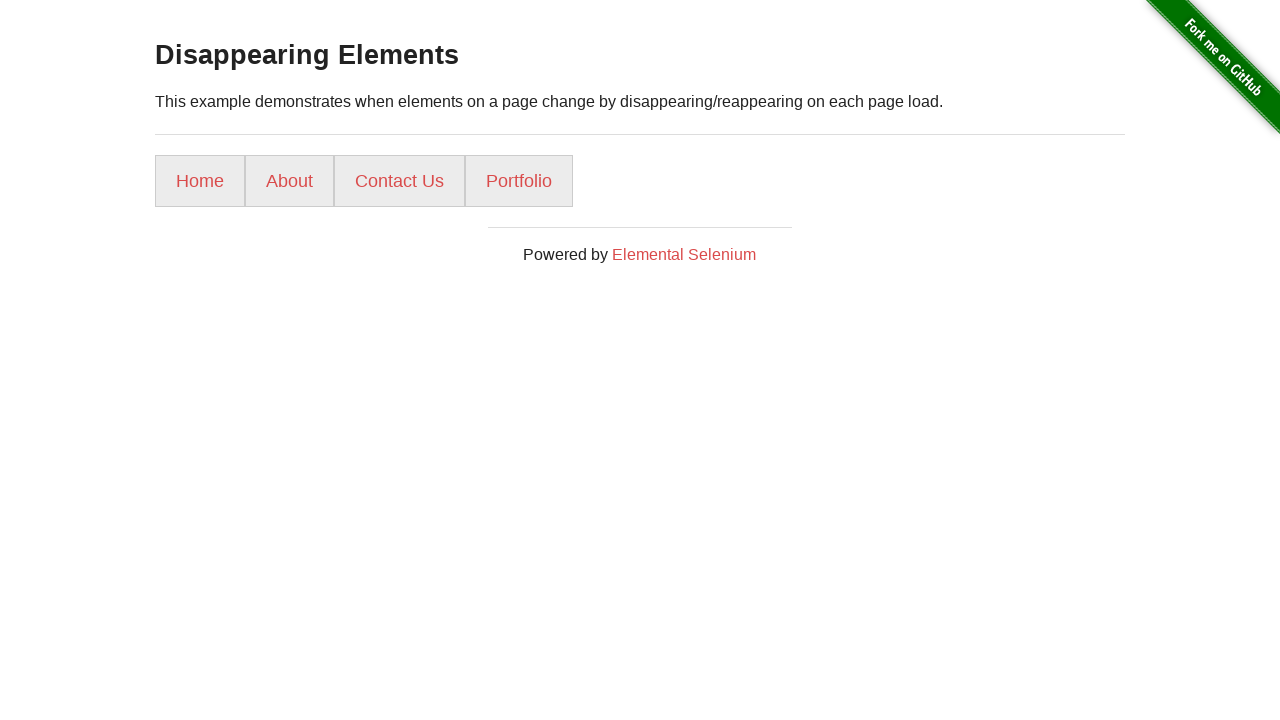

Menu option 2 is visible
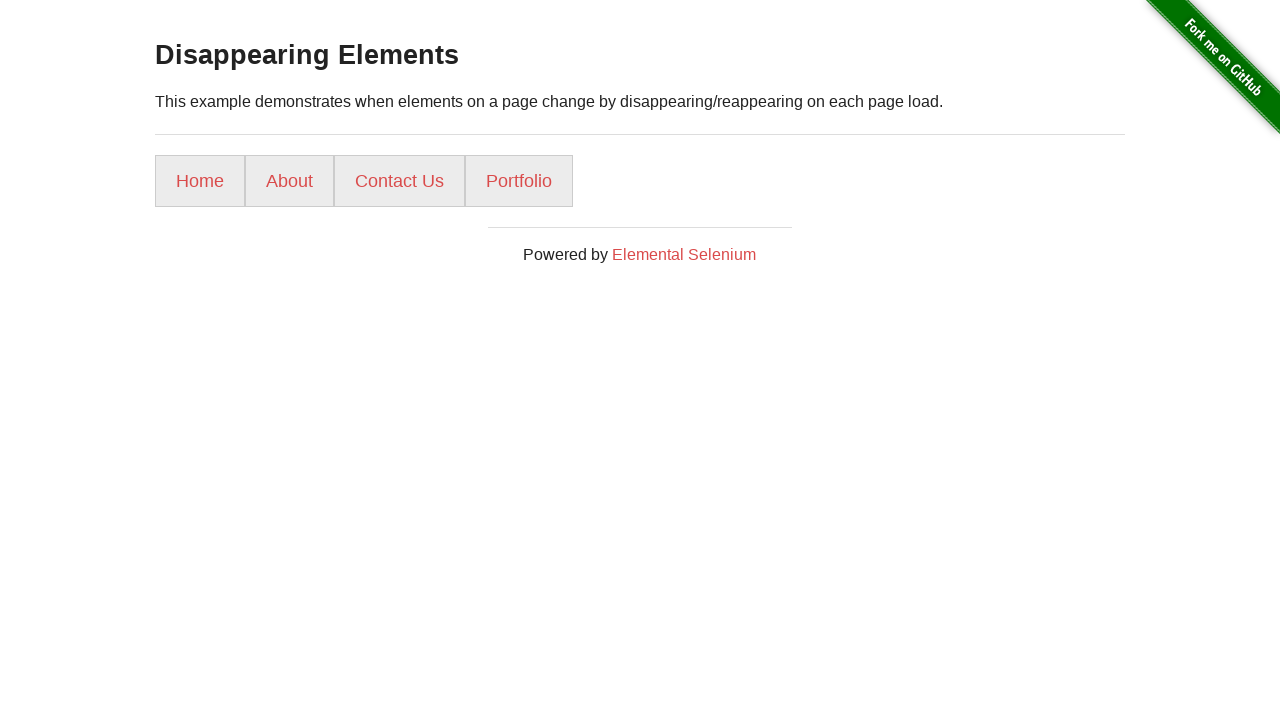

Retrieved text content from menu option 2: 'About'
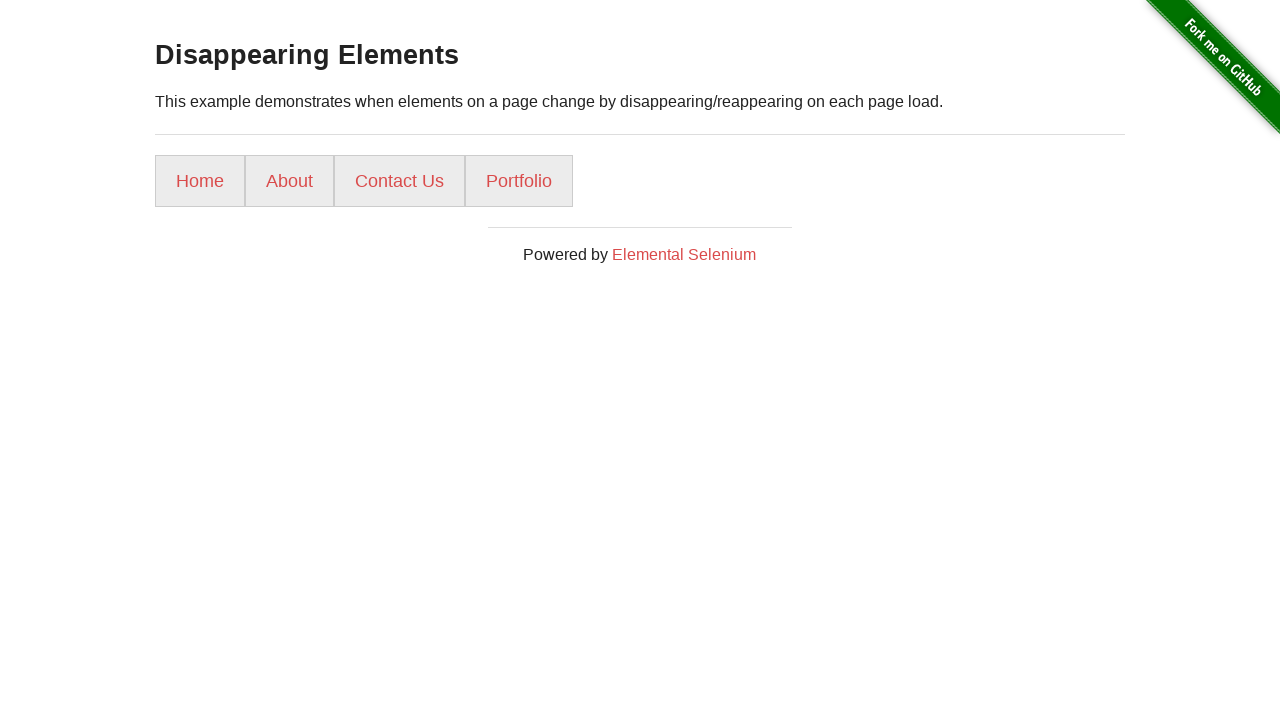

Located menu option 3
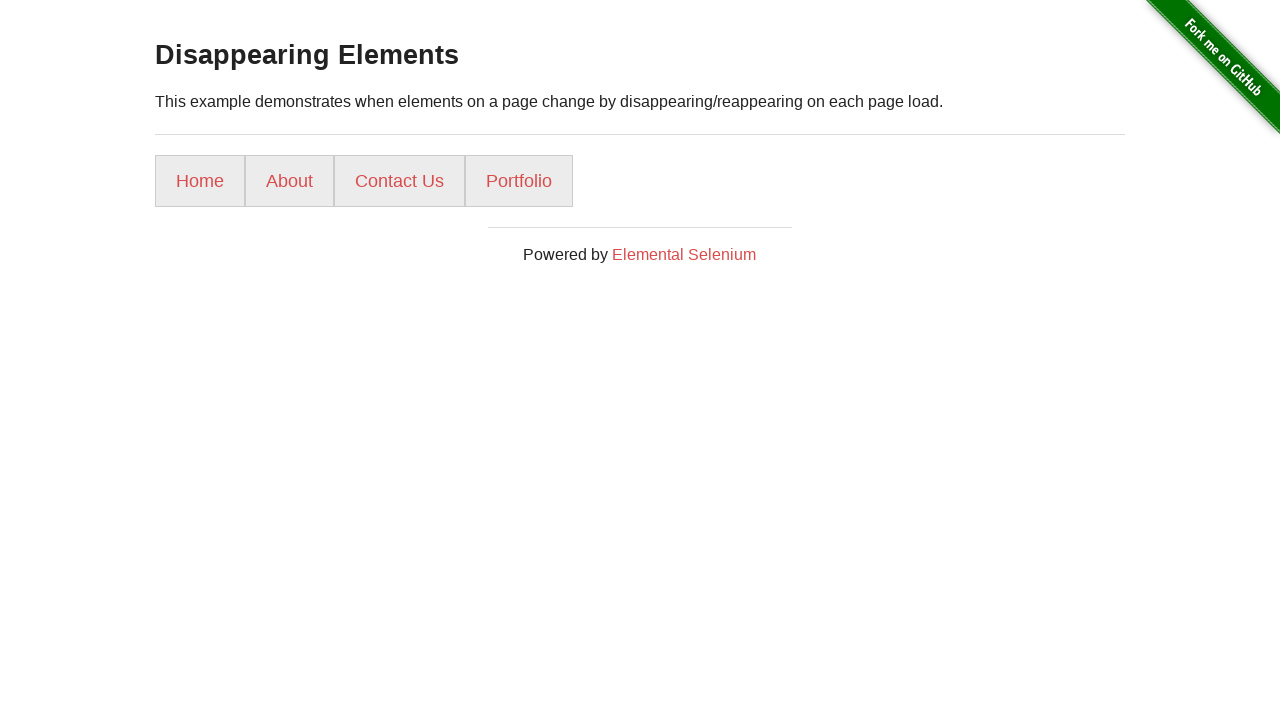

Menu option 3 is visible
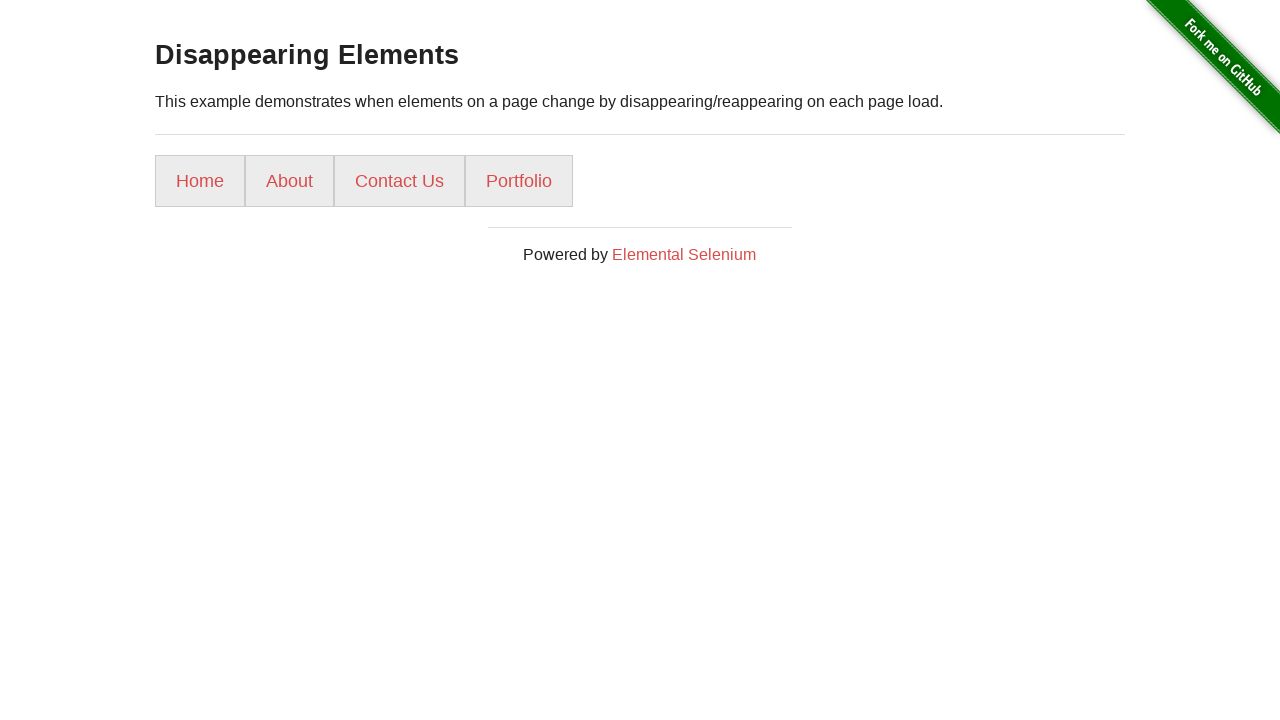

Retrieved text content from menu option 3: 'Contact Us'
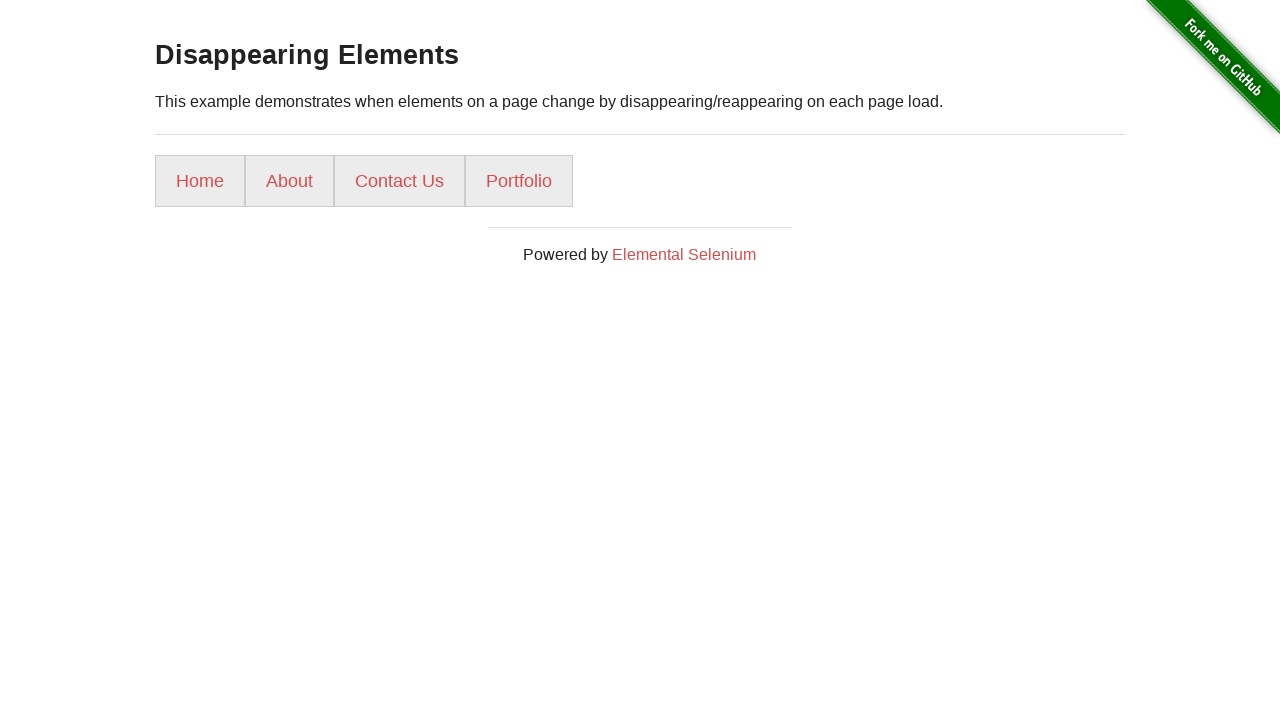

Located menu option 4
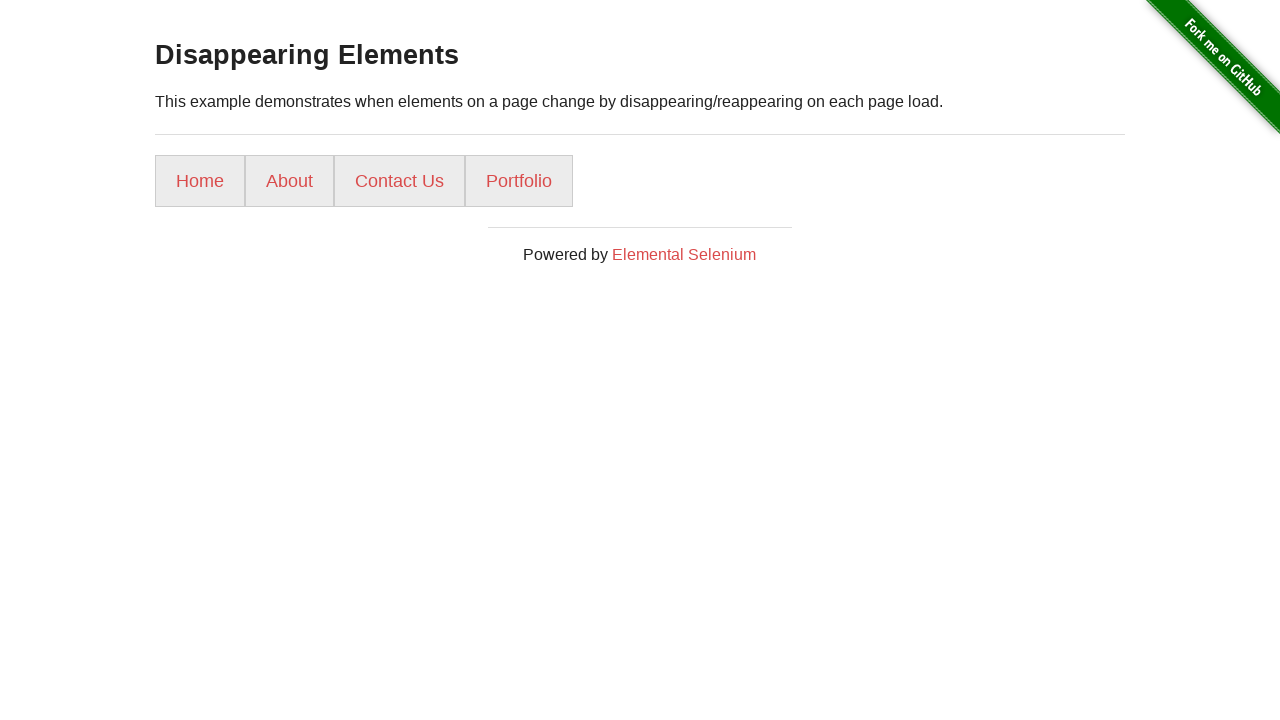

Menu option 4 is visible
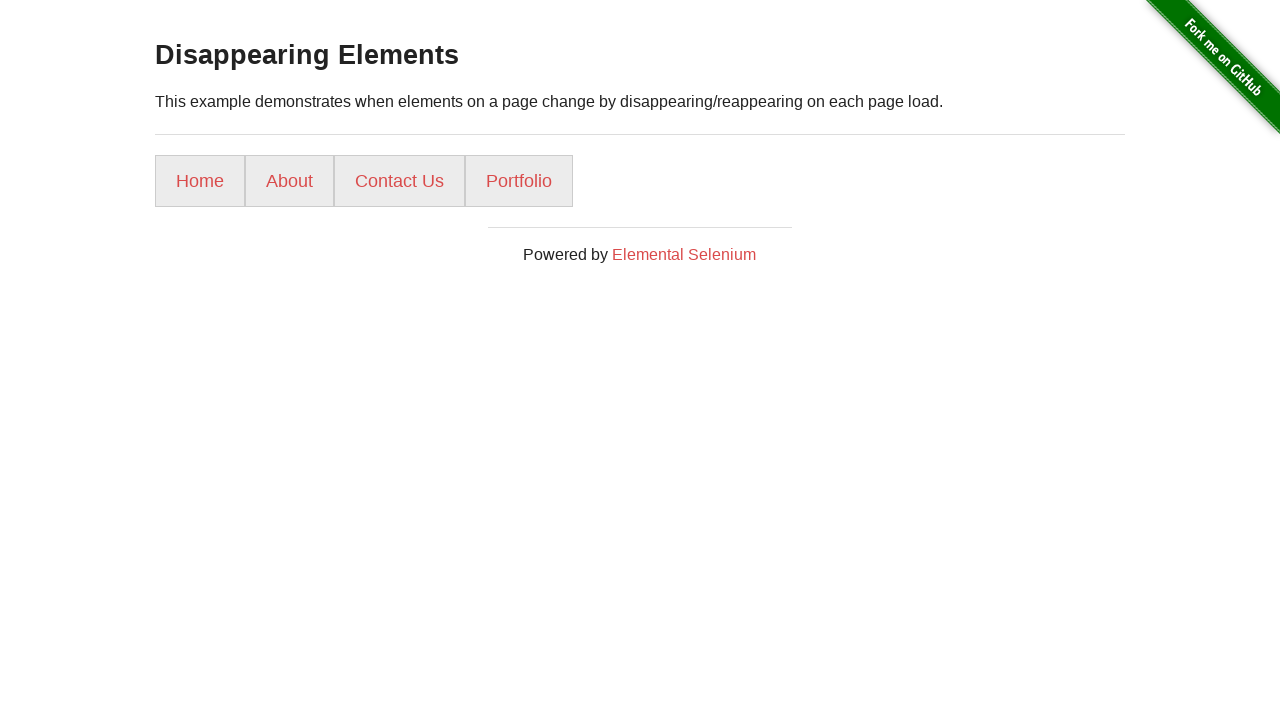

Retrieved text content from menu option 4: 'Portfolio'
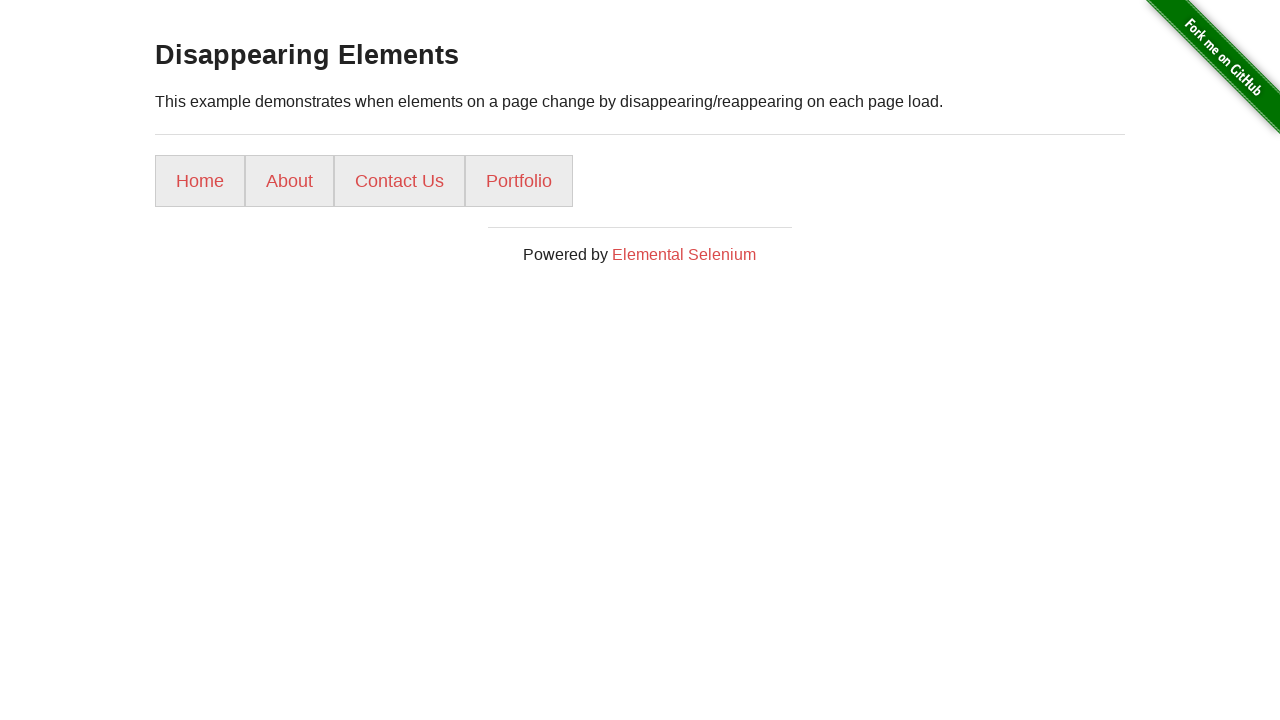

Located menu option 5
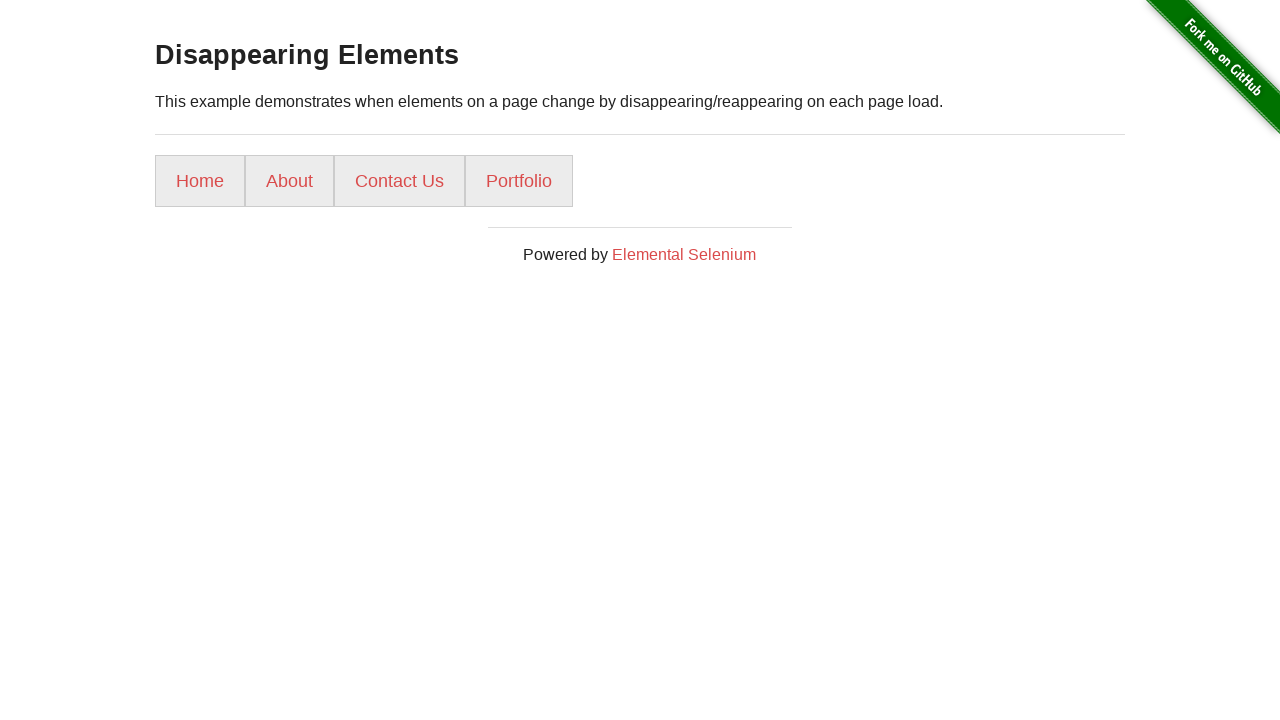

Found 4 of 5 menu items, refreshing page to find remaining elements
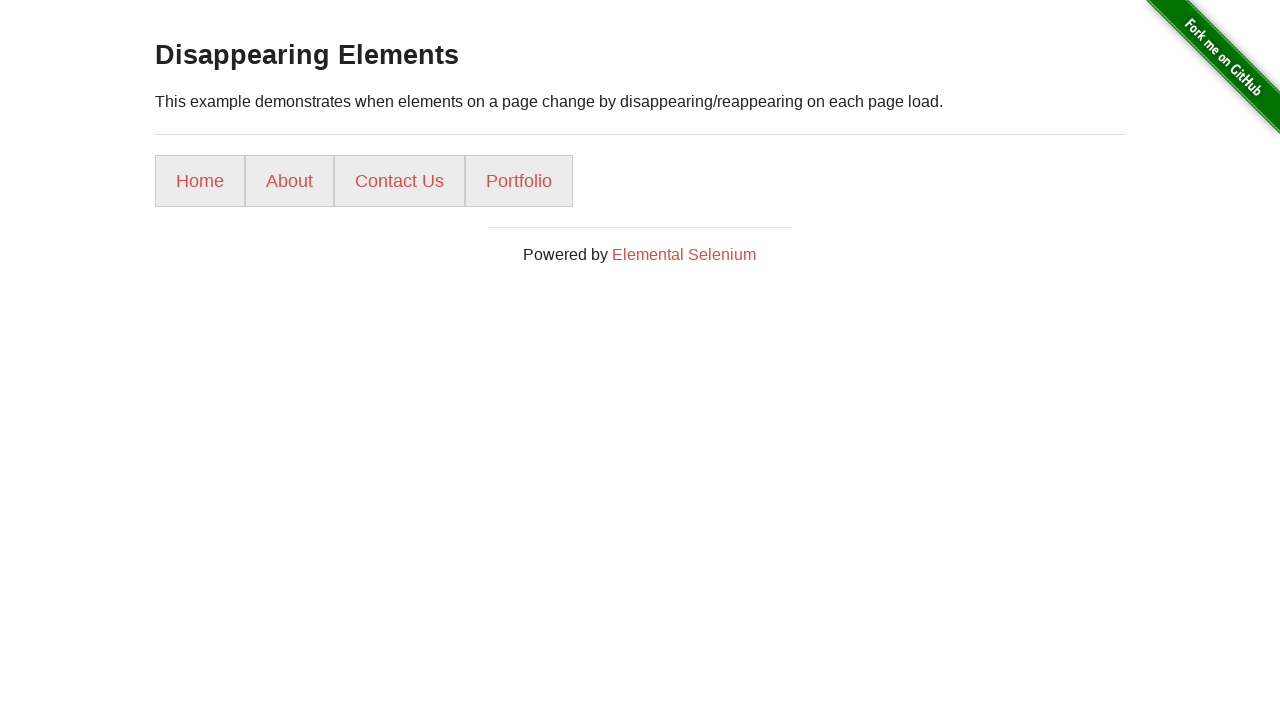

Located menu option 1
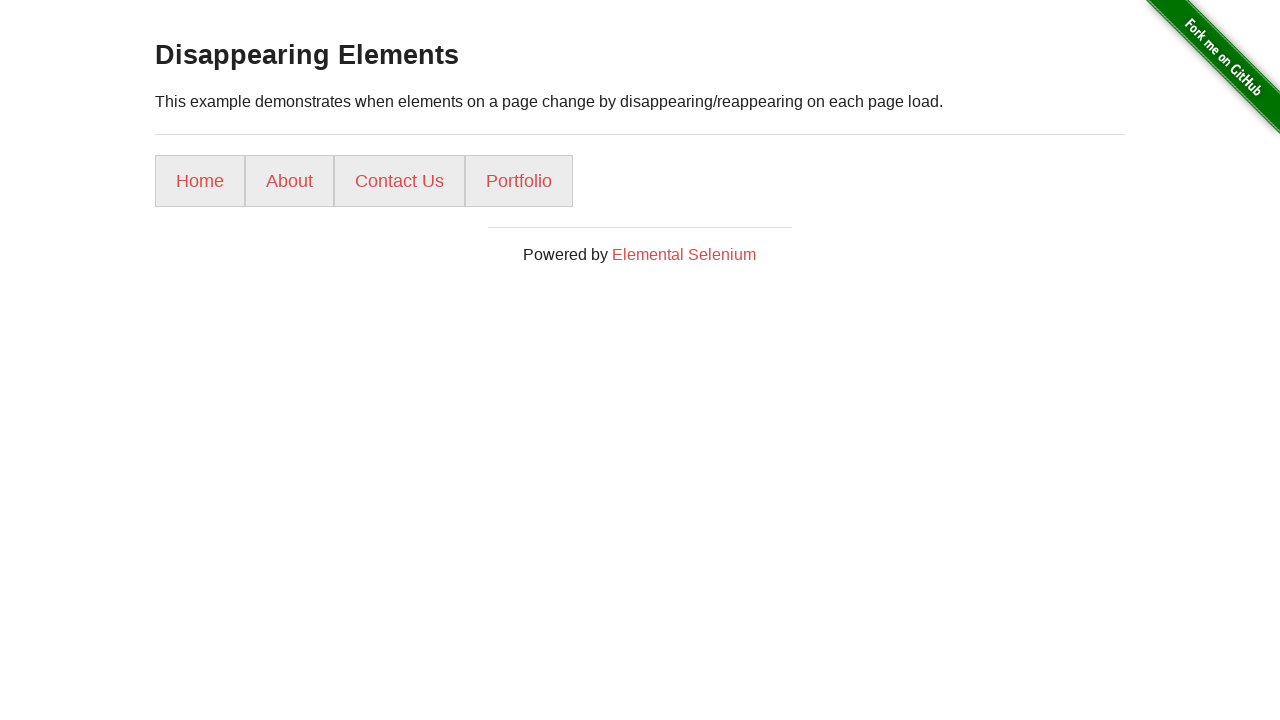

Menu option 1 is visible
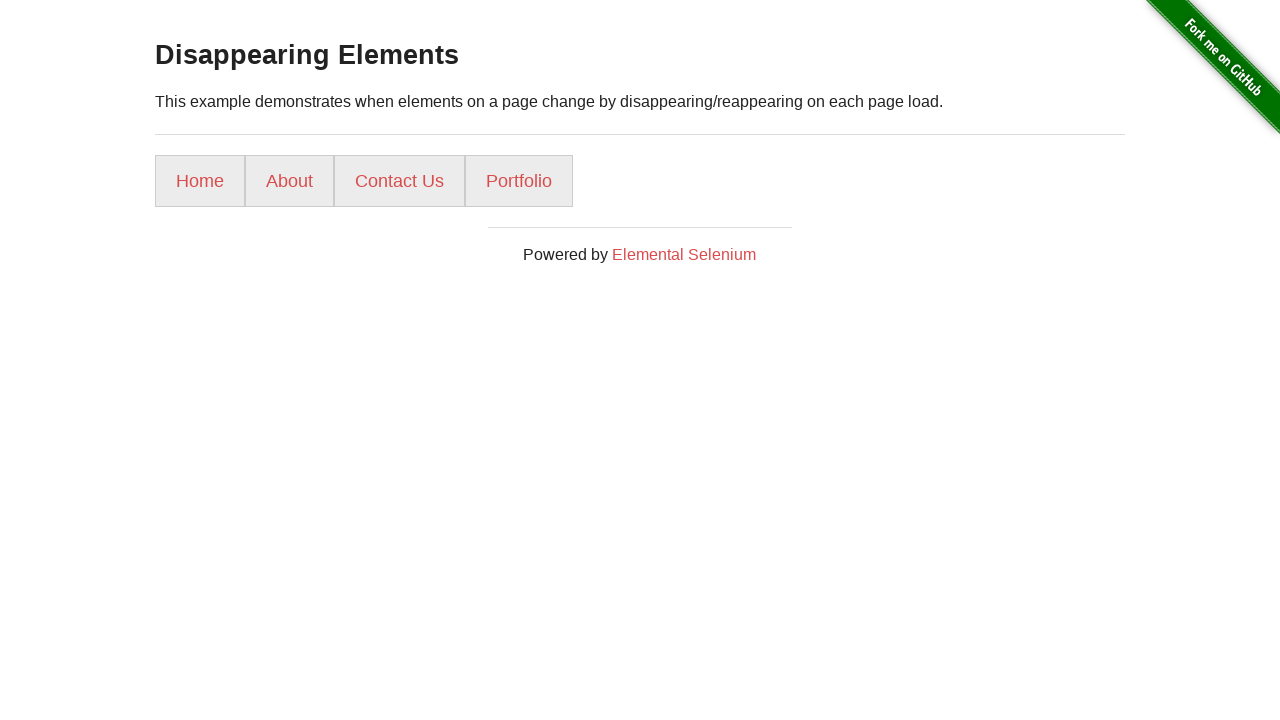

Retrieved text content from menu option 1: 'Home'
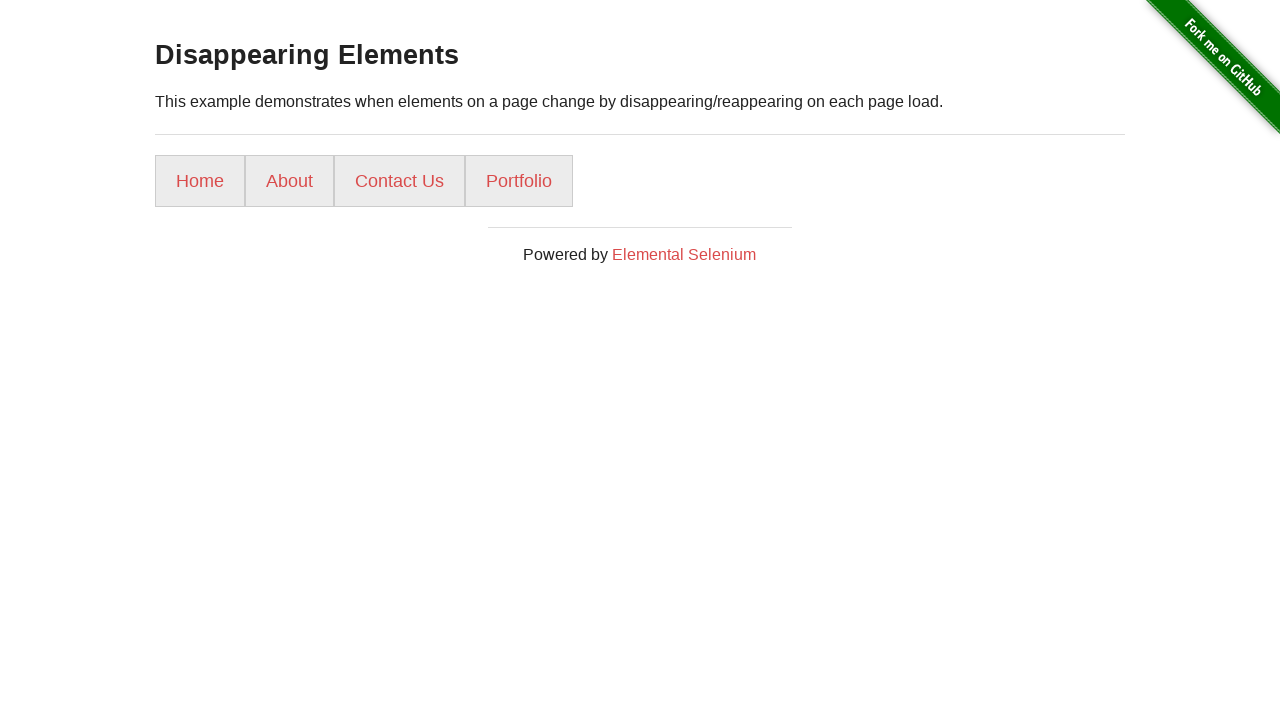

Located menu option 2
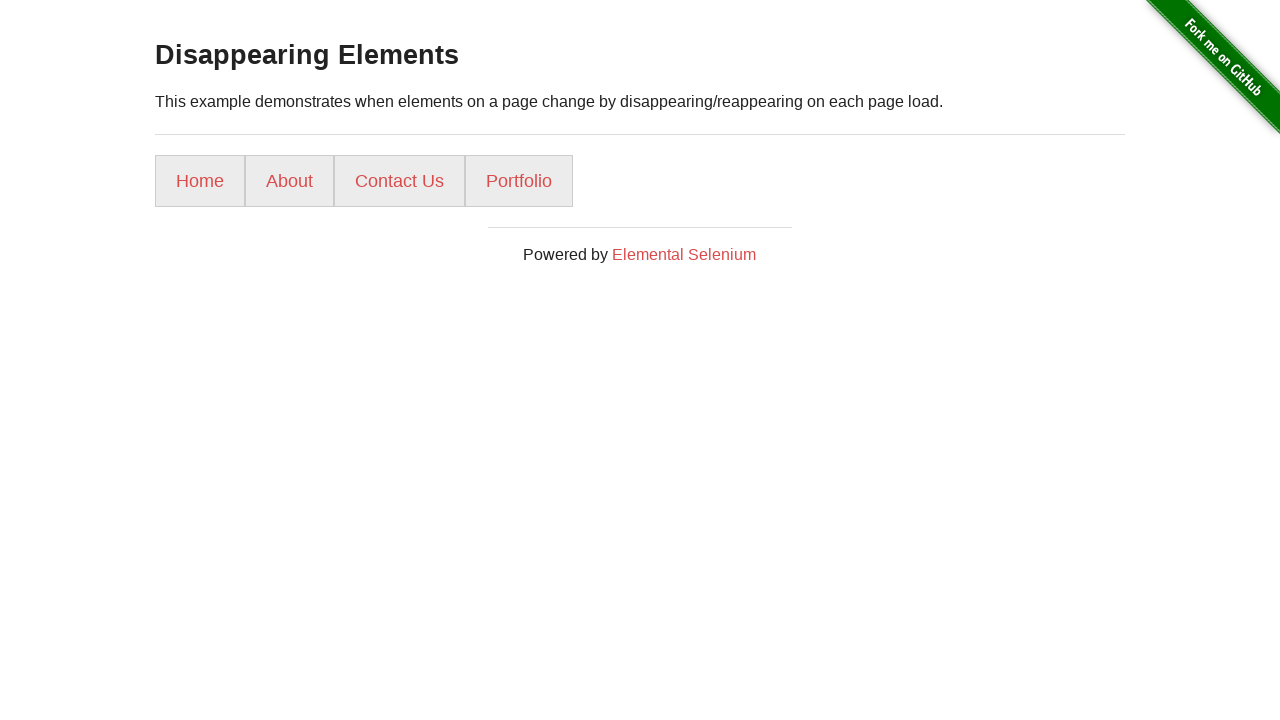

Menu option 2 is visible
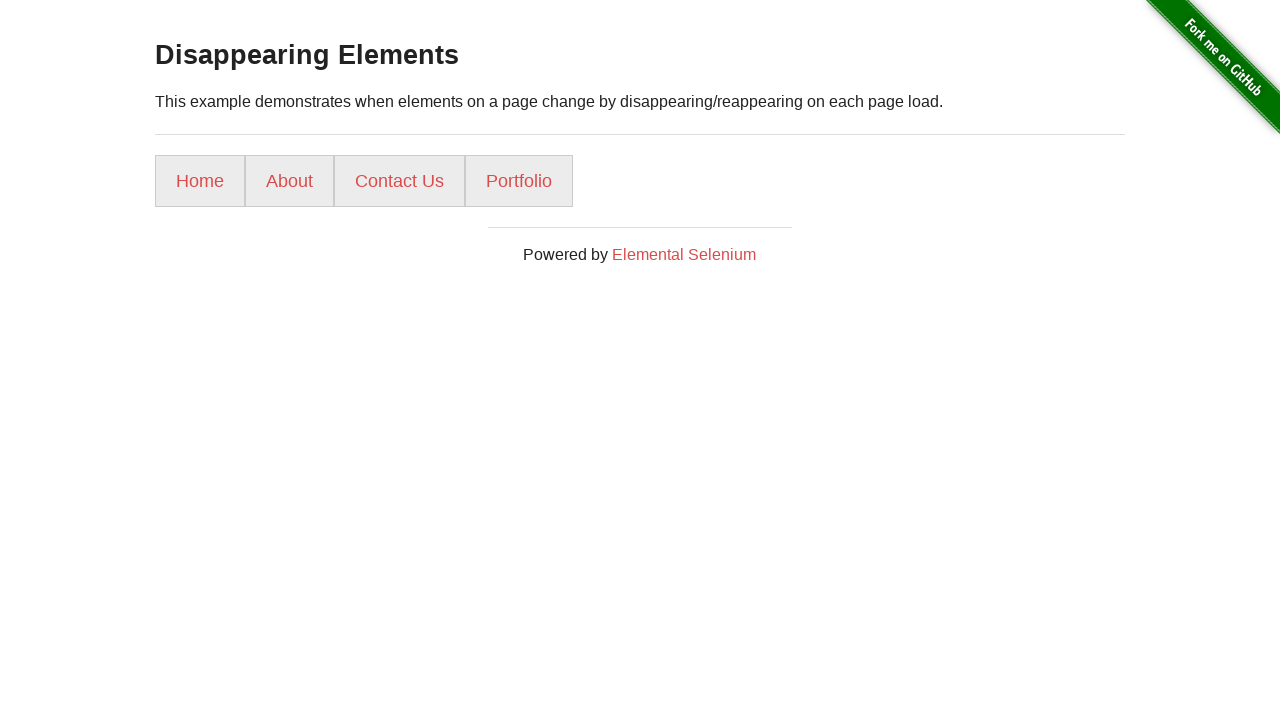

Retrieved text content from menu option 2: 'About'
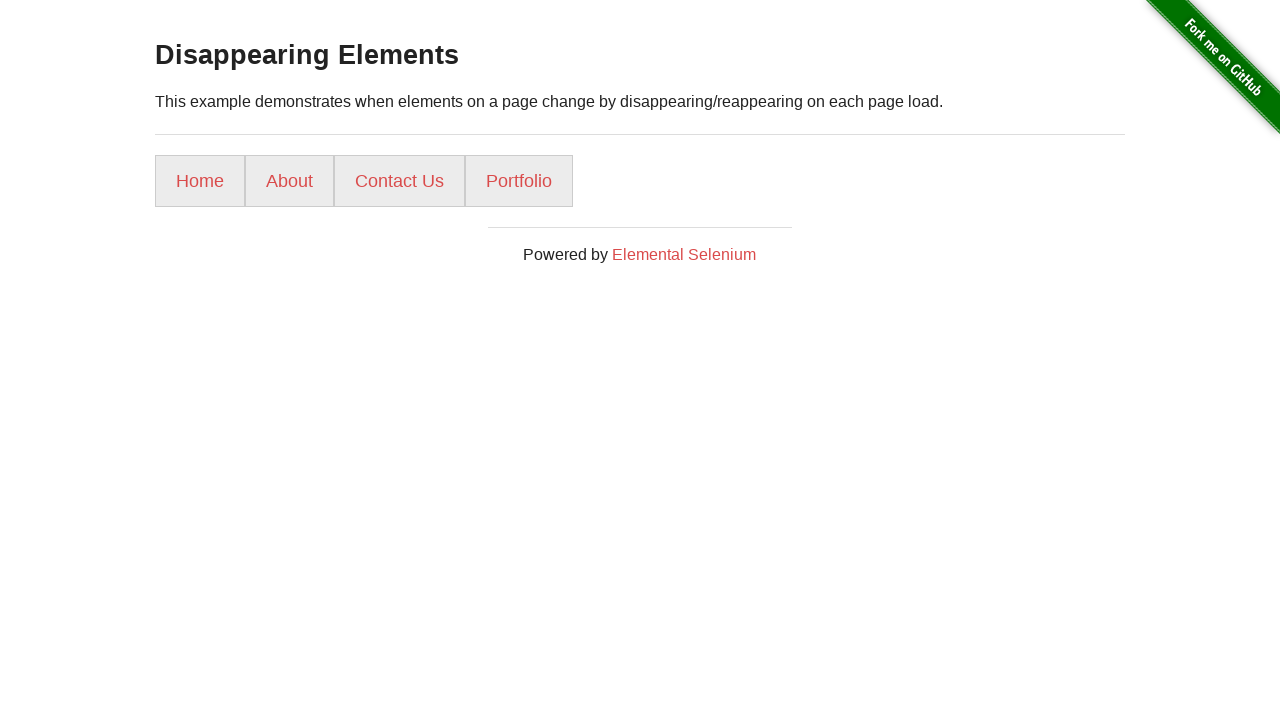

Located menu option 3
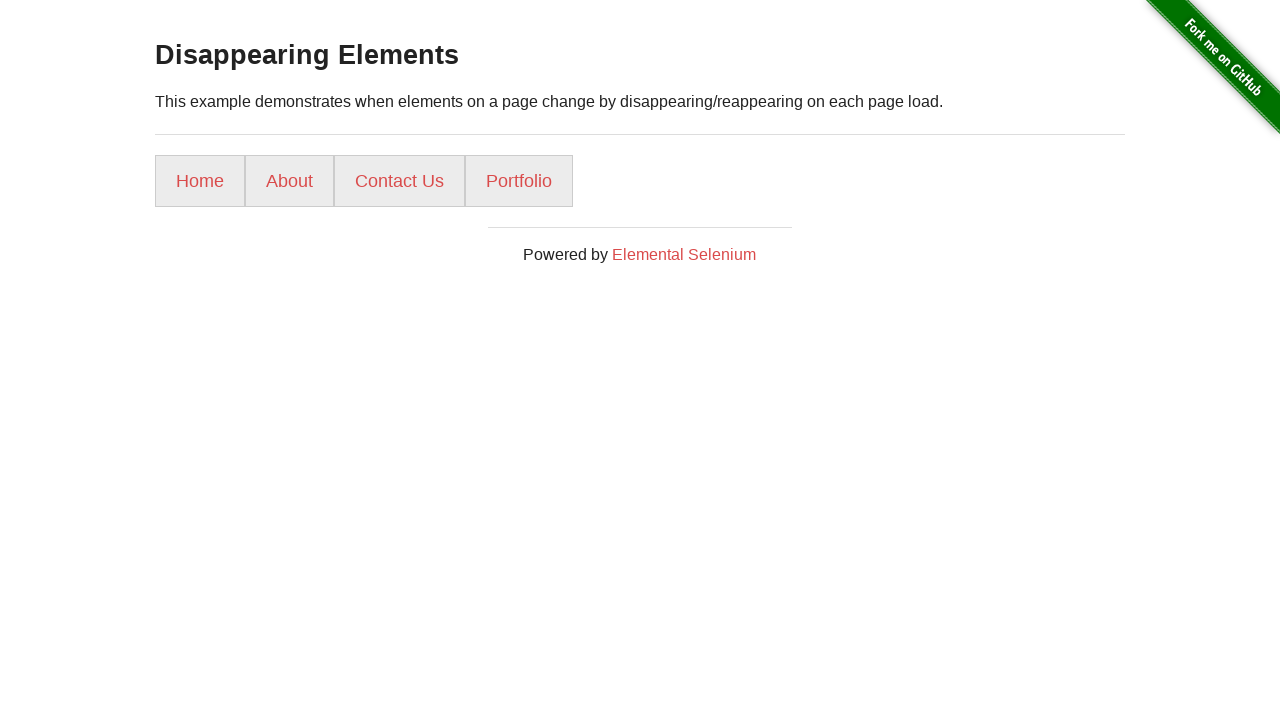

Menu option 3 is visible
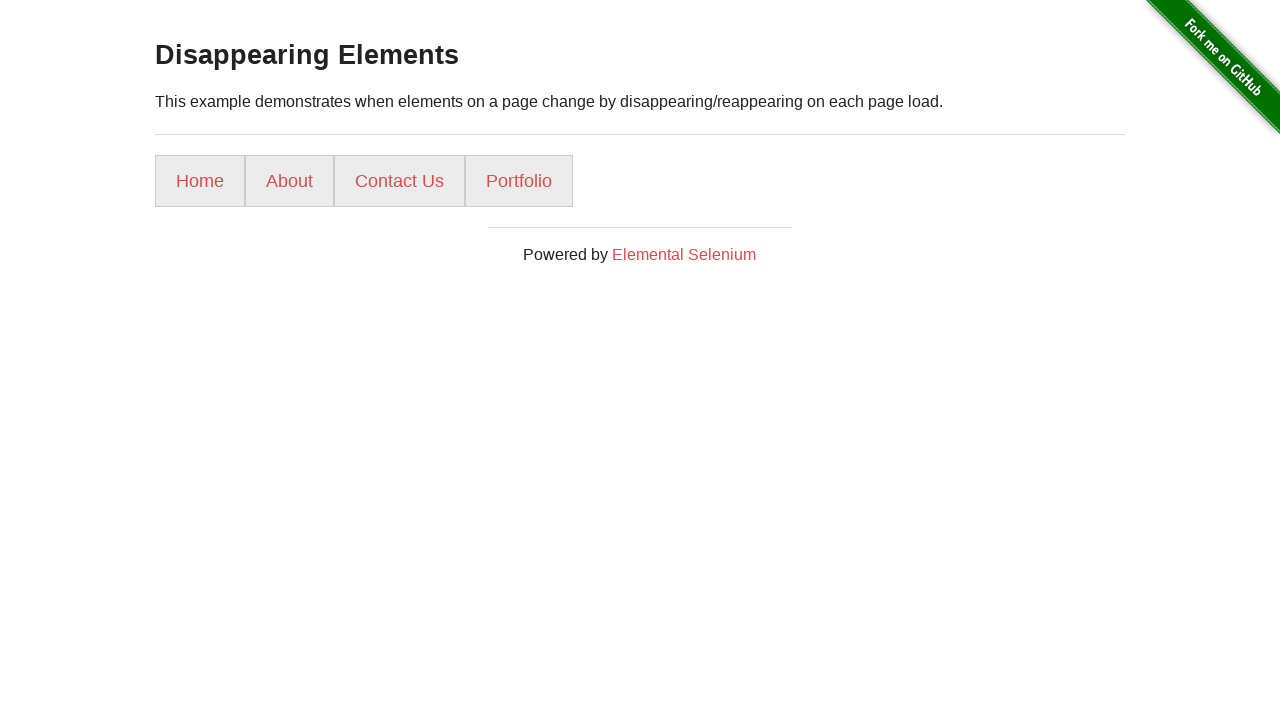

Retrieved text content from menu option 3: 'Contact Us'
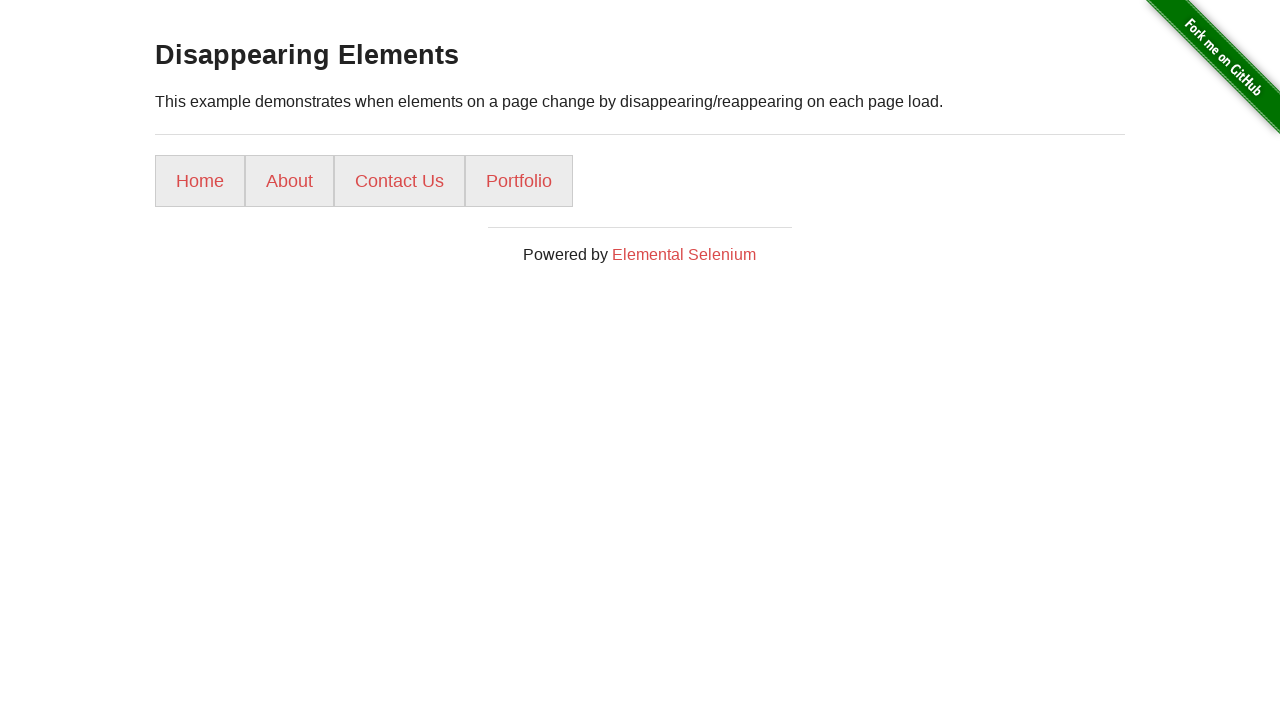

Located menu option 4
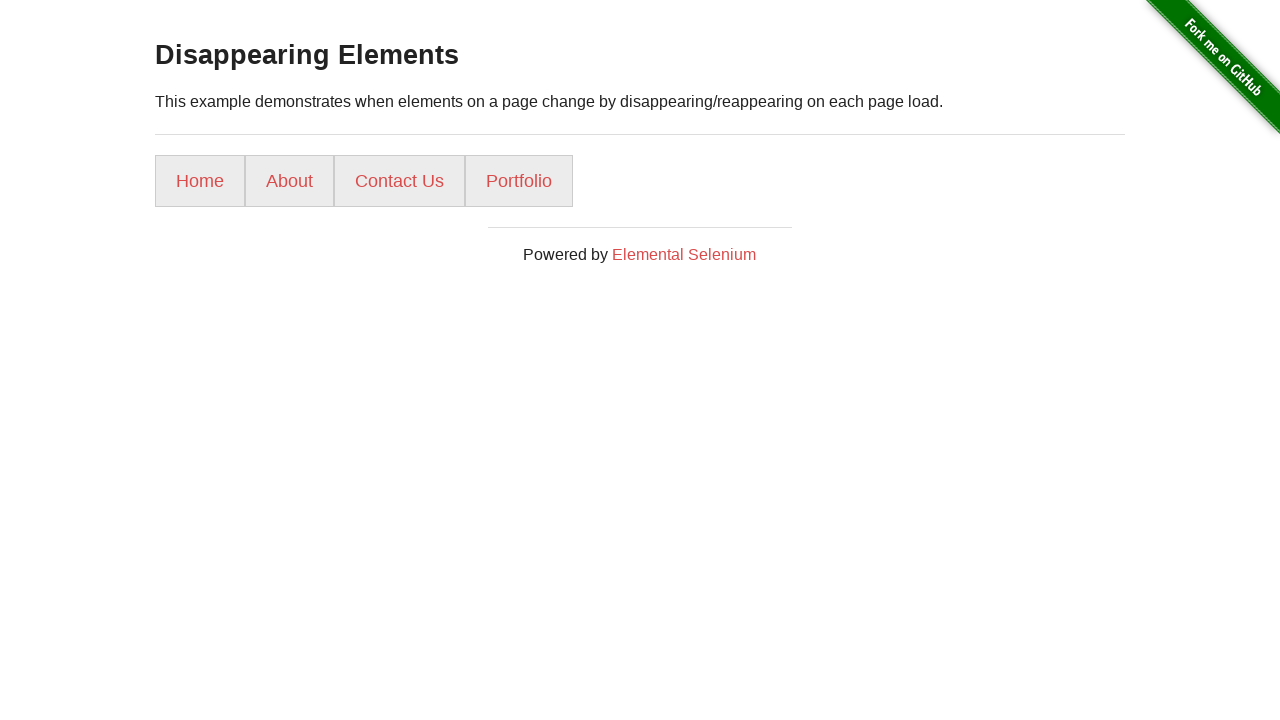

Menu option 4 is visible
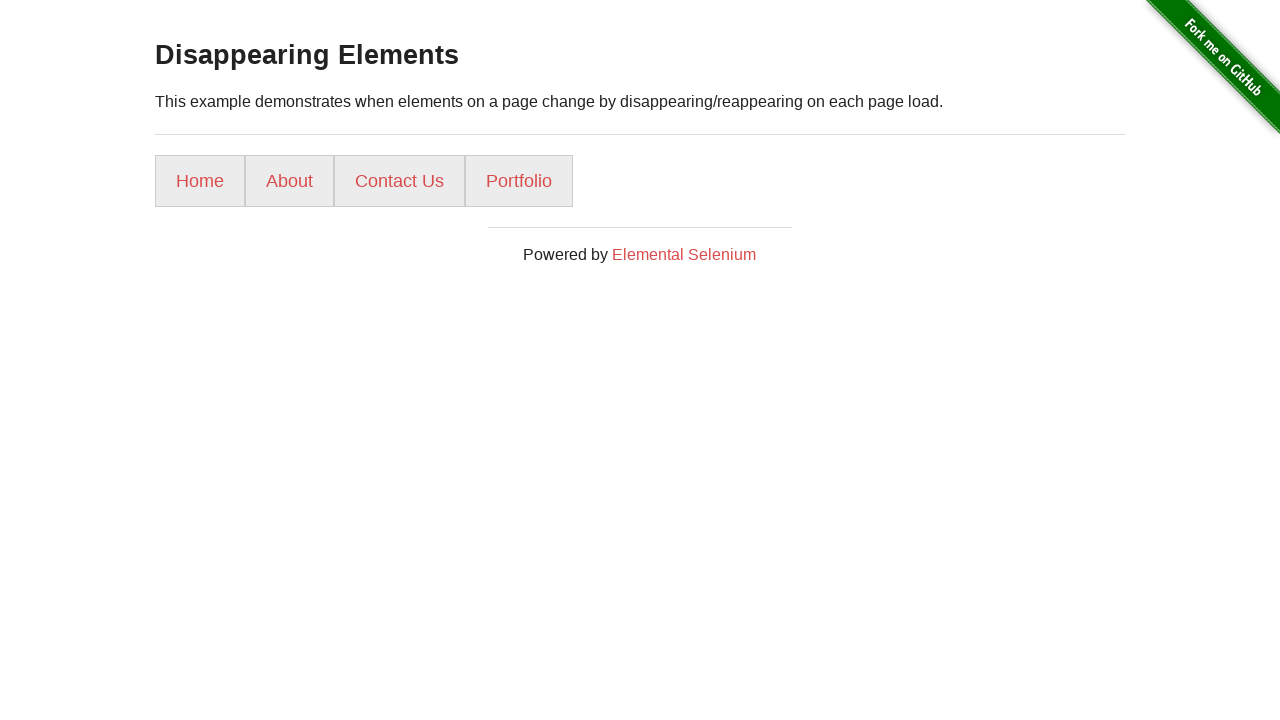

Retrieved text content from menu option 4: 'Portfolio'
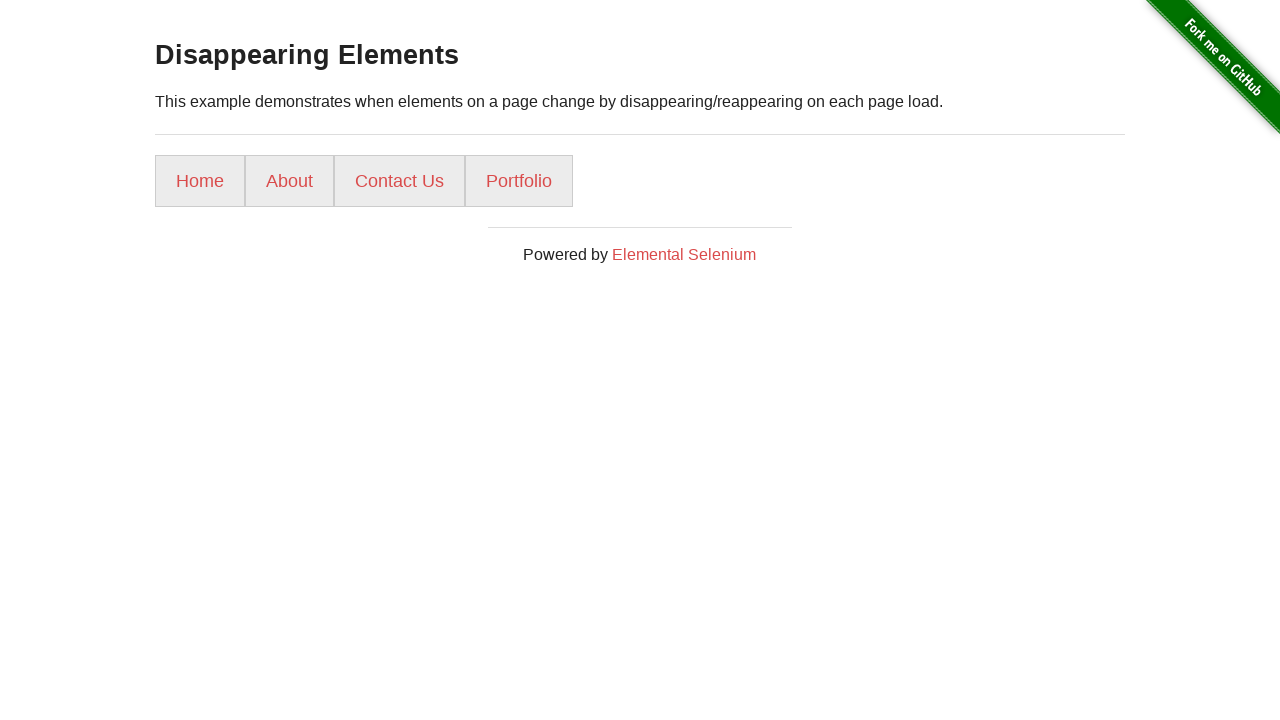

Located menu option 5
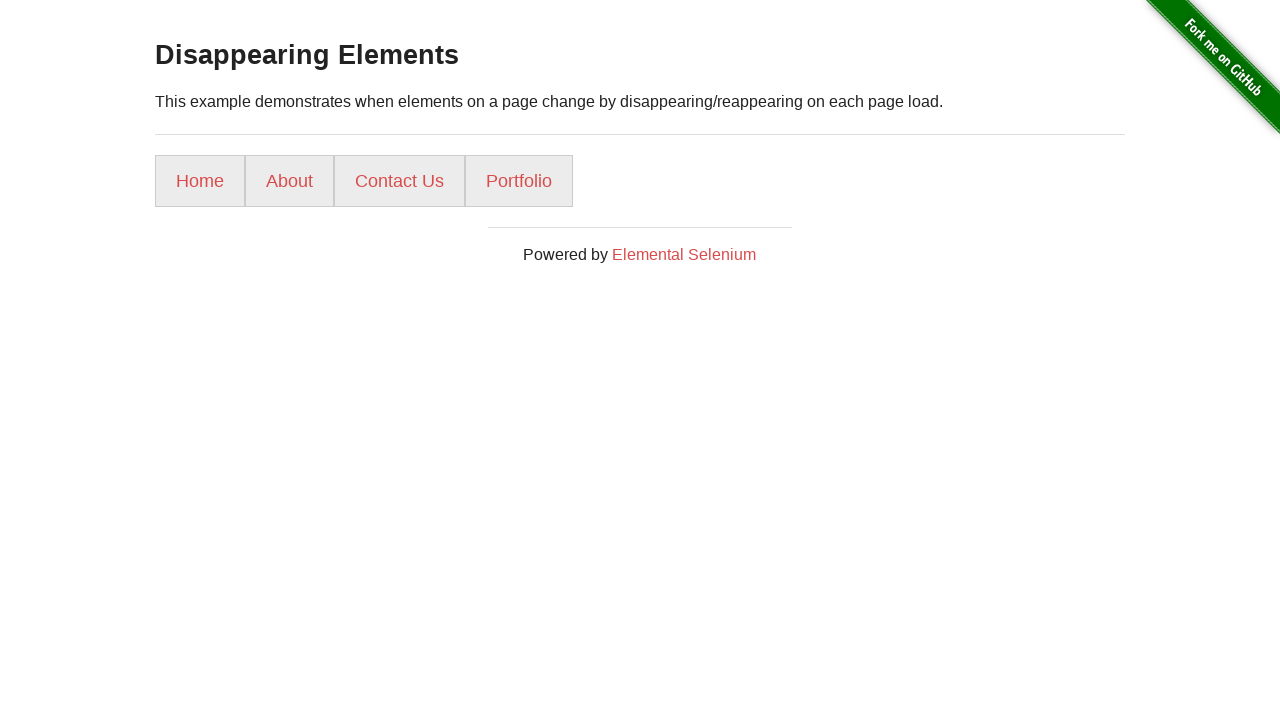

Found 4 of 5 menu items, refreshing page to find remaining elements
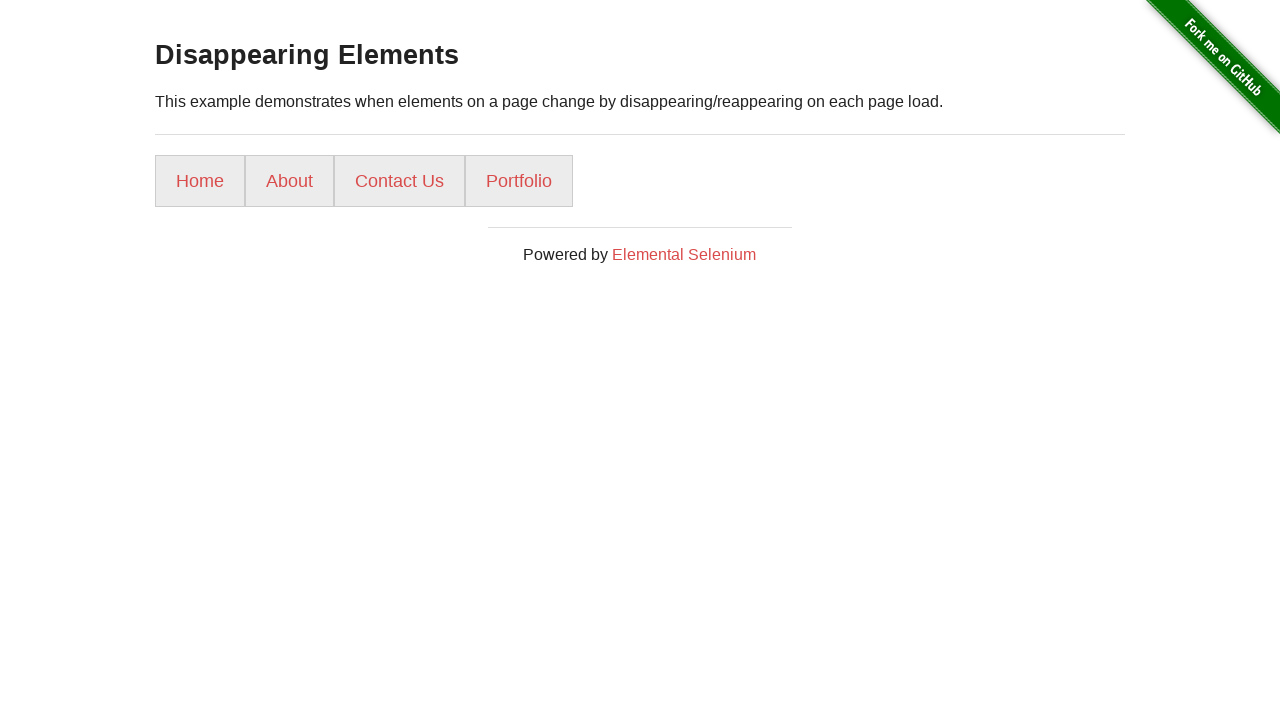

Located menu option 1
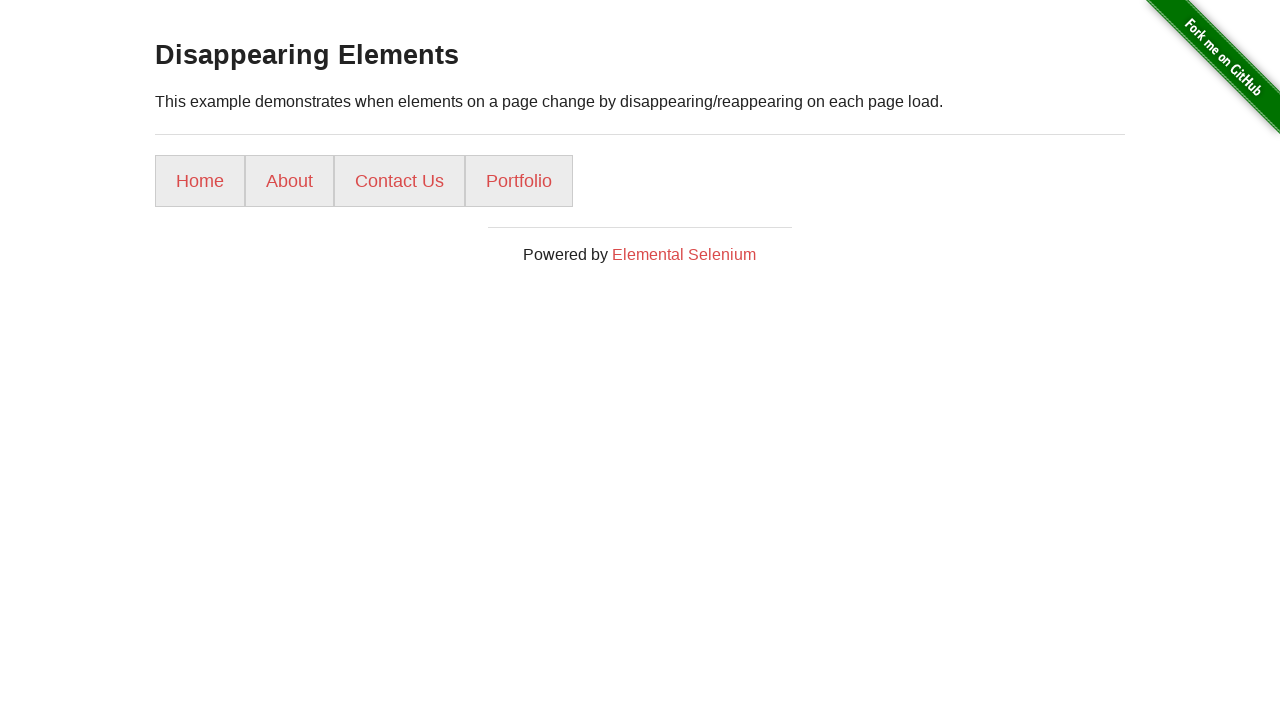

Menu option 1 is visible
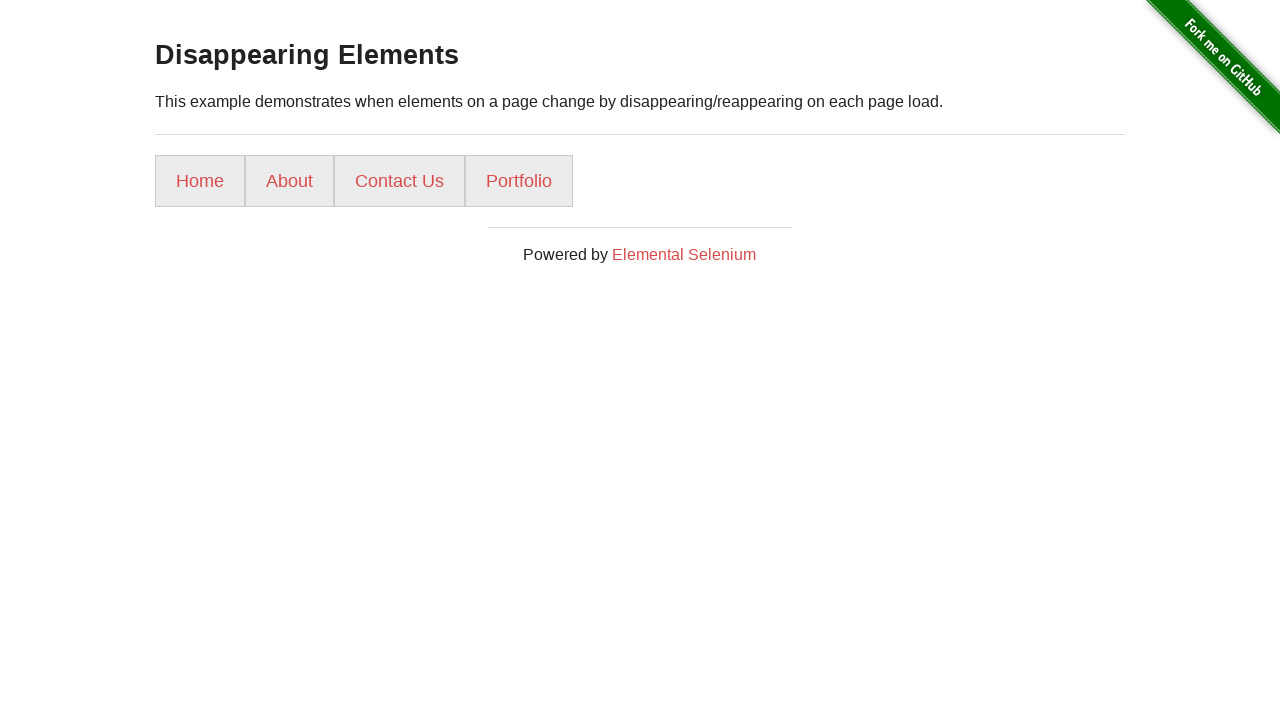

Retrieved text content from menu option 1: 'Home'
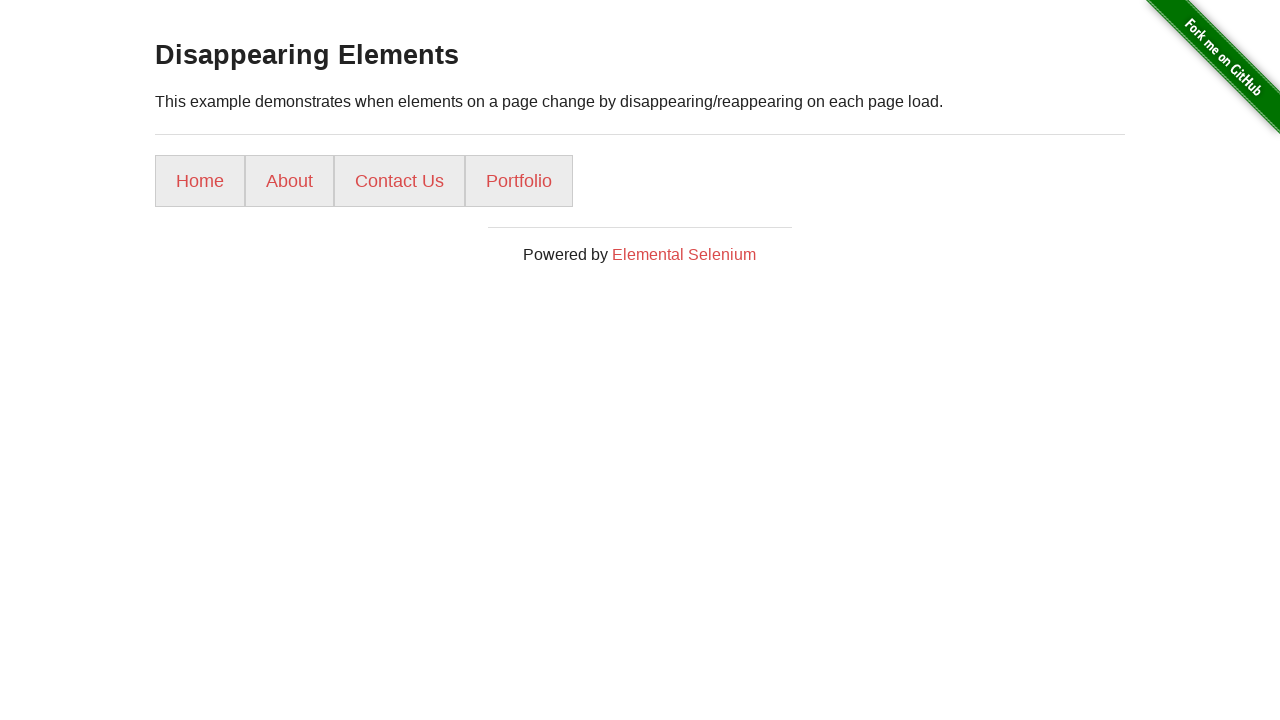

Located menu option 2
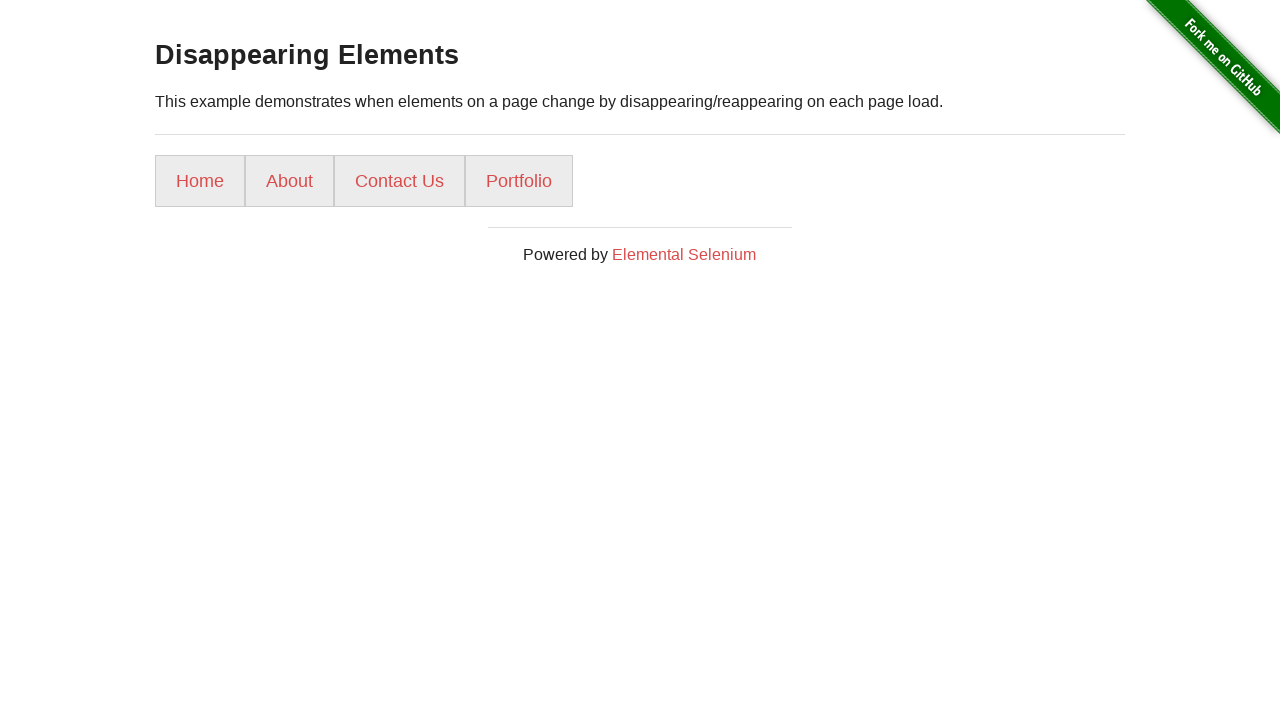

Menu option 2 is visible
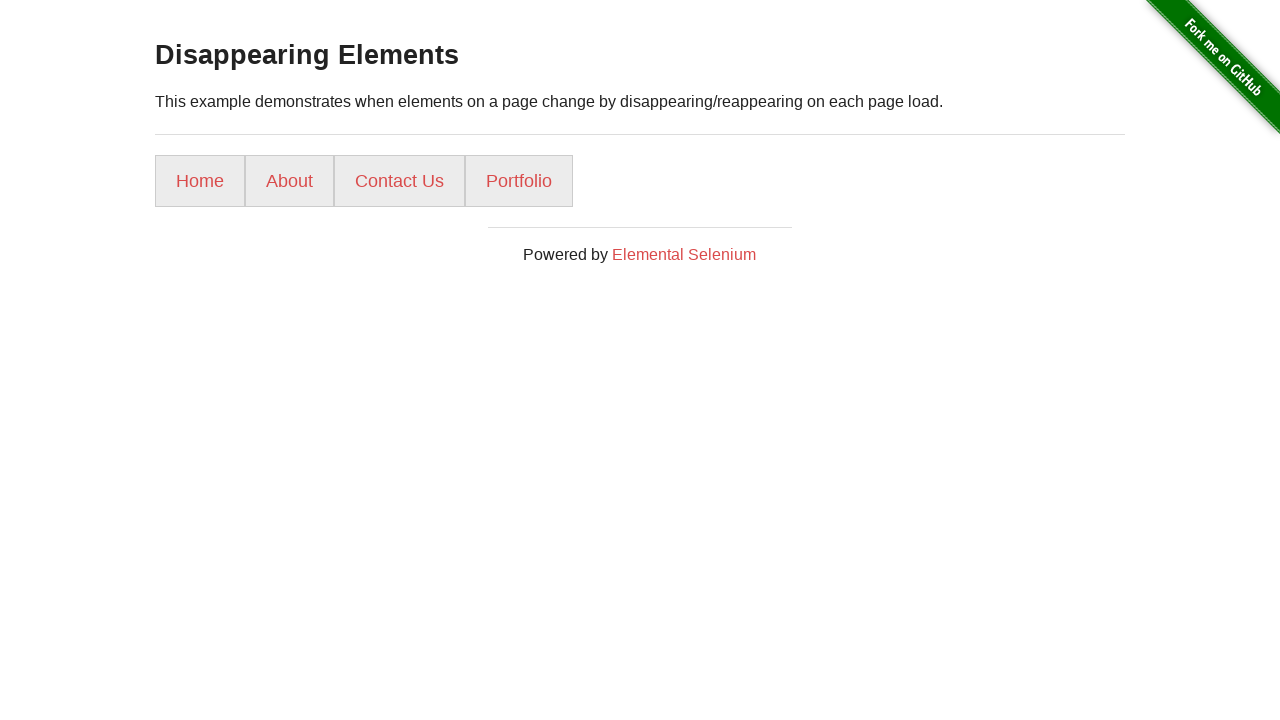

Retrieved text content from menu option 2: 'About'
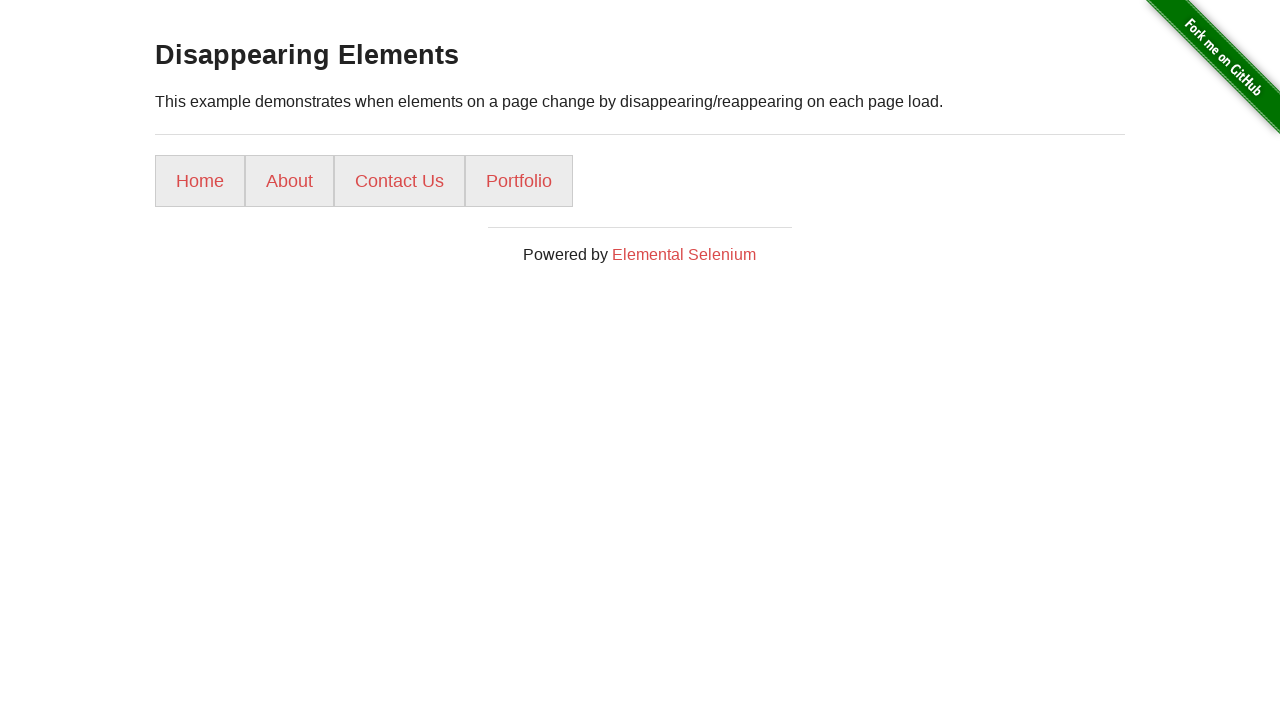

Located menu option 3
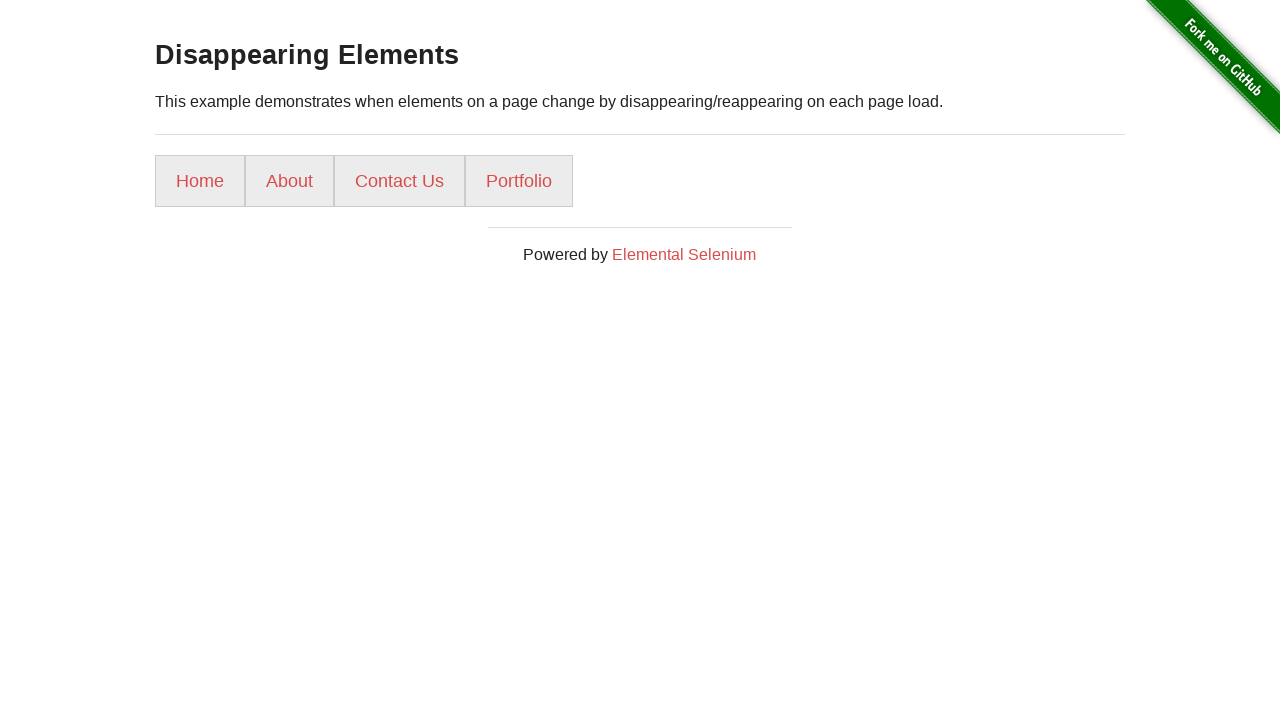

Menu option 3 is visible
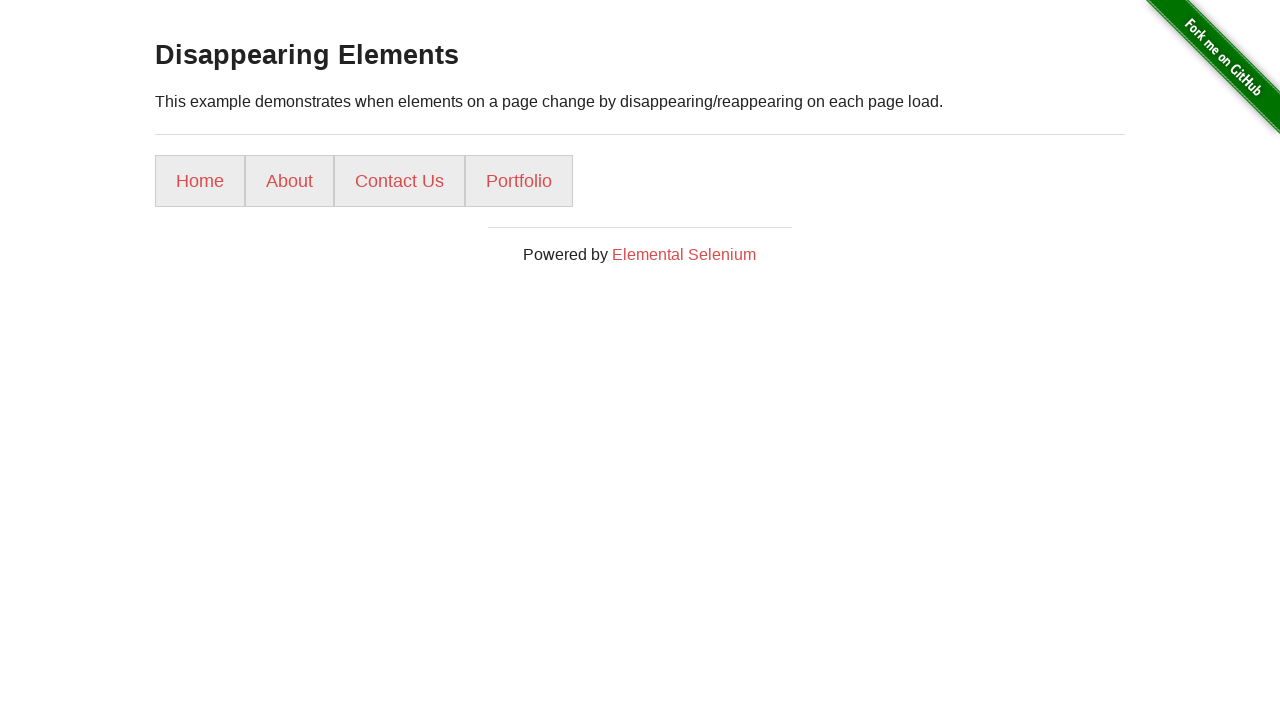

Retrieved text content from menu option 3: 'Contact Us'
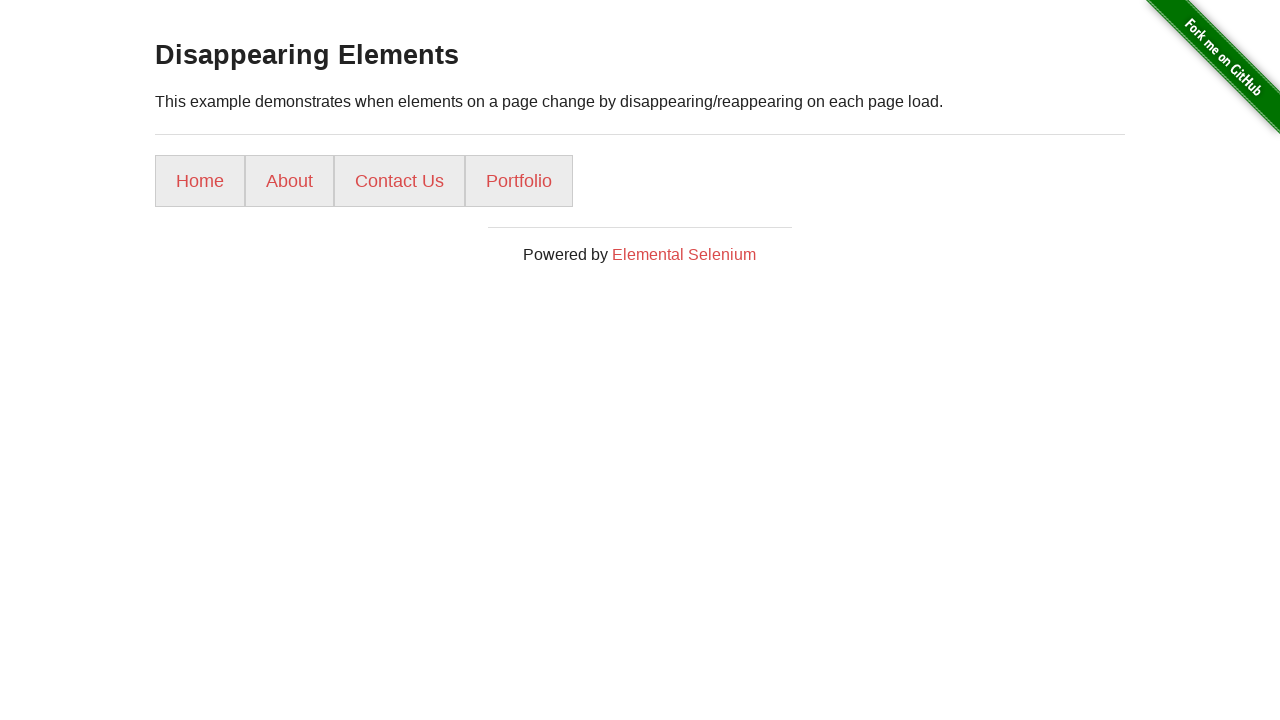

Located menu option 4
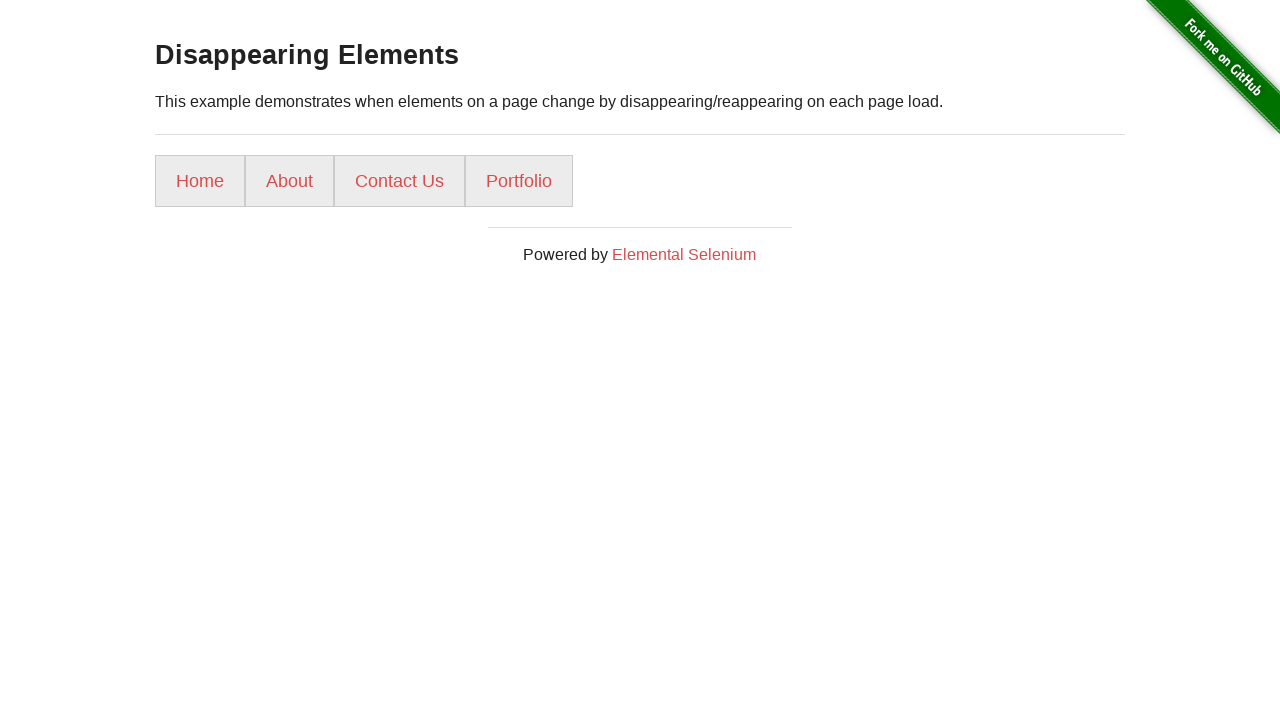

Menu option 4 is visible
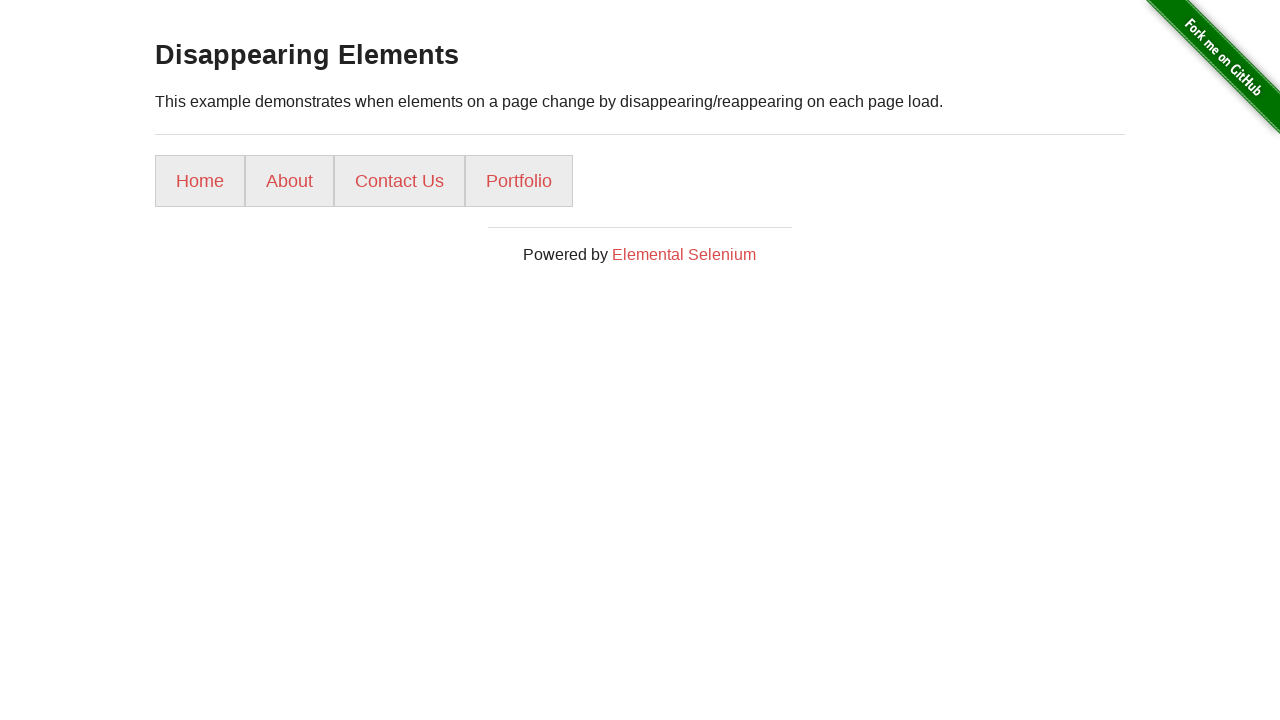

Retrieved text content from menu option 4: 'Portfolio'
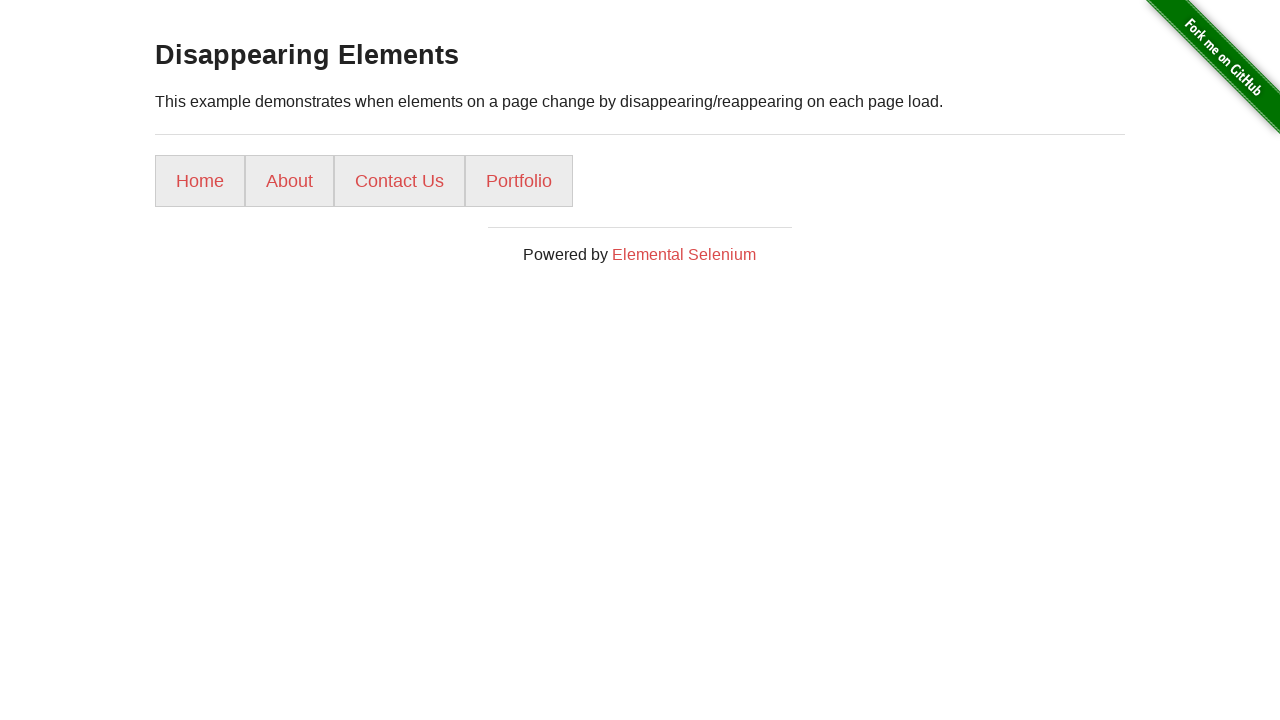

Located menu option 5
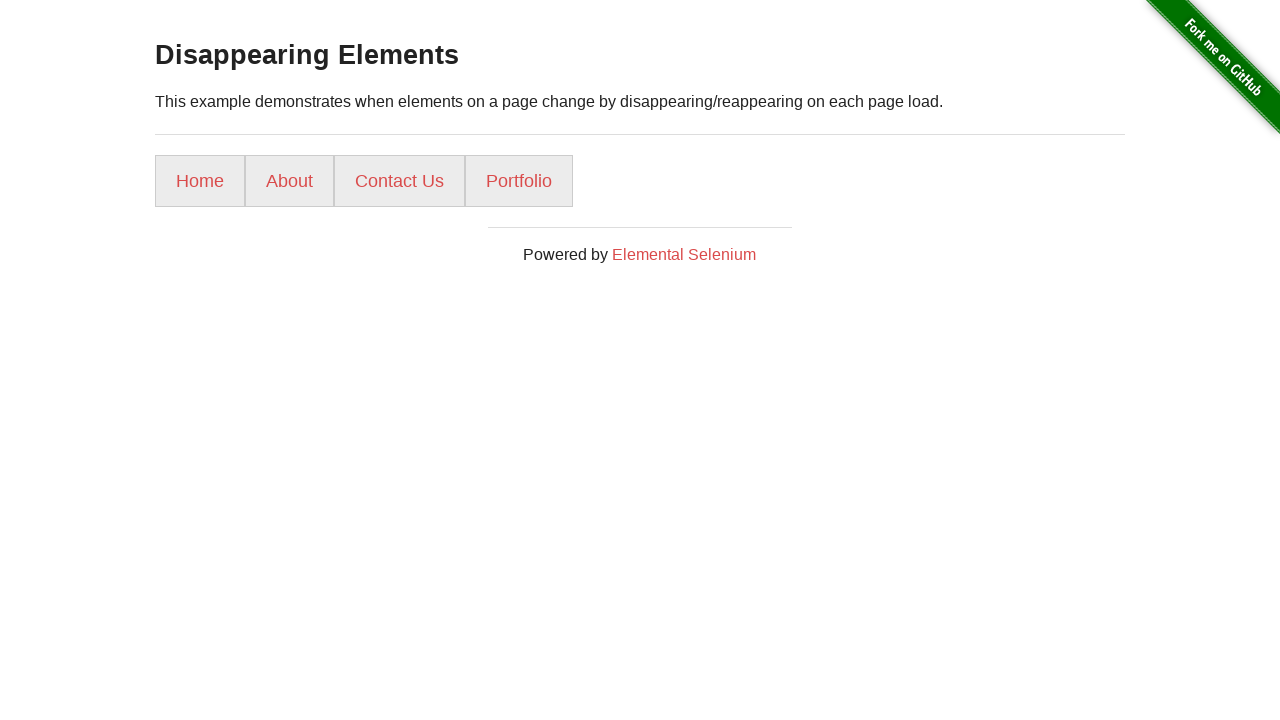

Found 4 of 5 menu items, refreshing page to find remaining elements
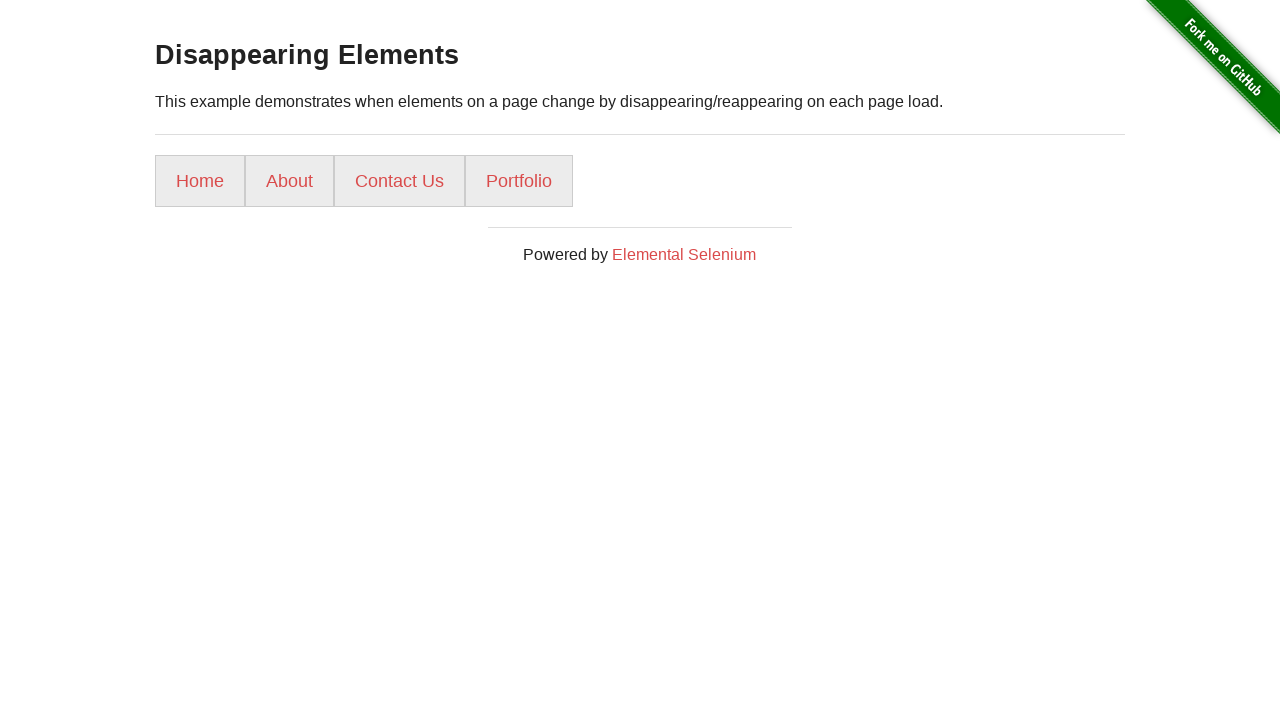

Located menu option 1
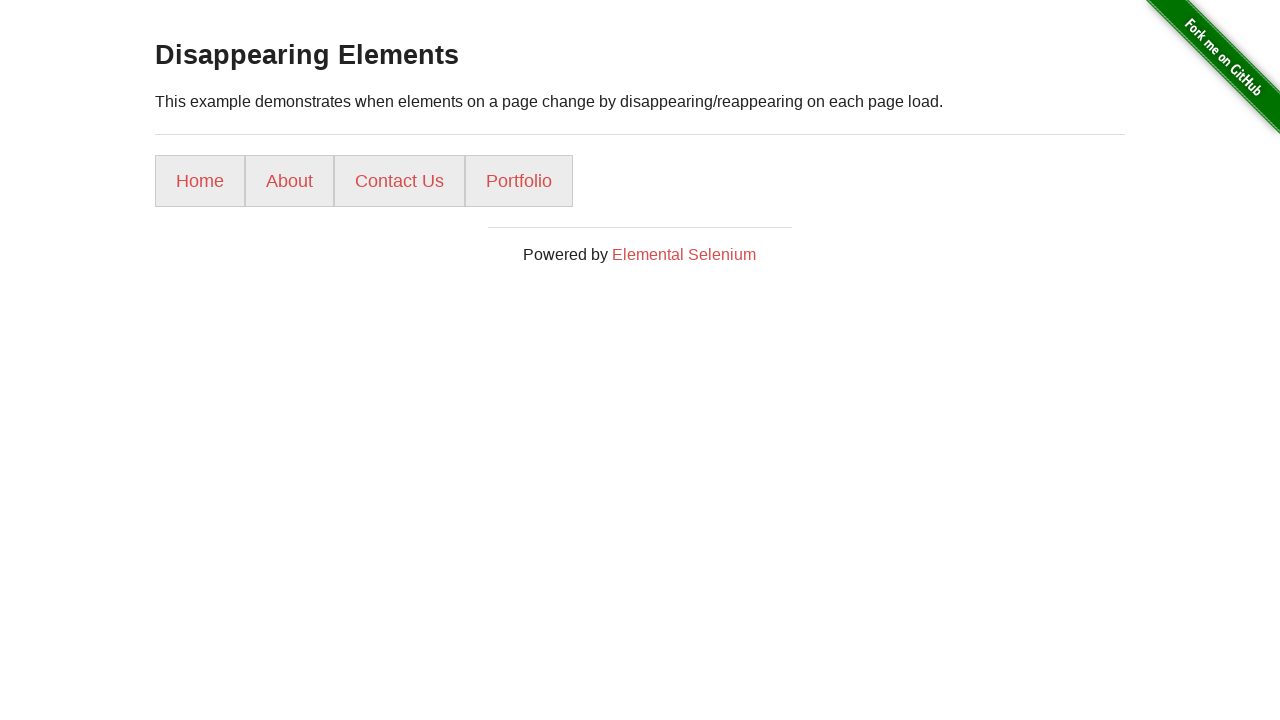

Menu option 1 is visible
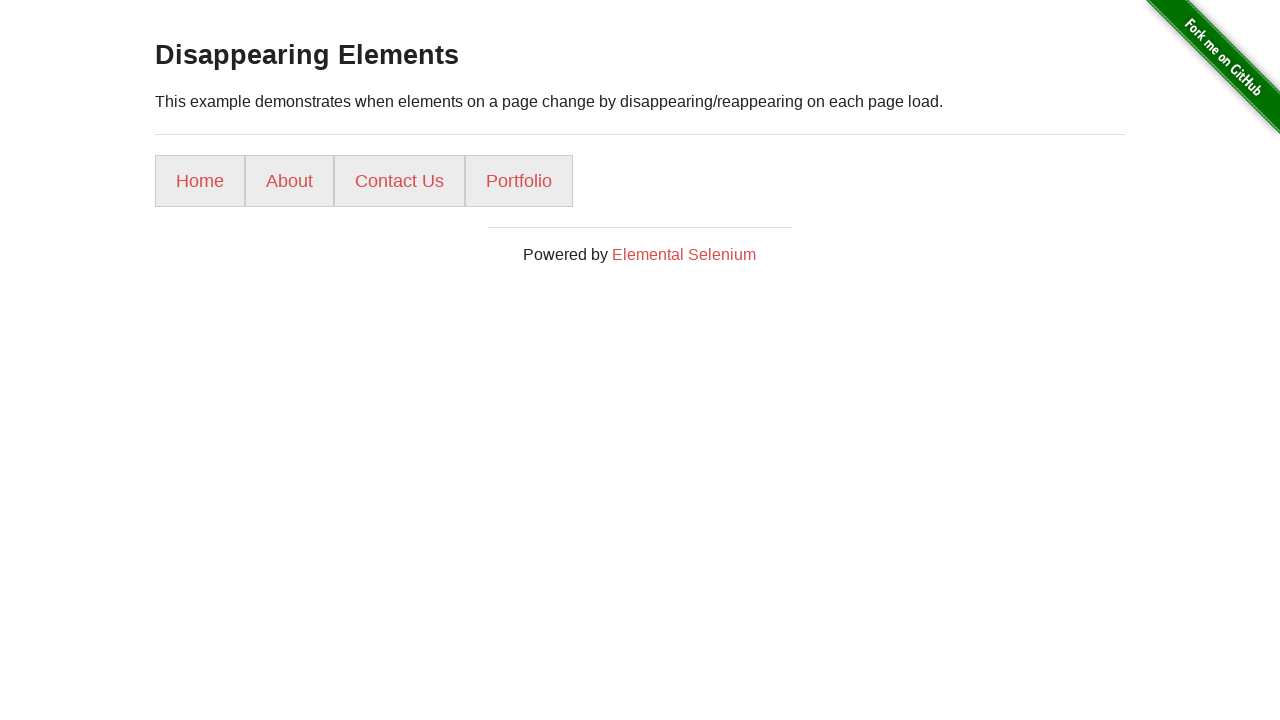

Retrieved text content from menu option 1: 'Home'
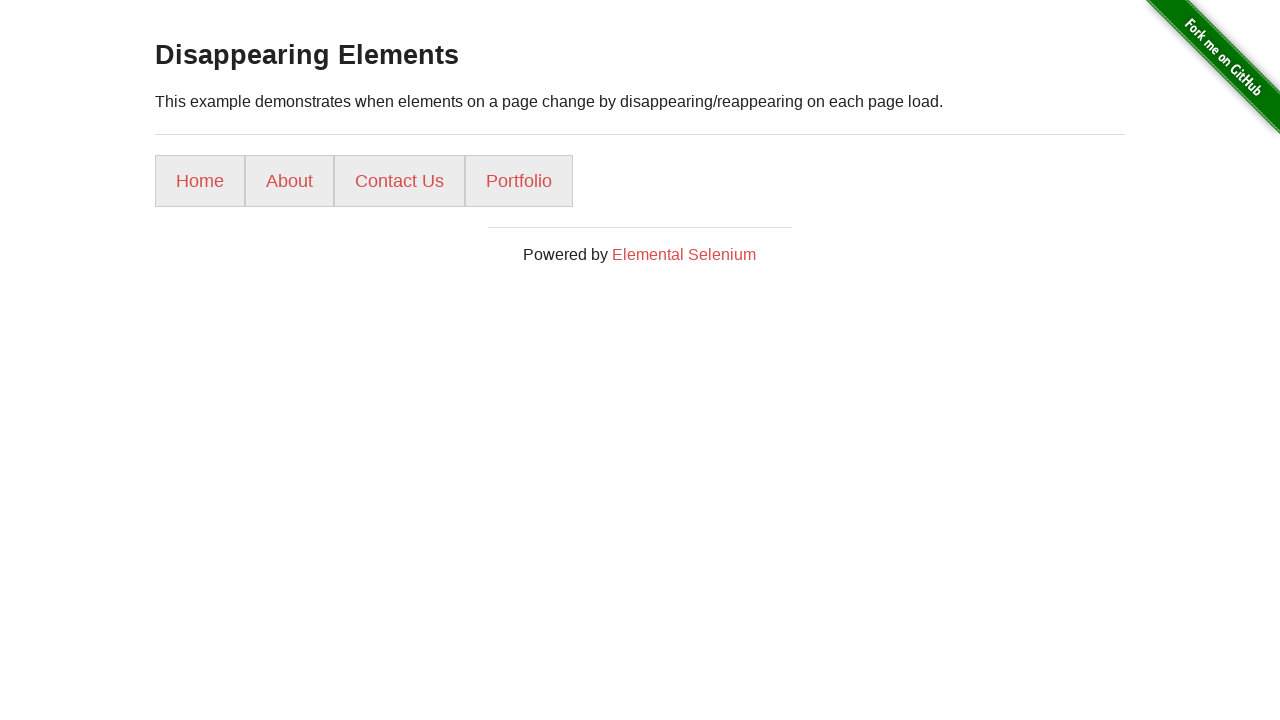

Located menu option 2
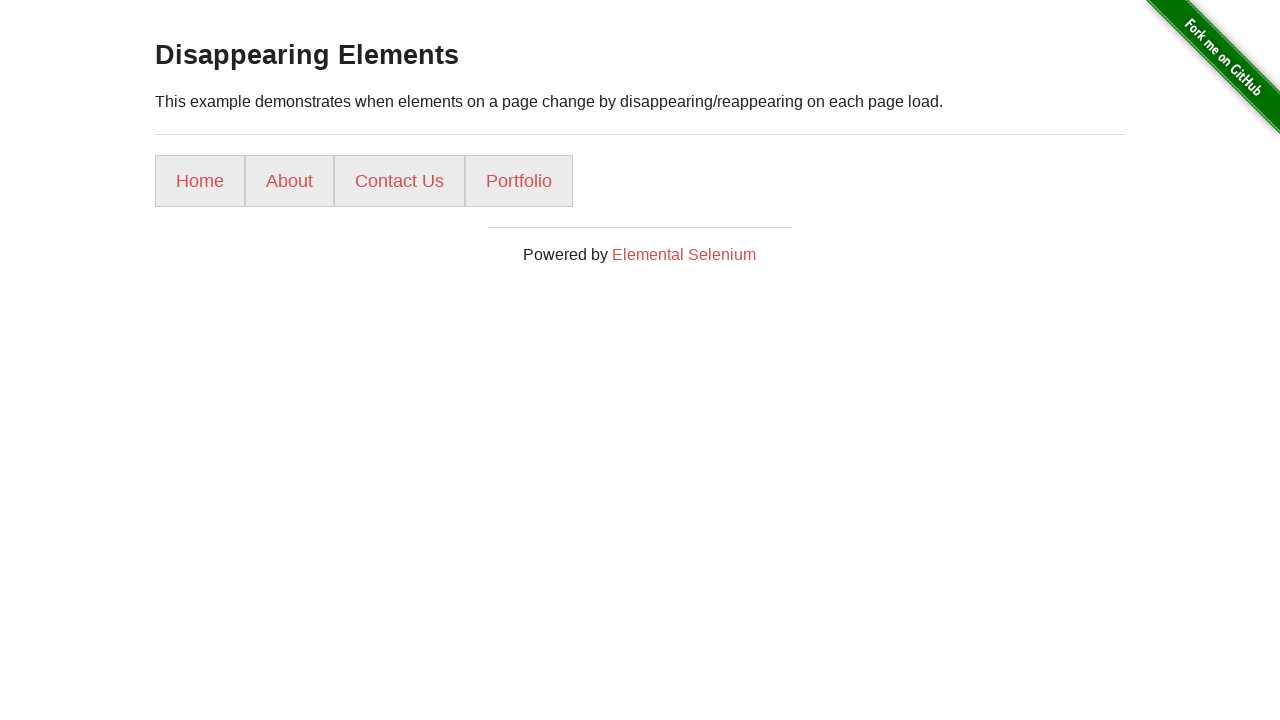

Menu option 2 is visible
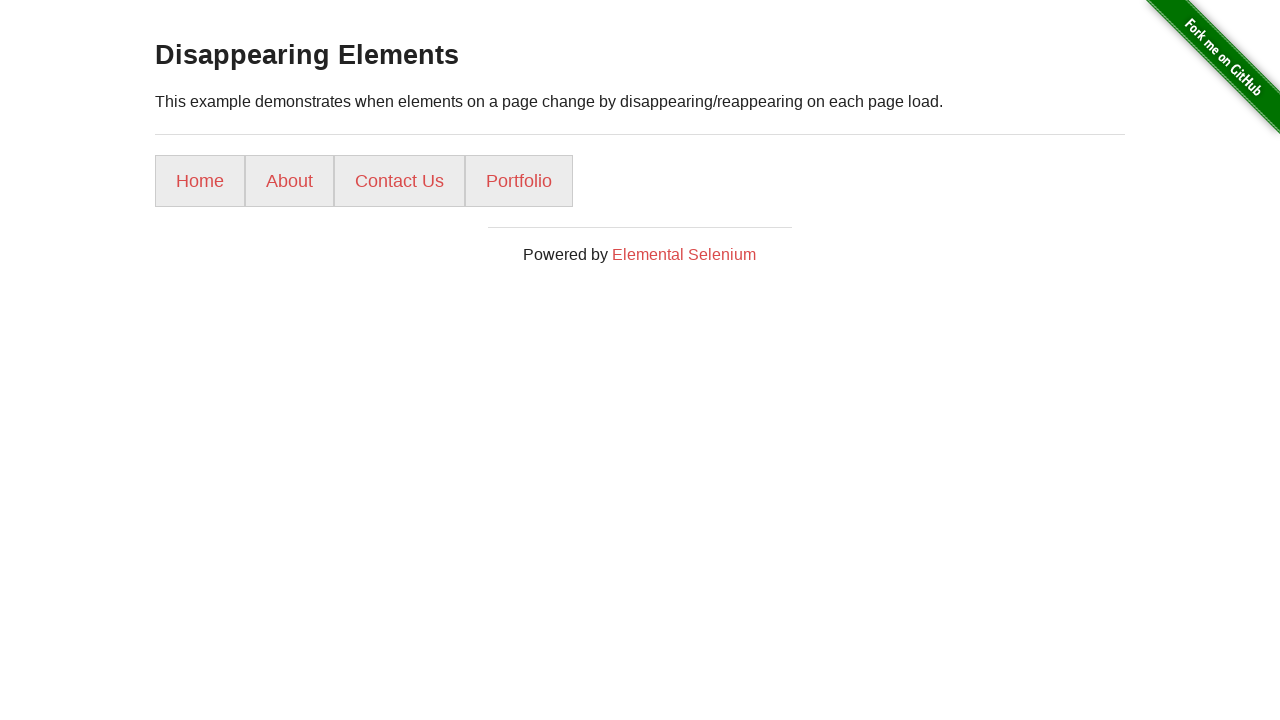

Retrieved text content from menu option 2: 'About'
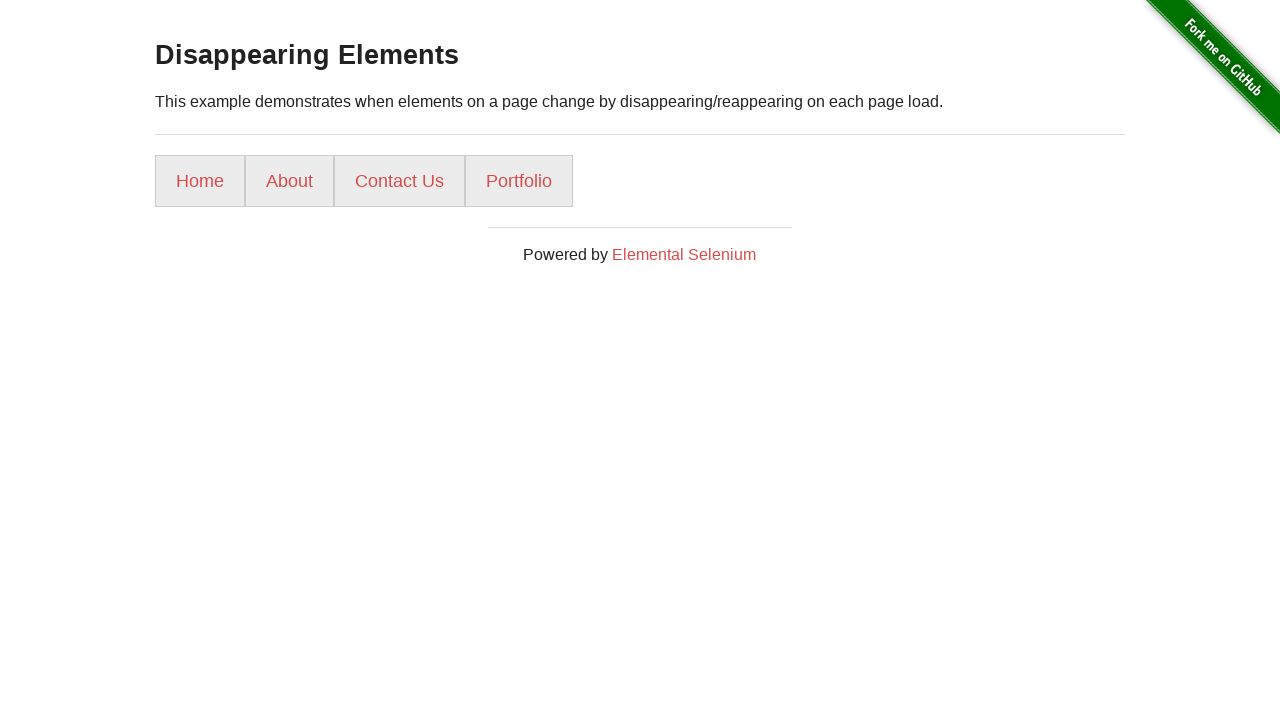

Located menu option 3
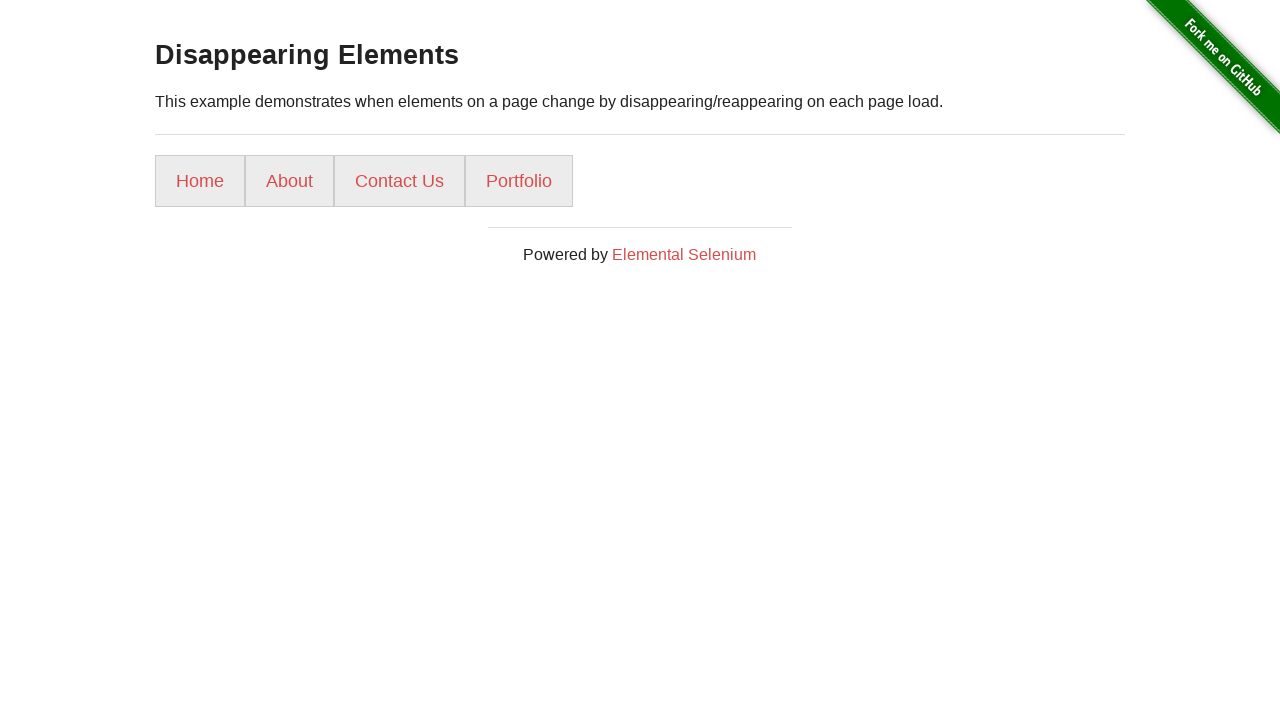

Menu option 3 is visible
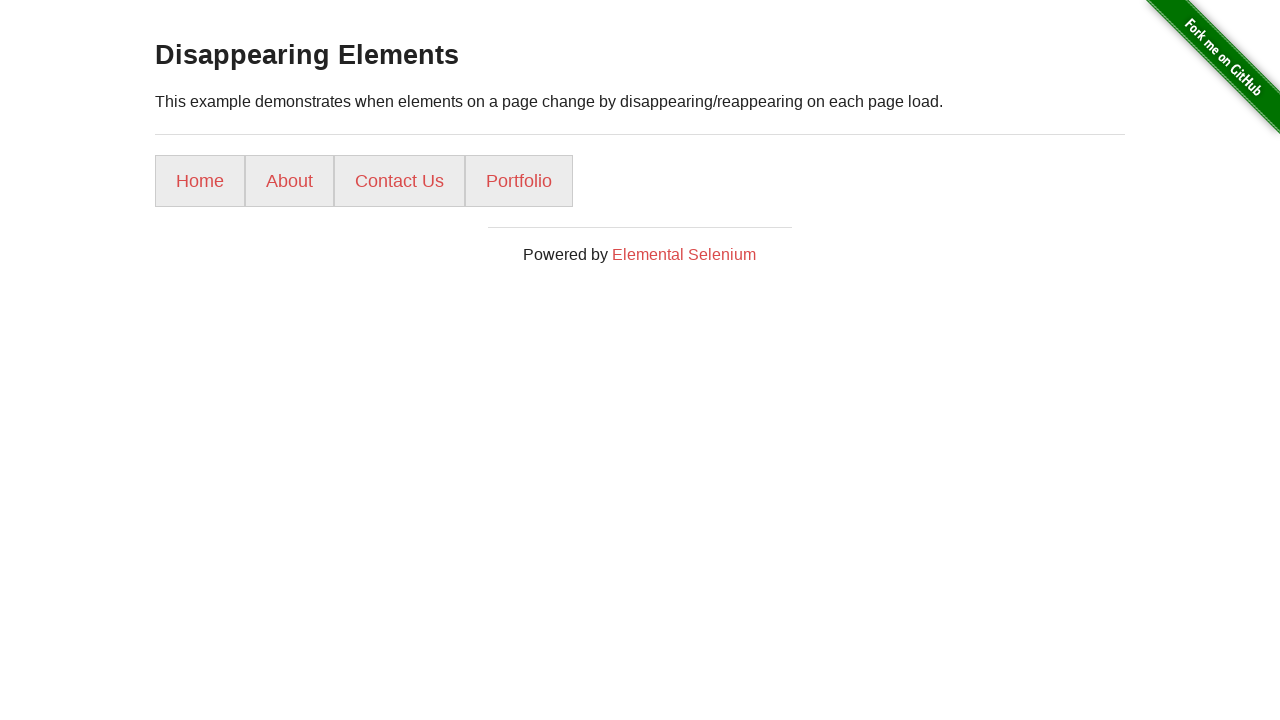

Retrieved text content from menu option 3: 'Contact Us'
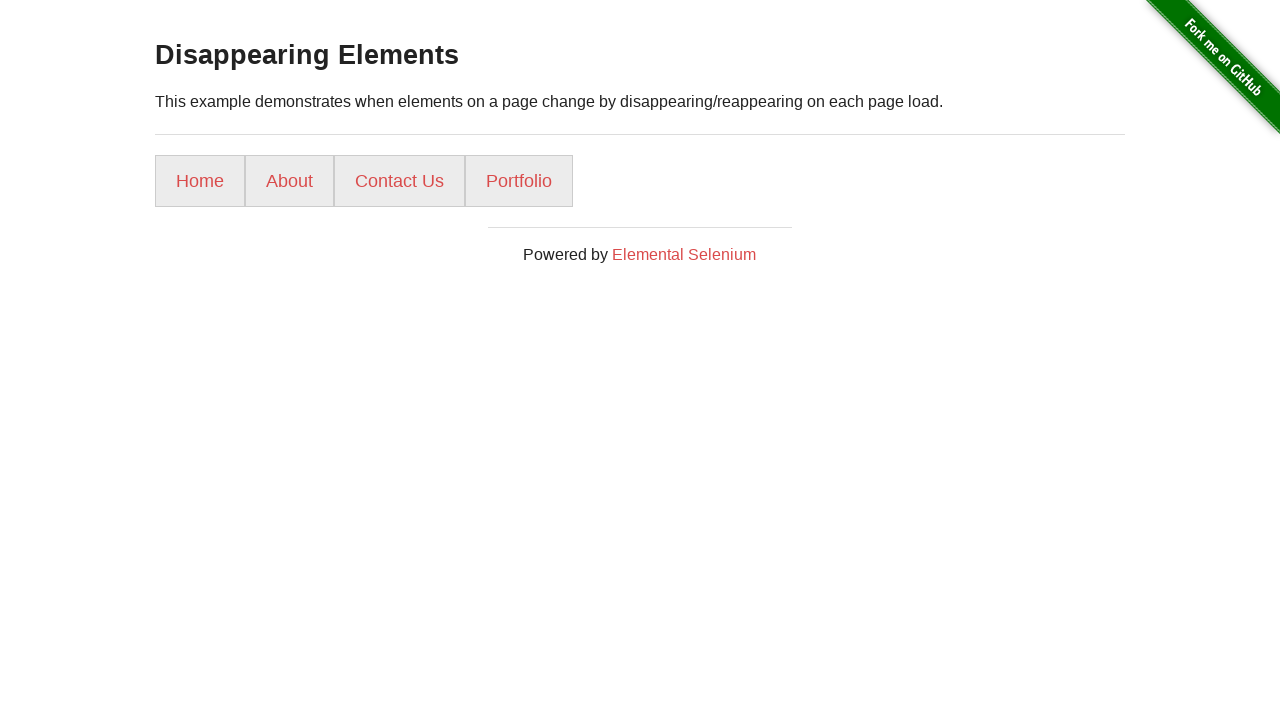

Located menu option 4
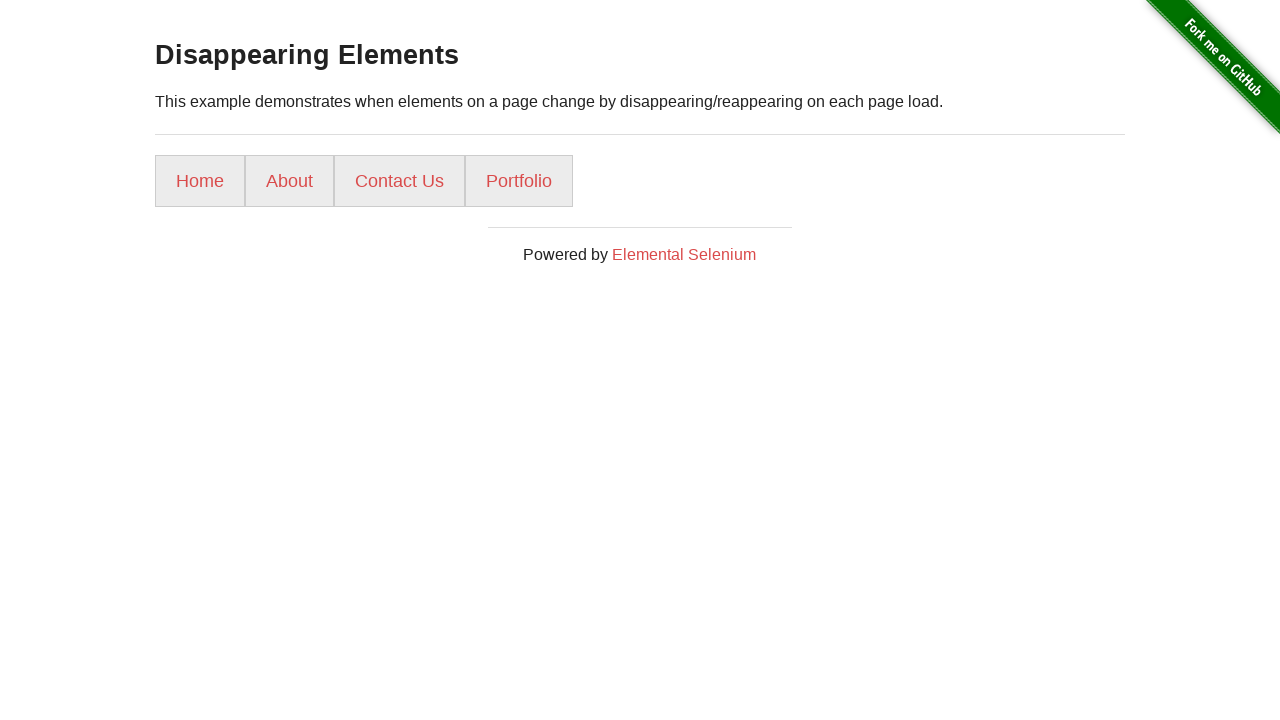

Menu option 4 is visible
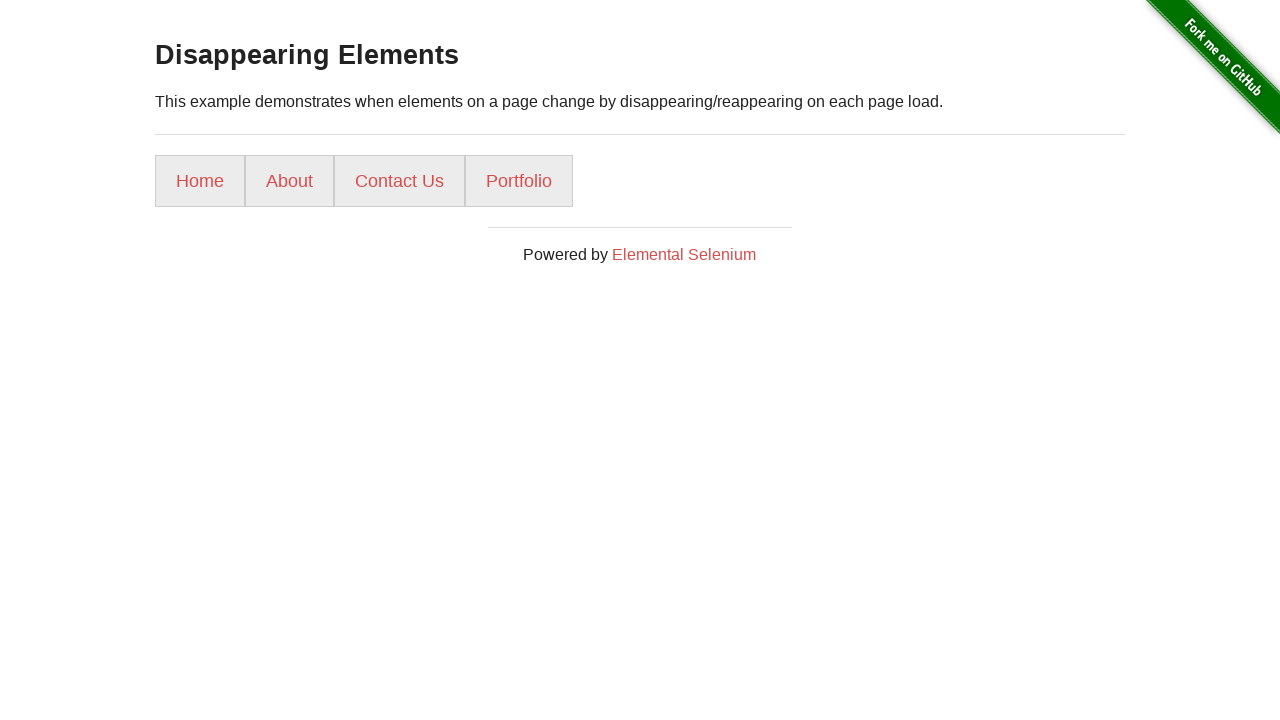

Retrieved text content from menu option 4: 'Portfolio'
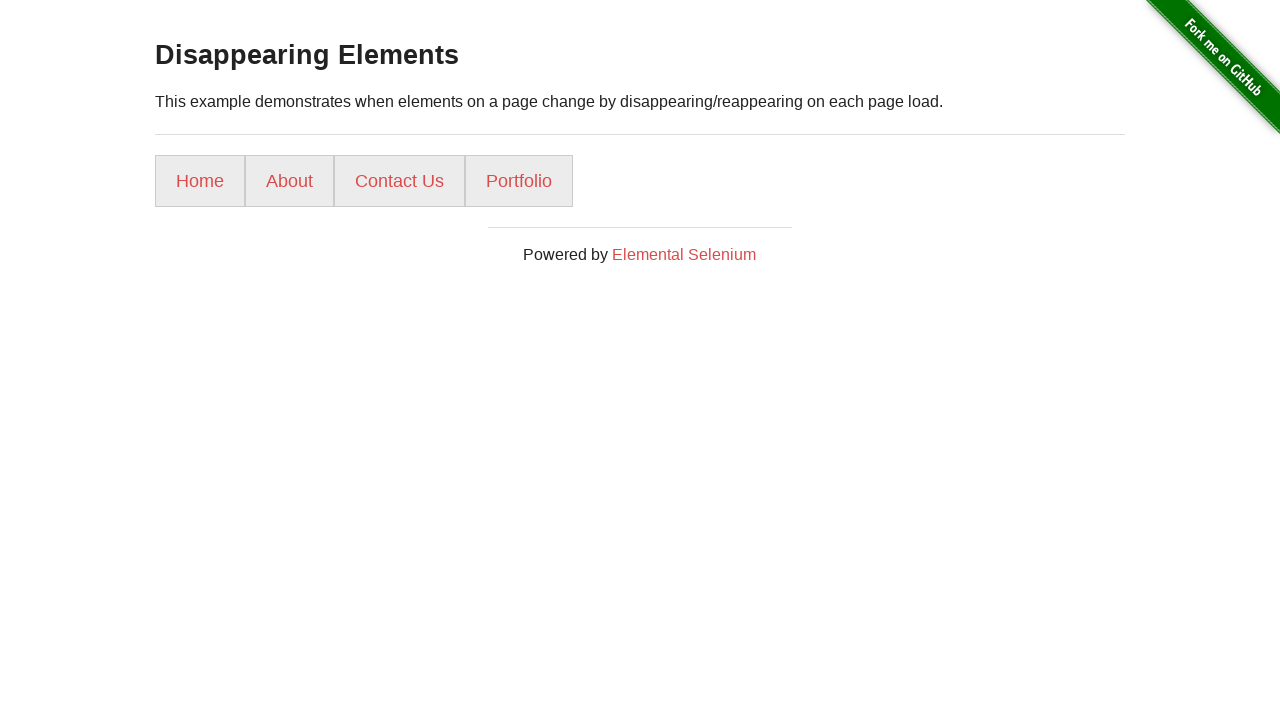

Located menu option 5
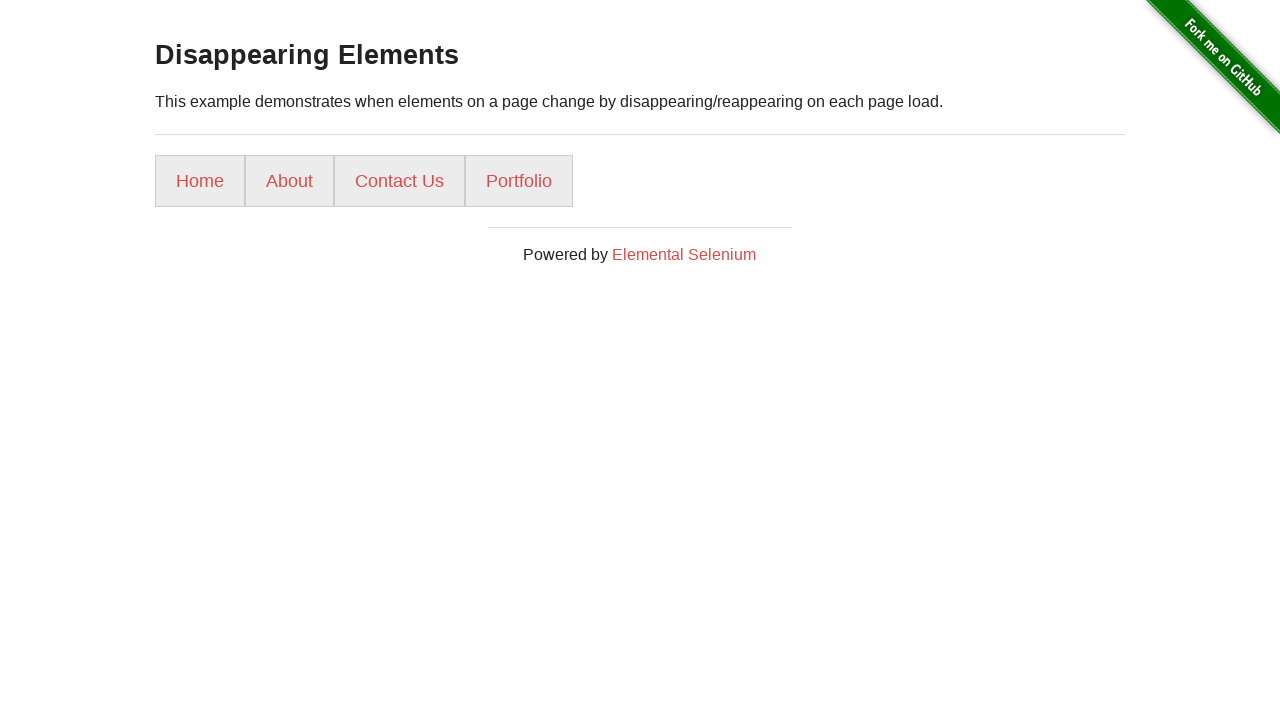

Found 4 of 5 menu items, refreshing page to find remaining elements
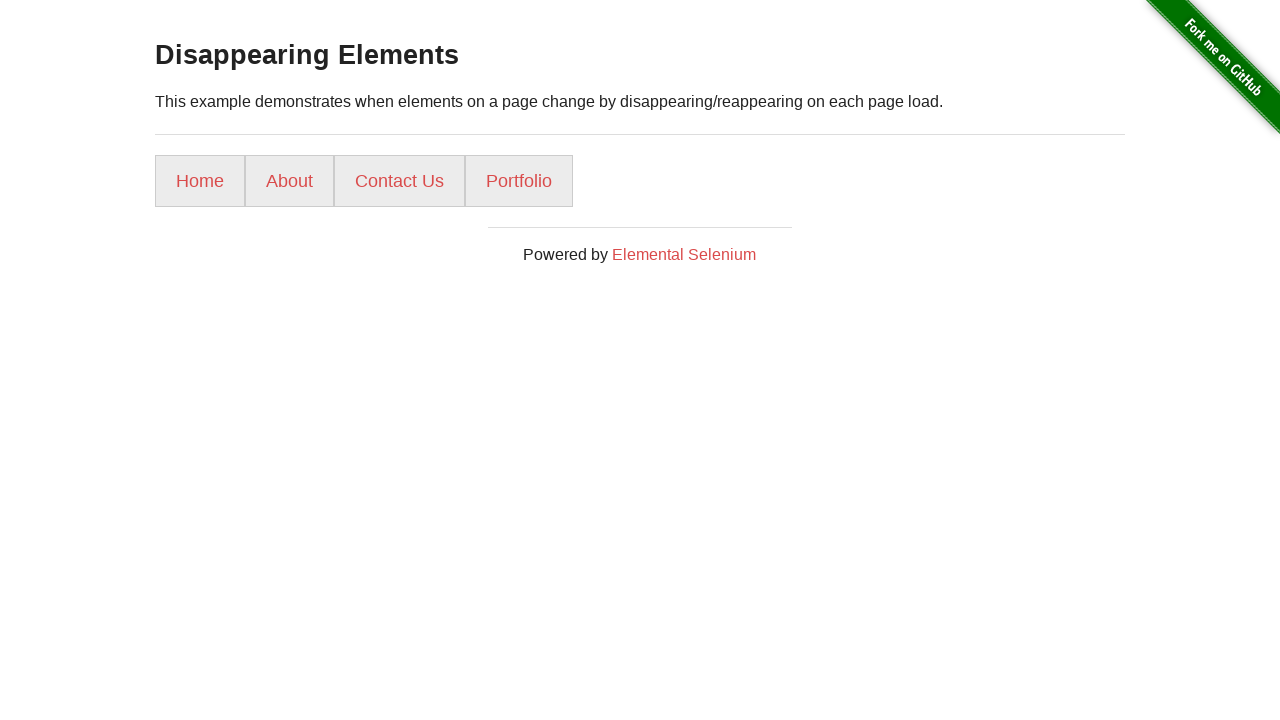

Located menu option 1
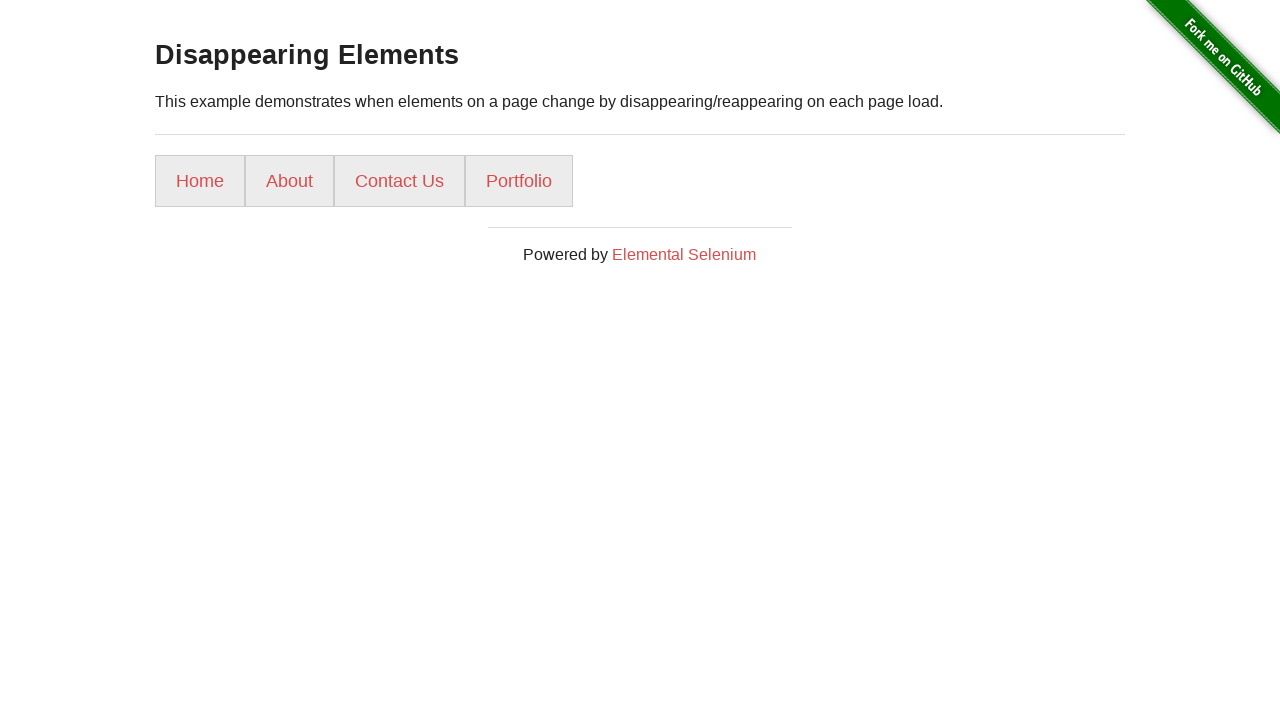

Menu option 1 is visible
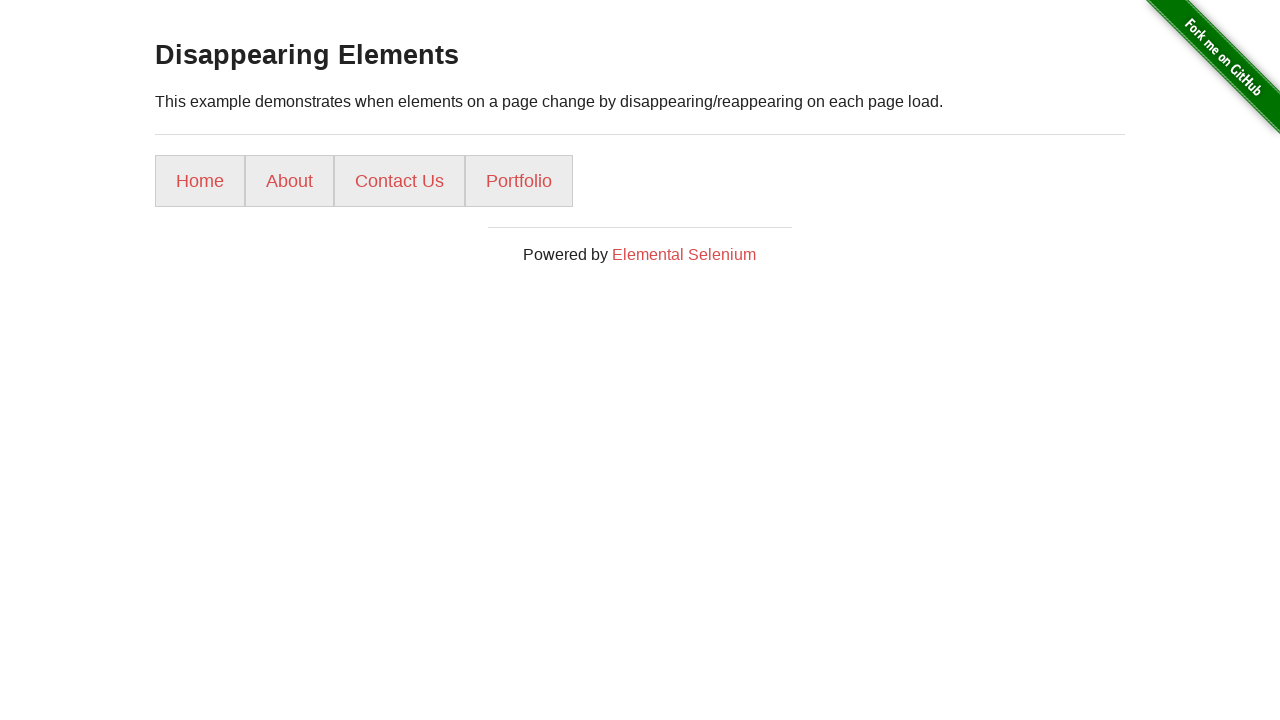

Retrieved text content from menu option 1: 'Home'
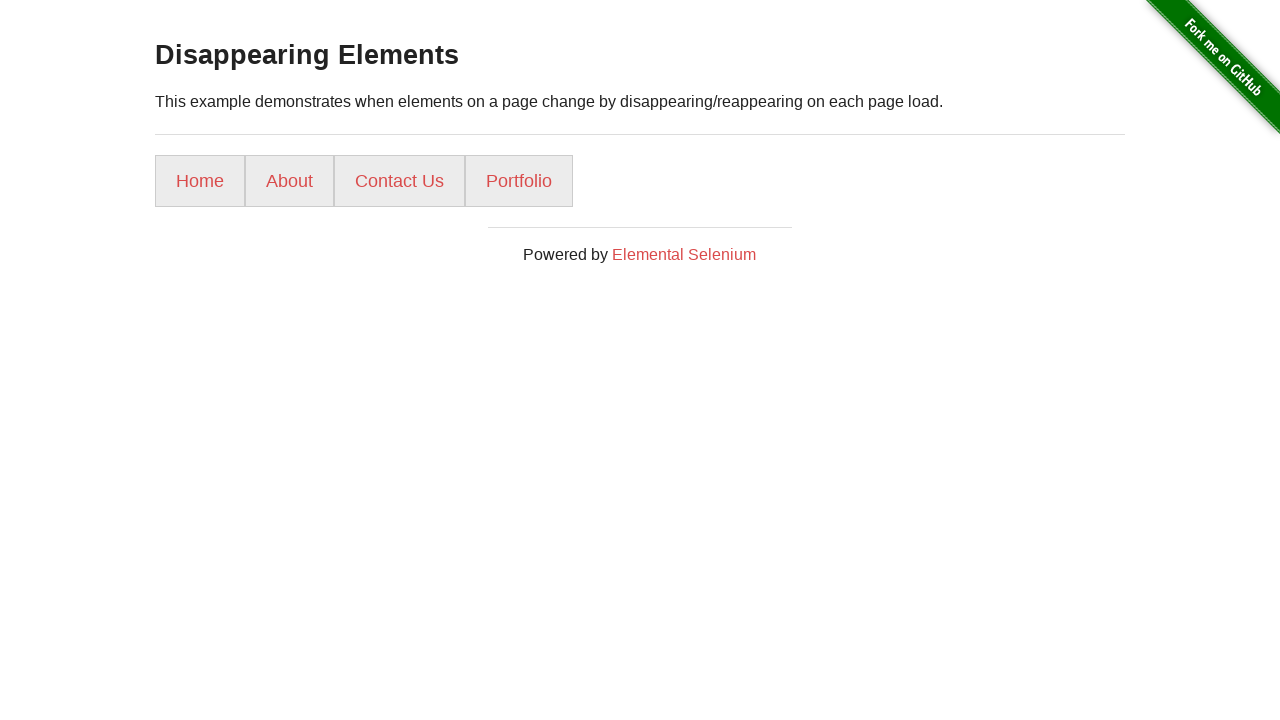

Located menu option 2
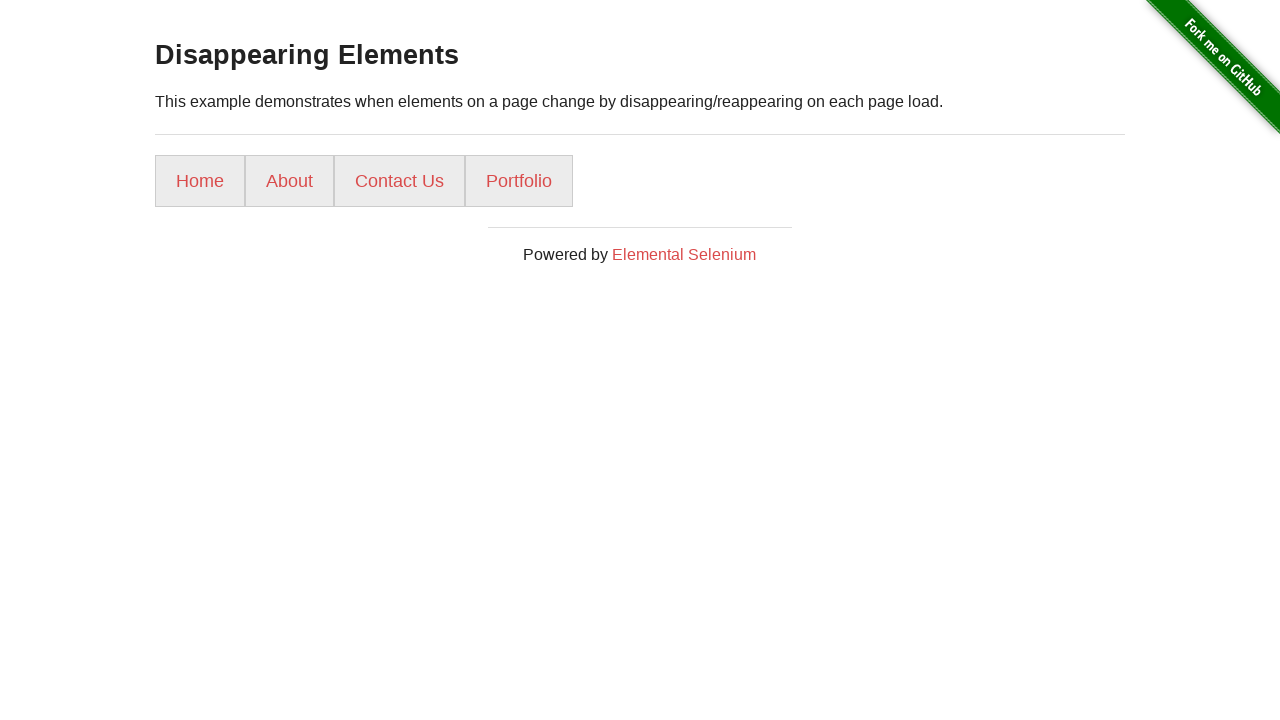

Menu option 2 is visible
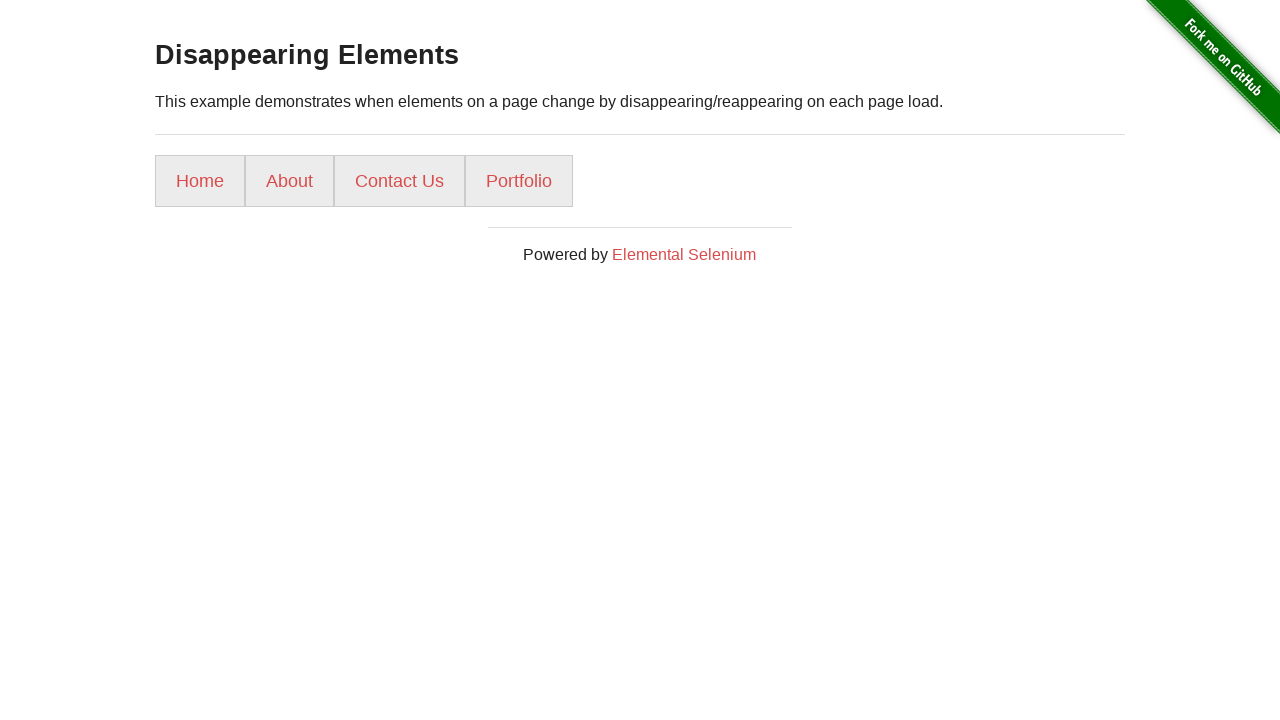

Retrieved text content from menu option 2: 'About'
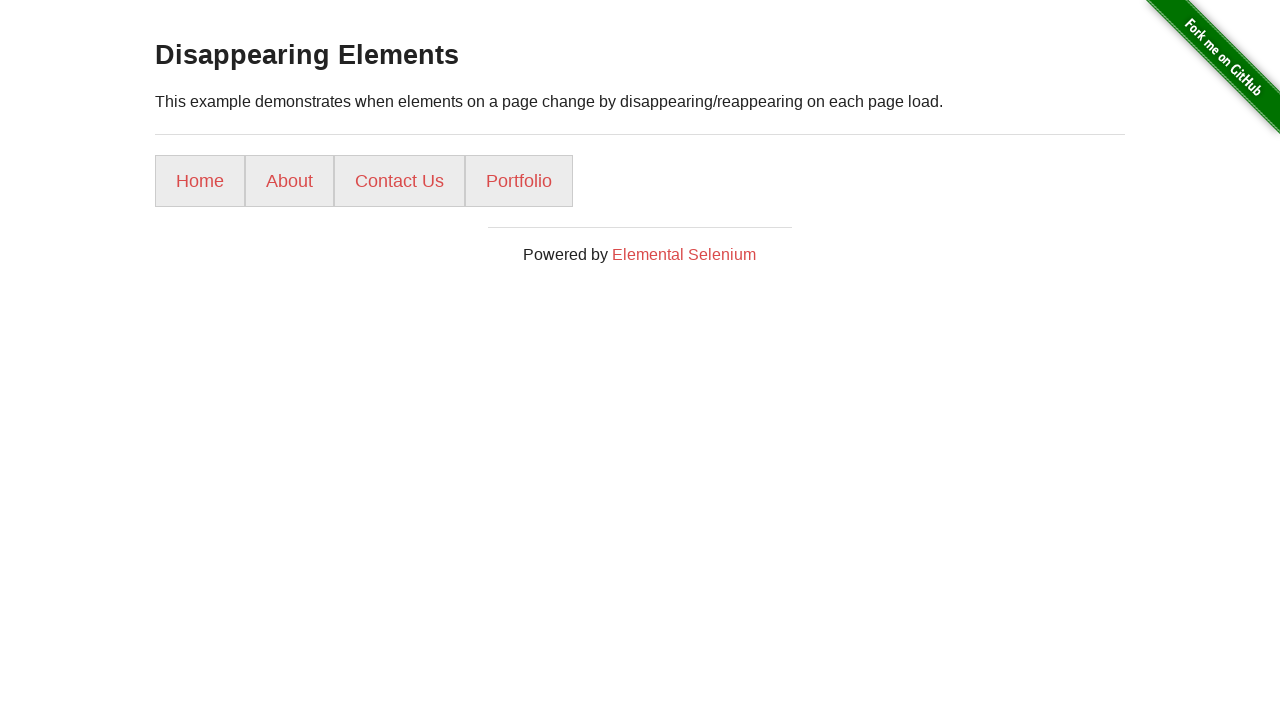

Located menu option 3
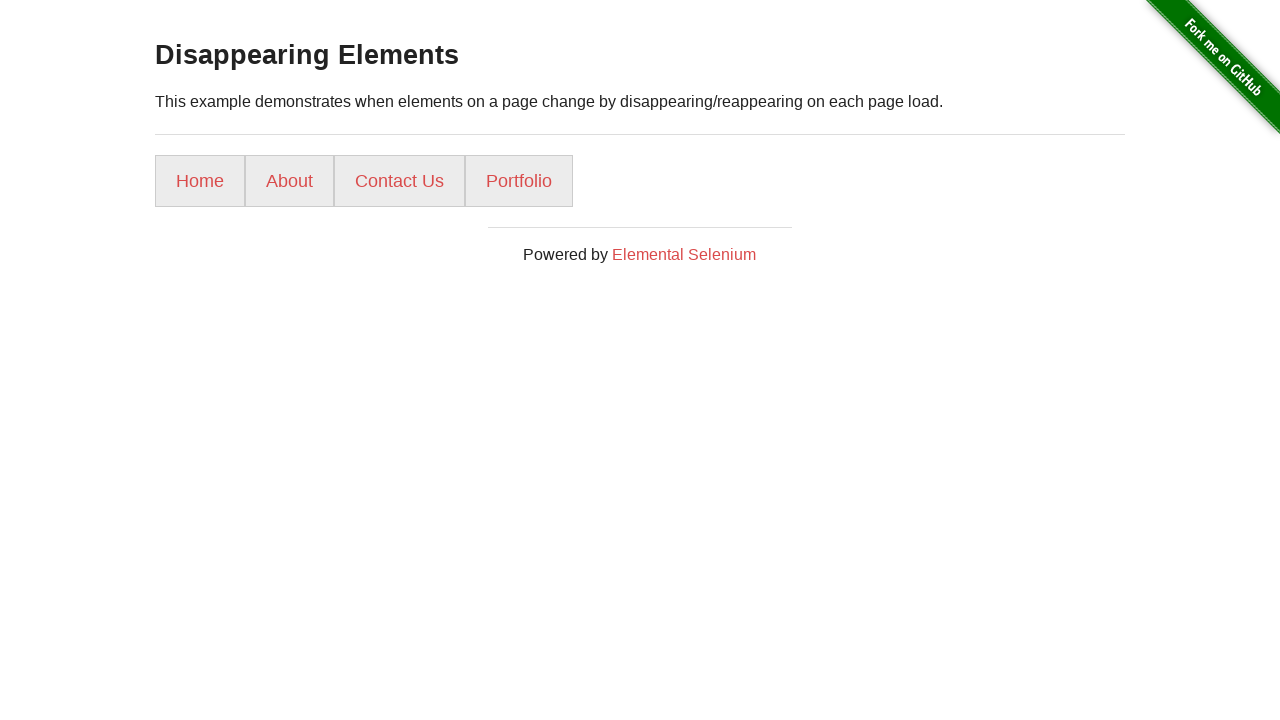

Menu option 3 is visible
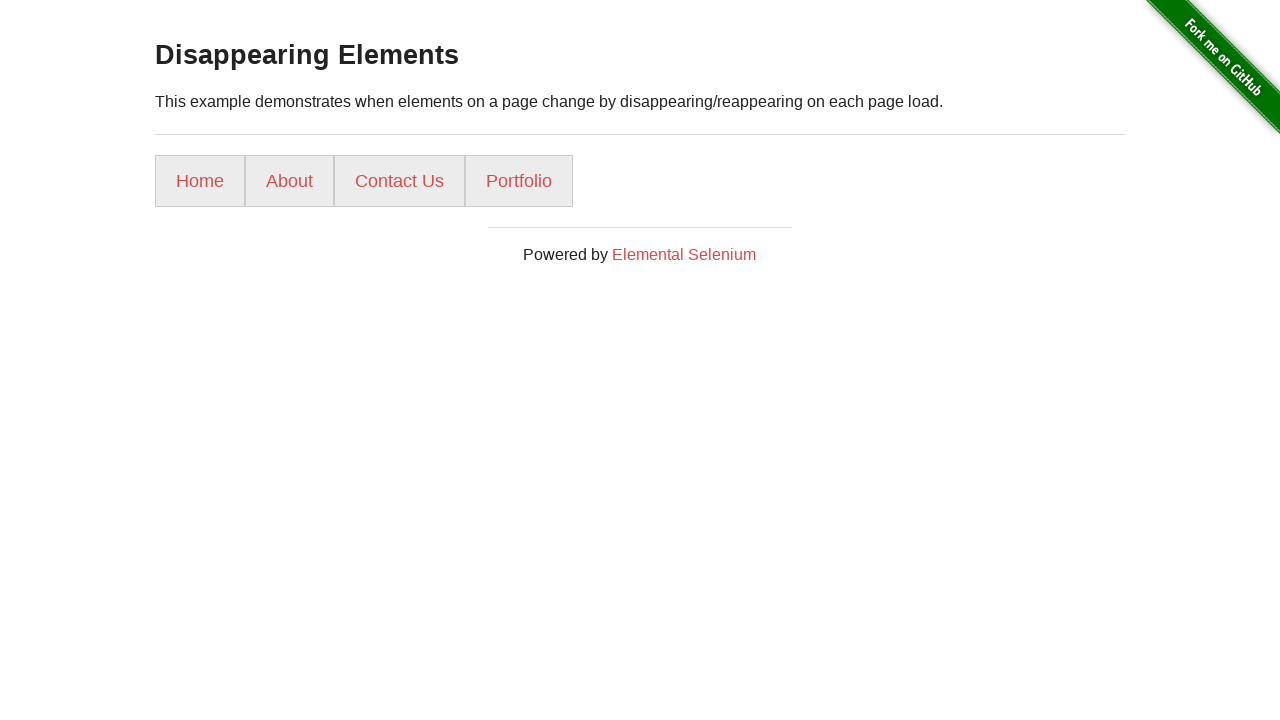

Retrieved text content from menu option 3: 'Contact Us'
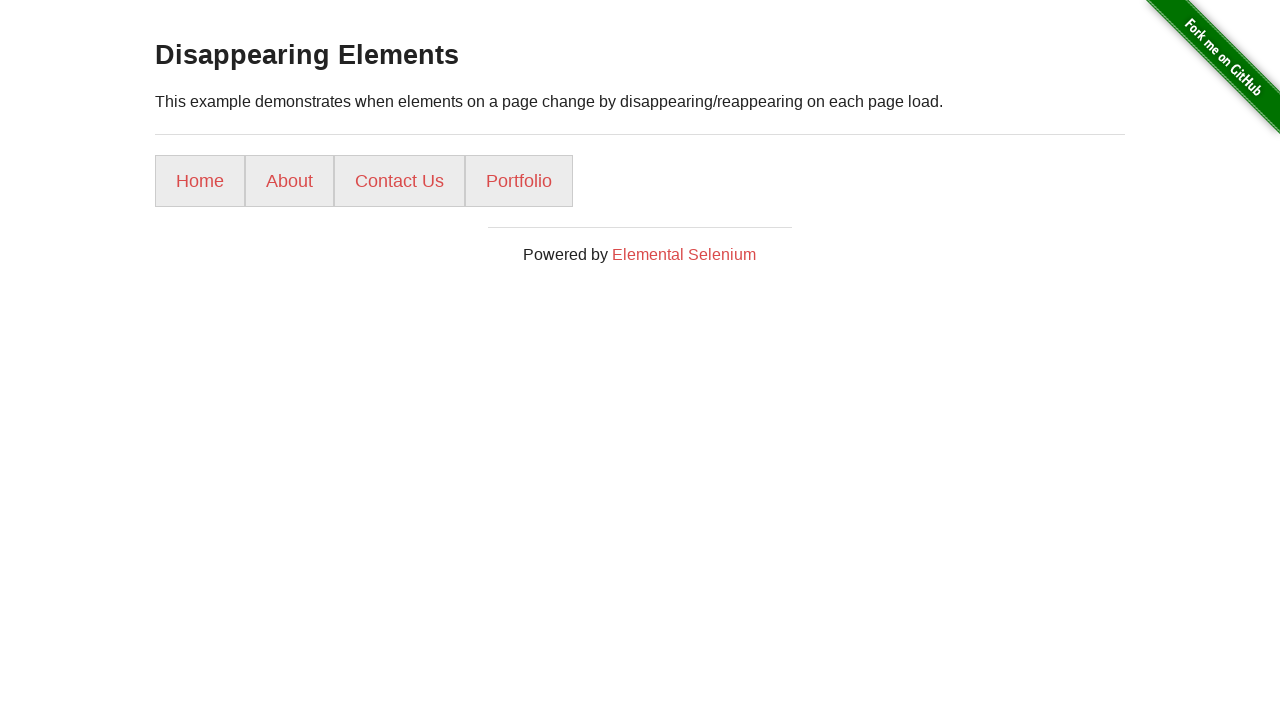

Located menu option 4
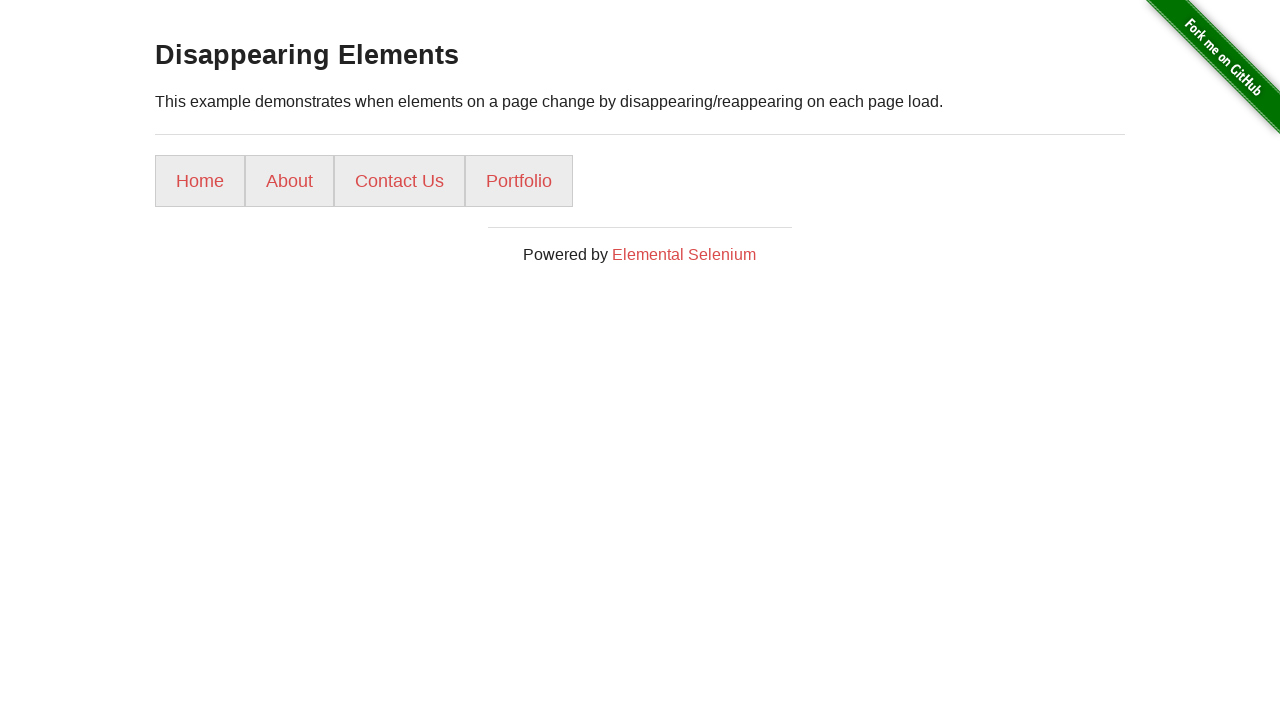

Menu option 4 is visible
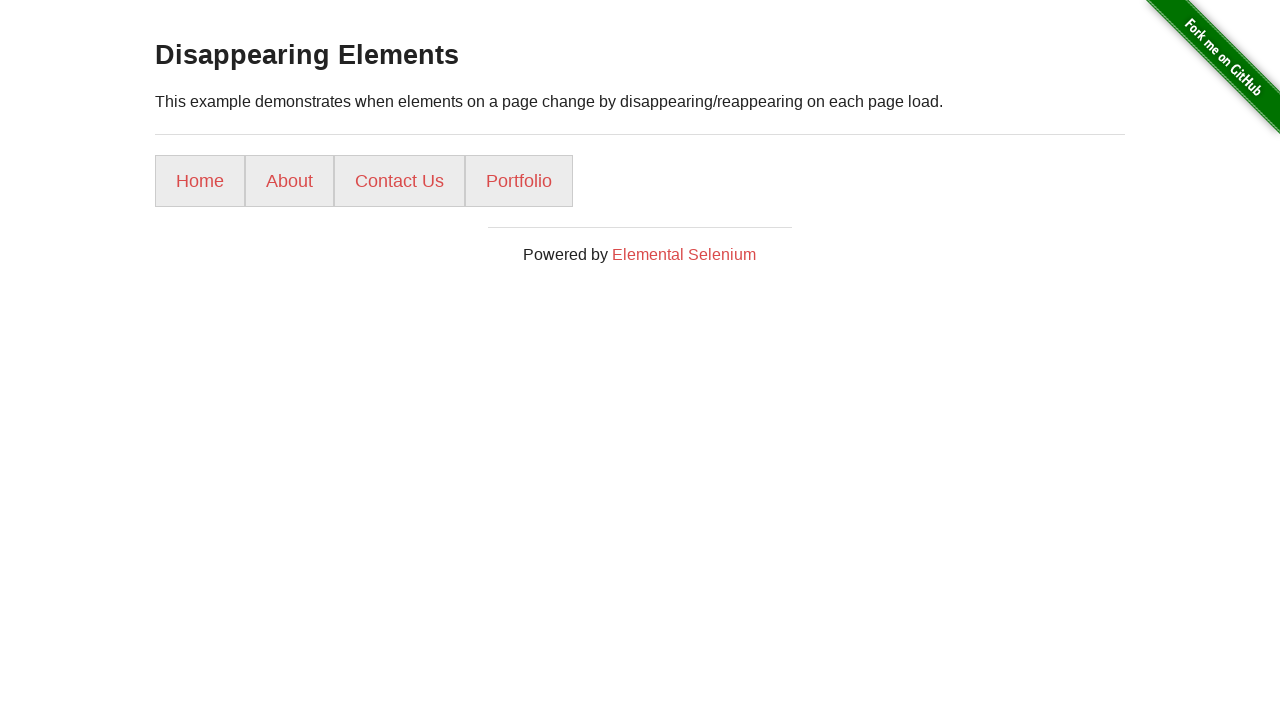

Retrieved text content from menu option 4: 'Portfolio'
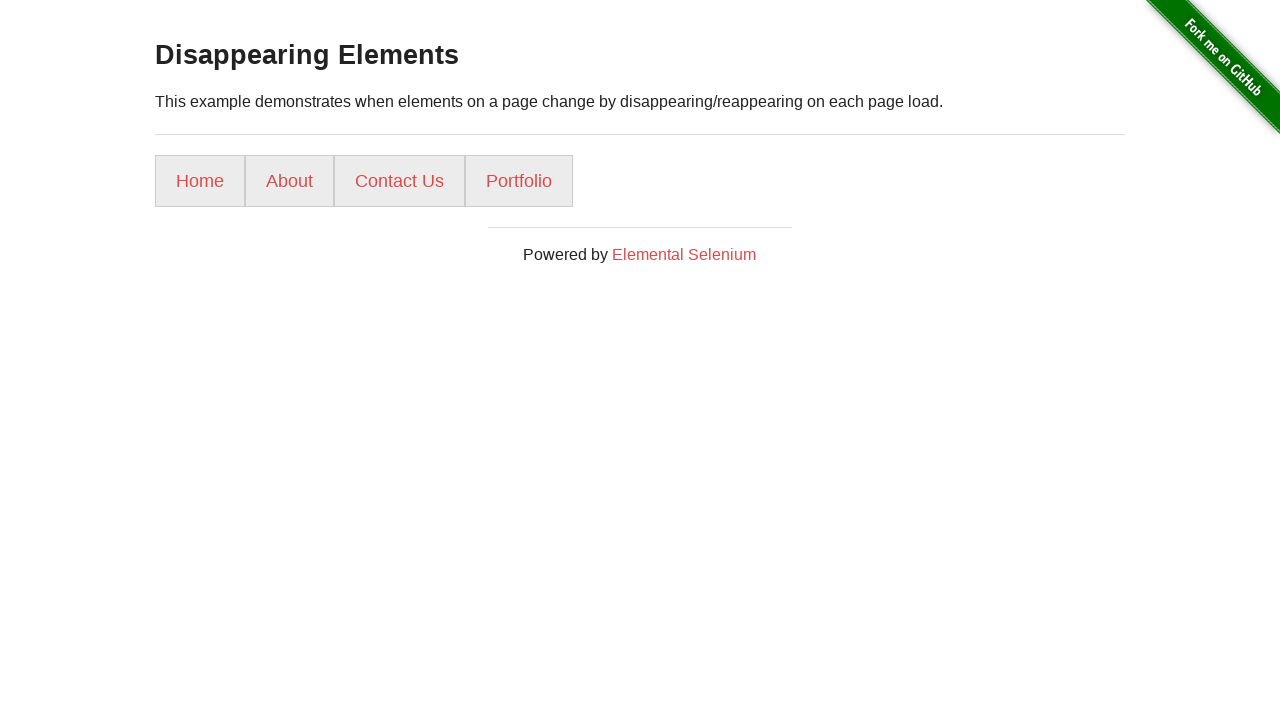

Located menu option 5
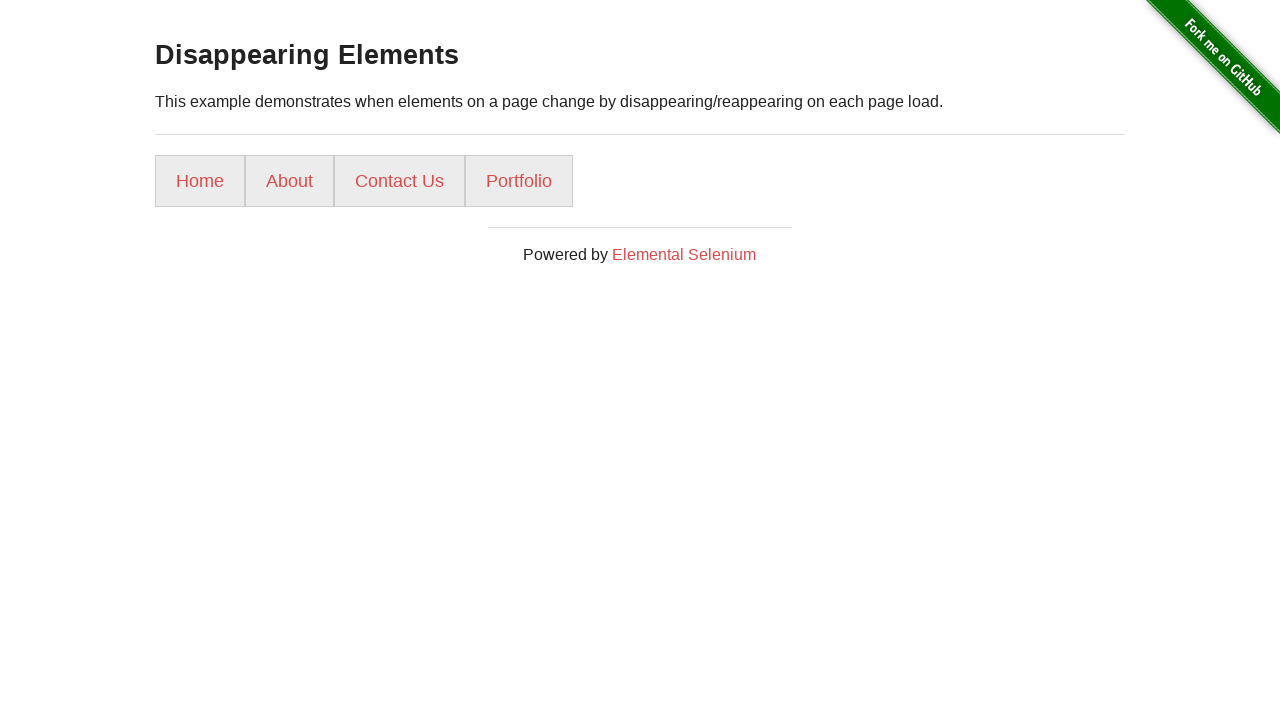

Found 4 of 5 menu items, refreshing page to find remaining elements
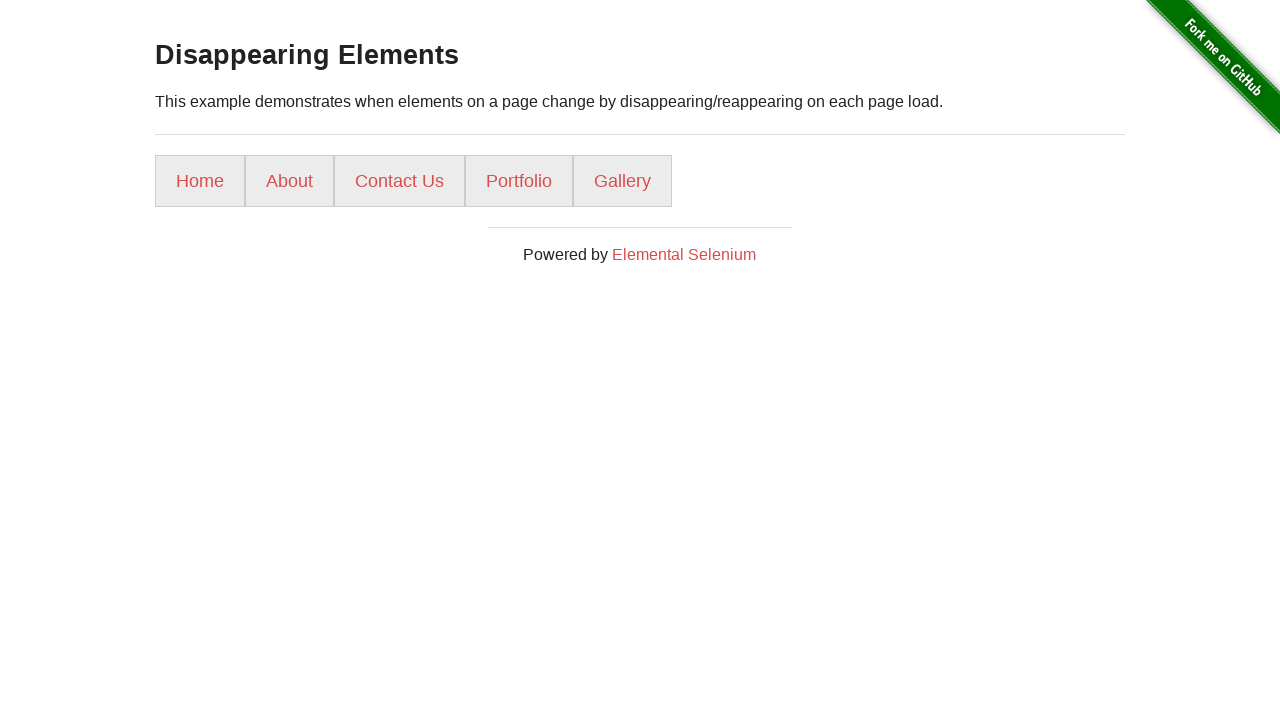

Located menu option 1
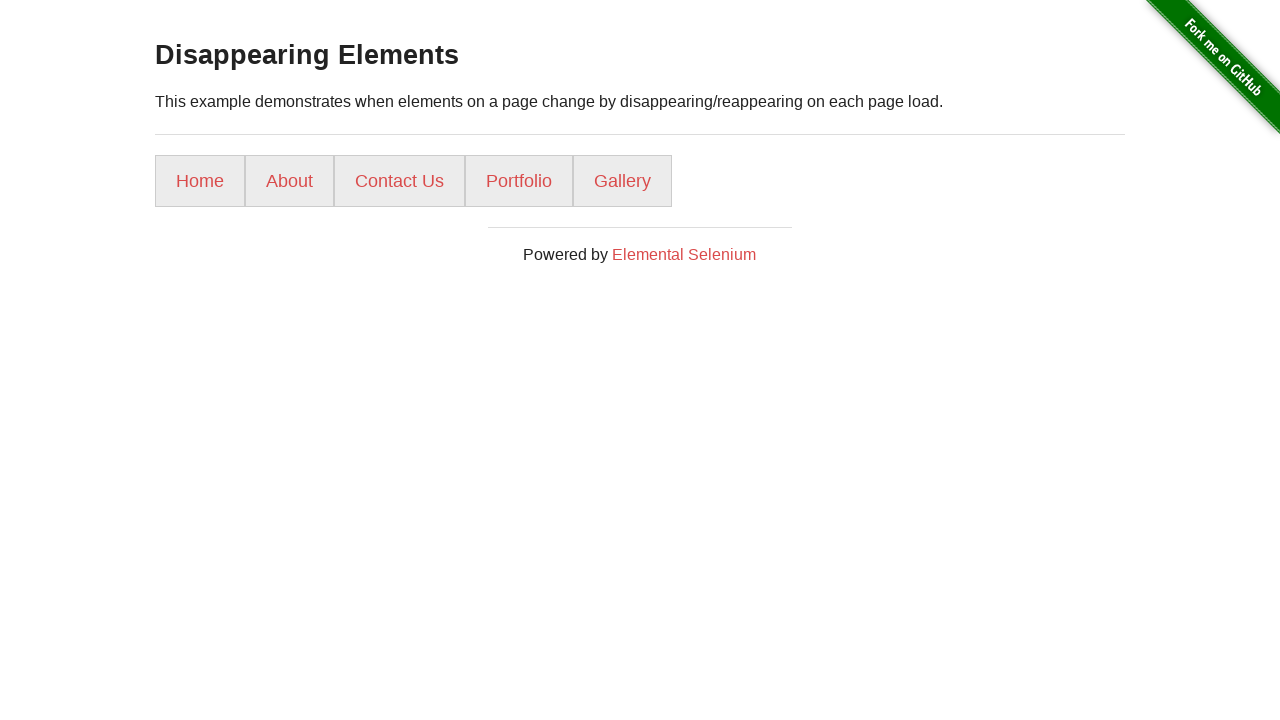

Menu option 1 is visible
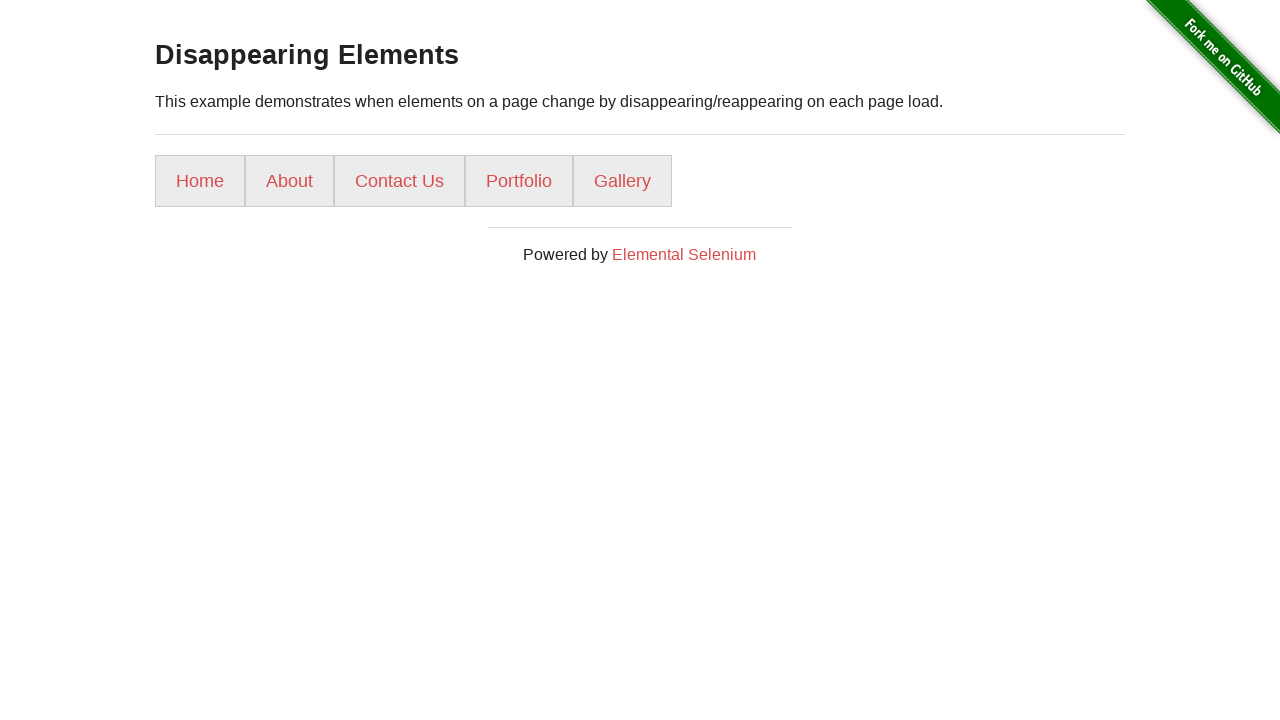

Retrieved text content from menu option 1: 'Home'
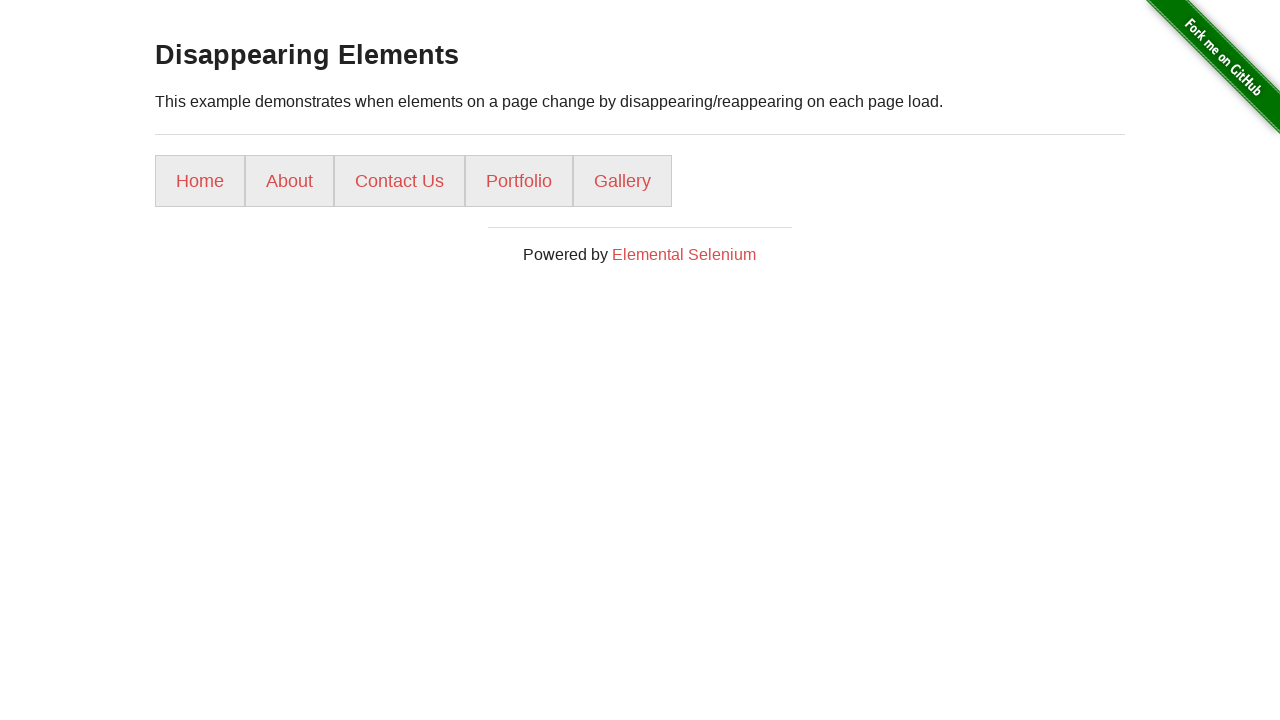

Located menu option 2
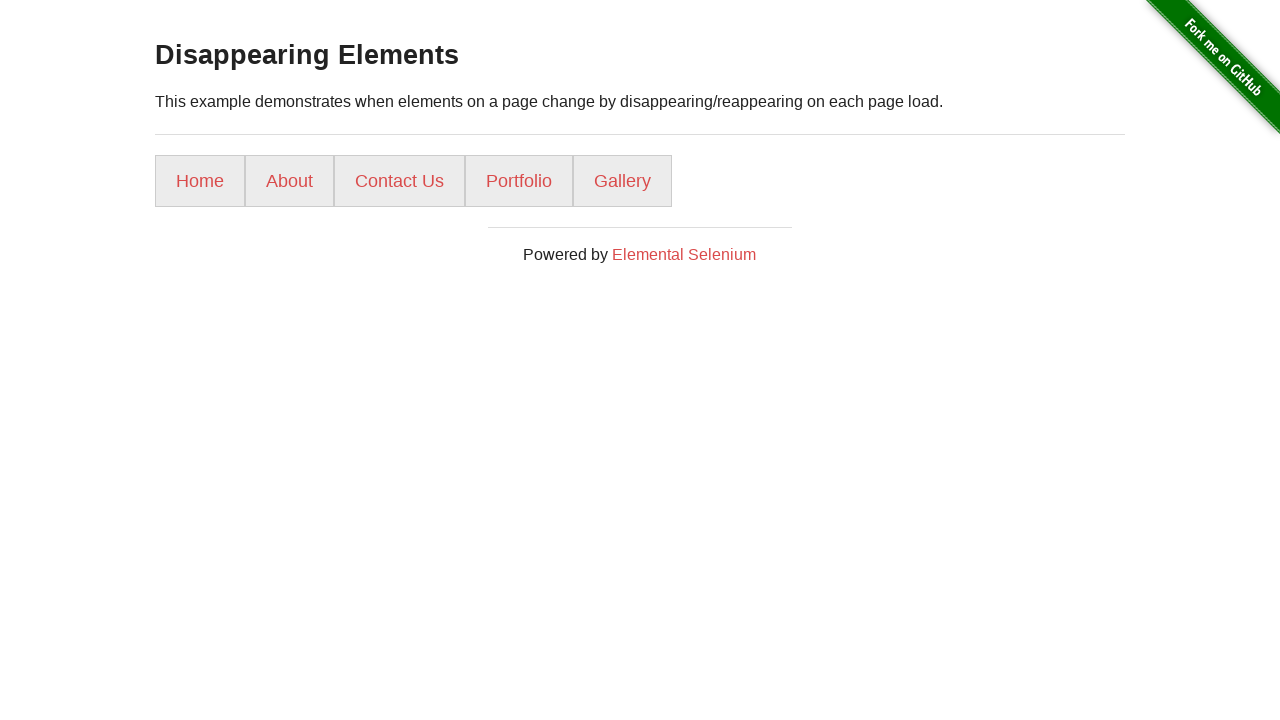

Menu option 2 is visible
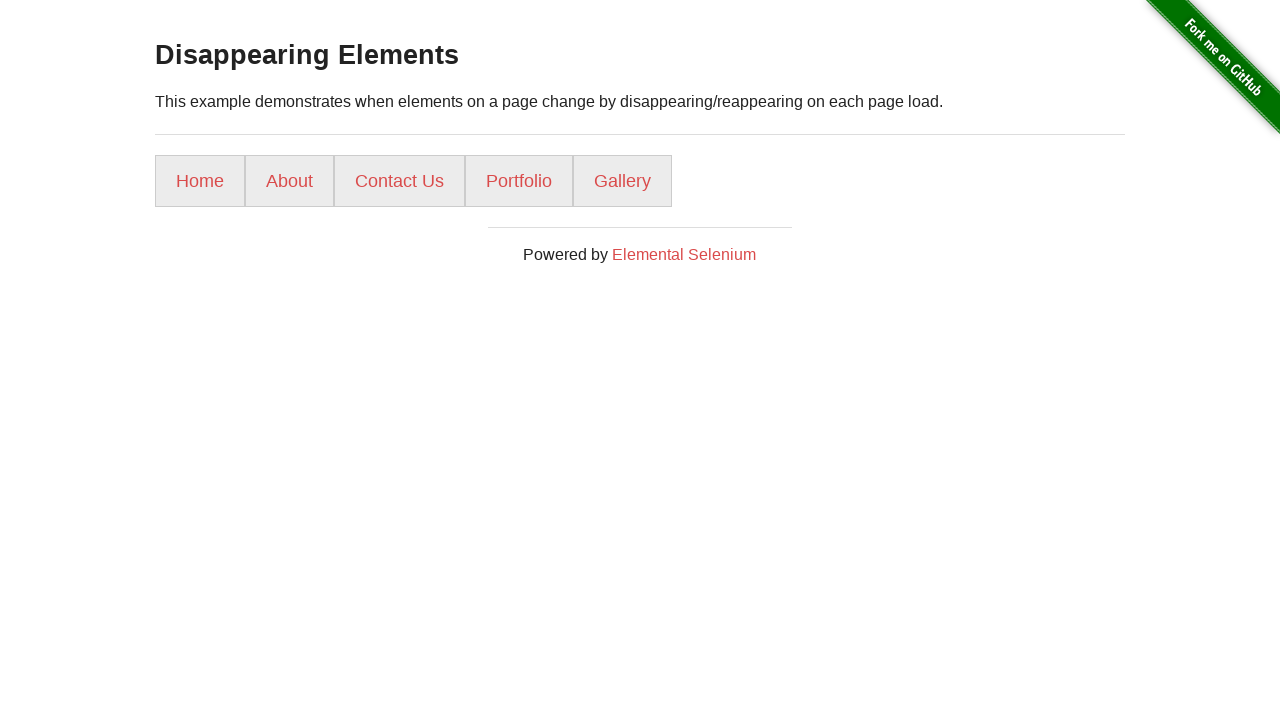

Retrieved text content from menu option 2: 'About'
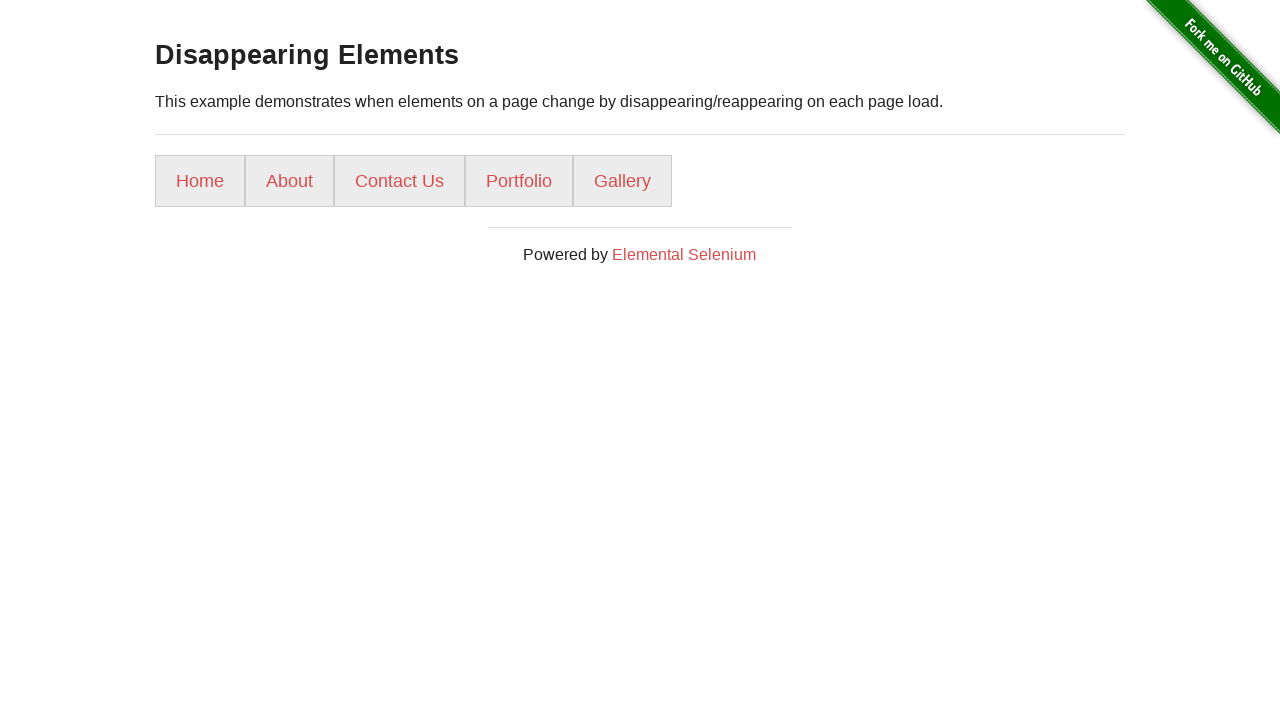

Located menu option 3
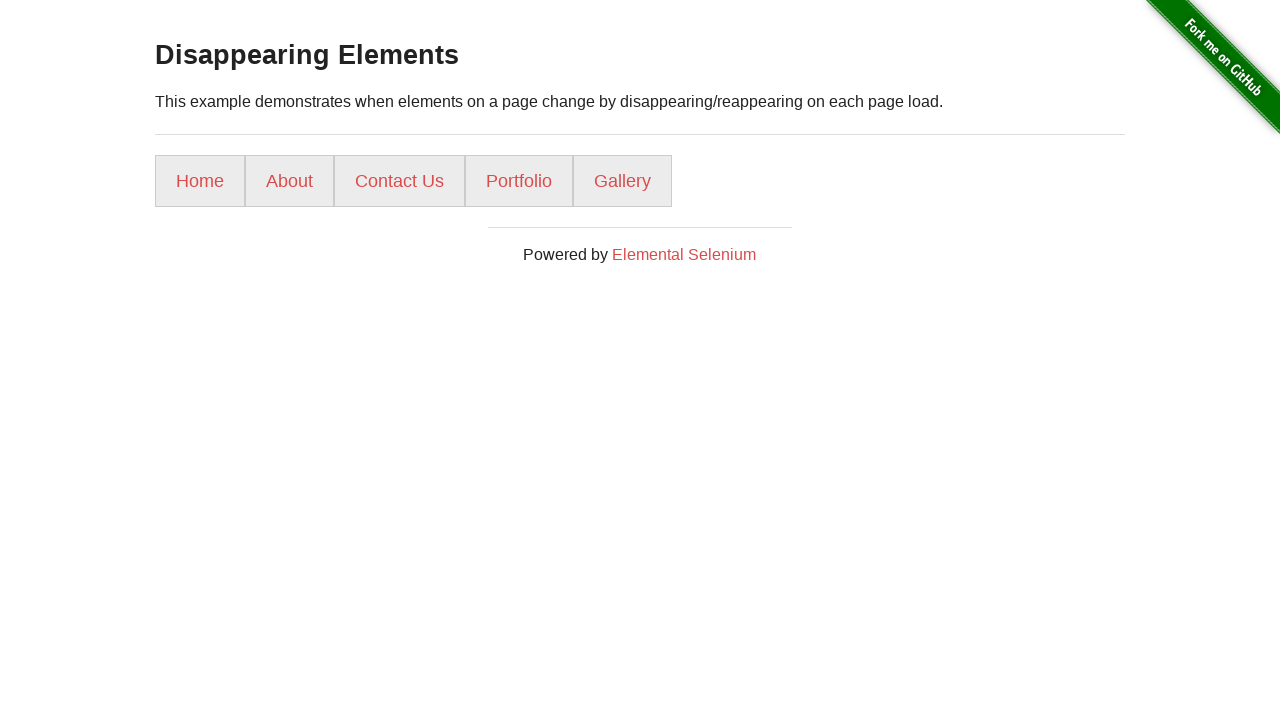

Menu option 3 is visible
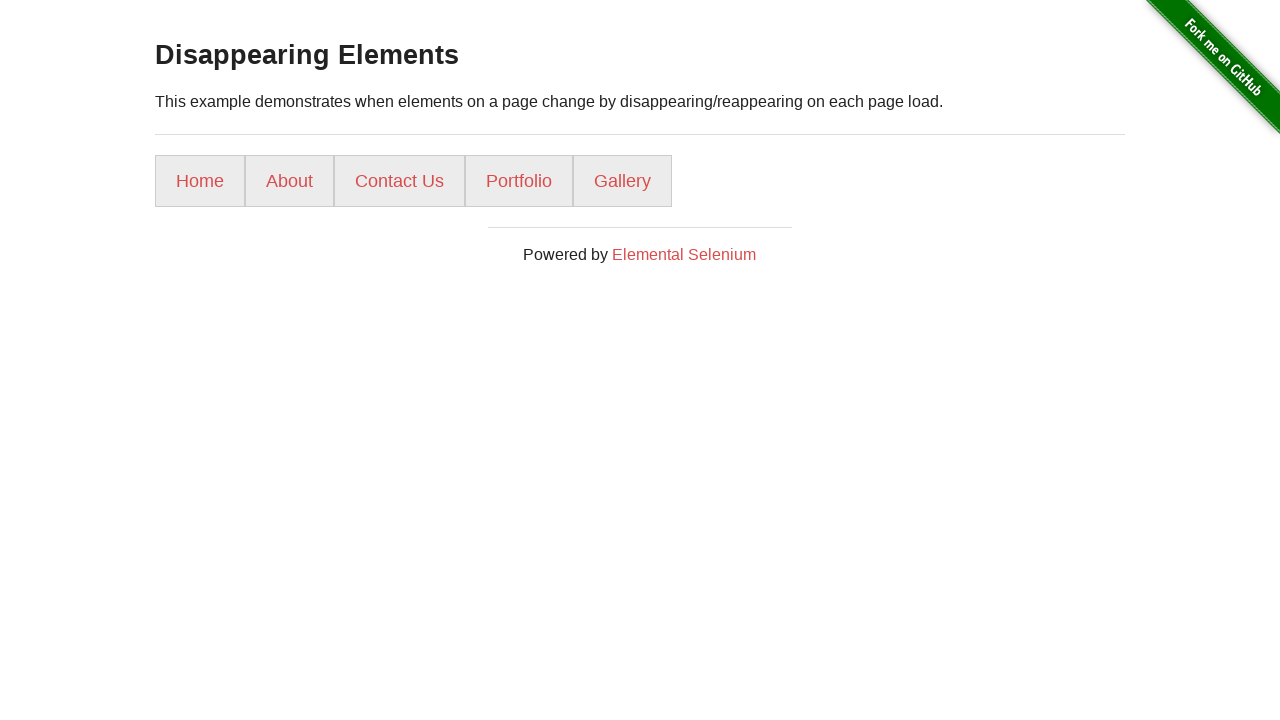

Retrieved text content from menu option 3: 'Contact Us'
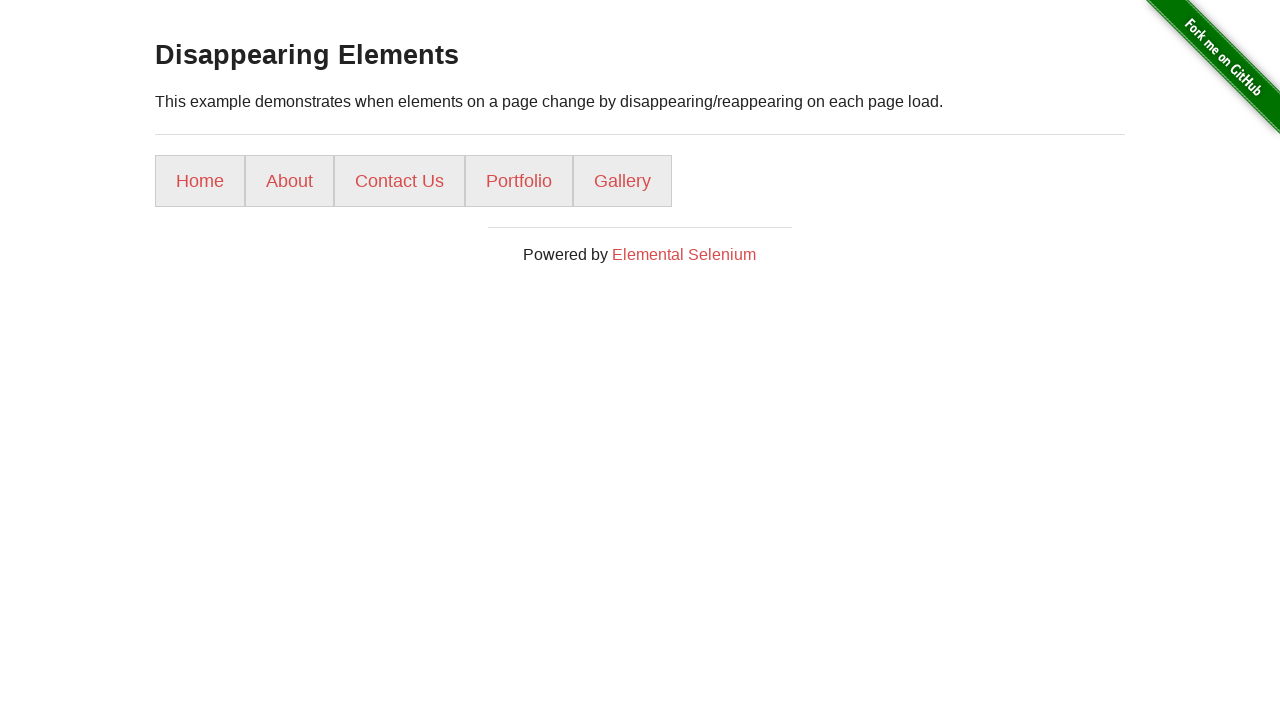

Located menu option 4
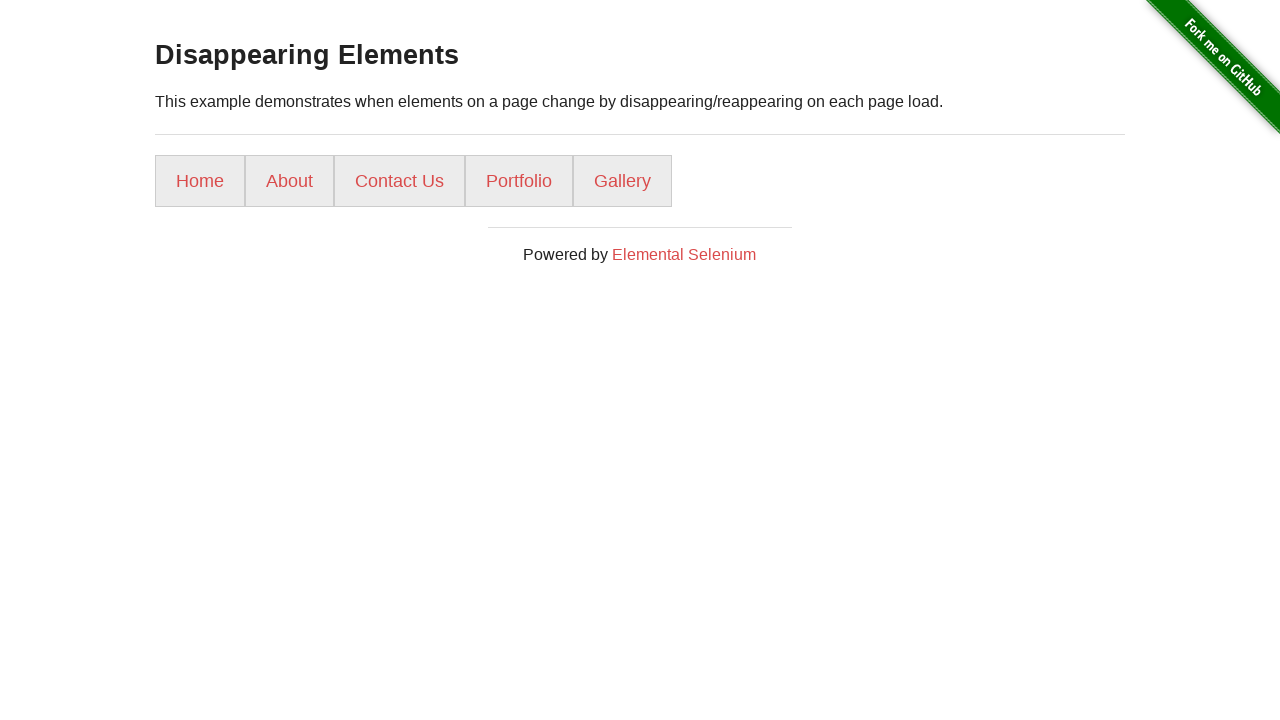

Menu option 4 is visible
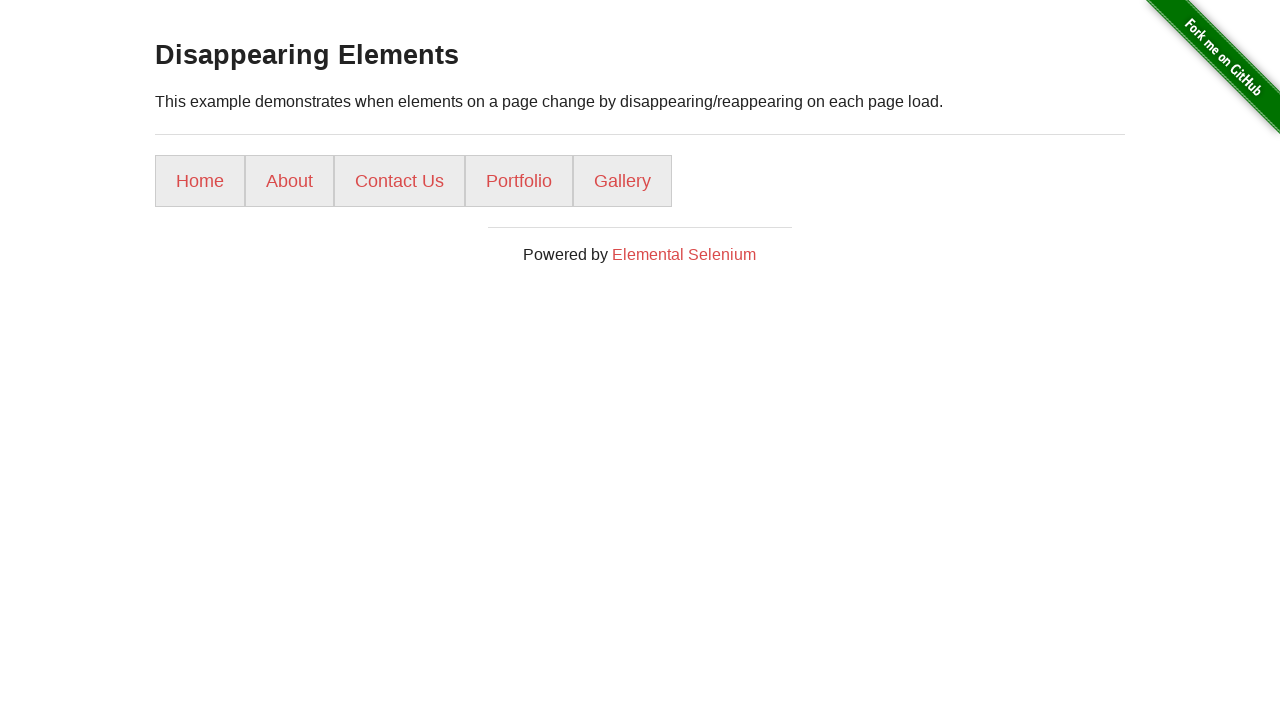

Retrieved text content from menu option 4: 'Portfolio'
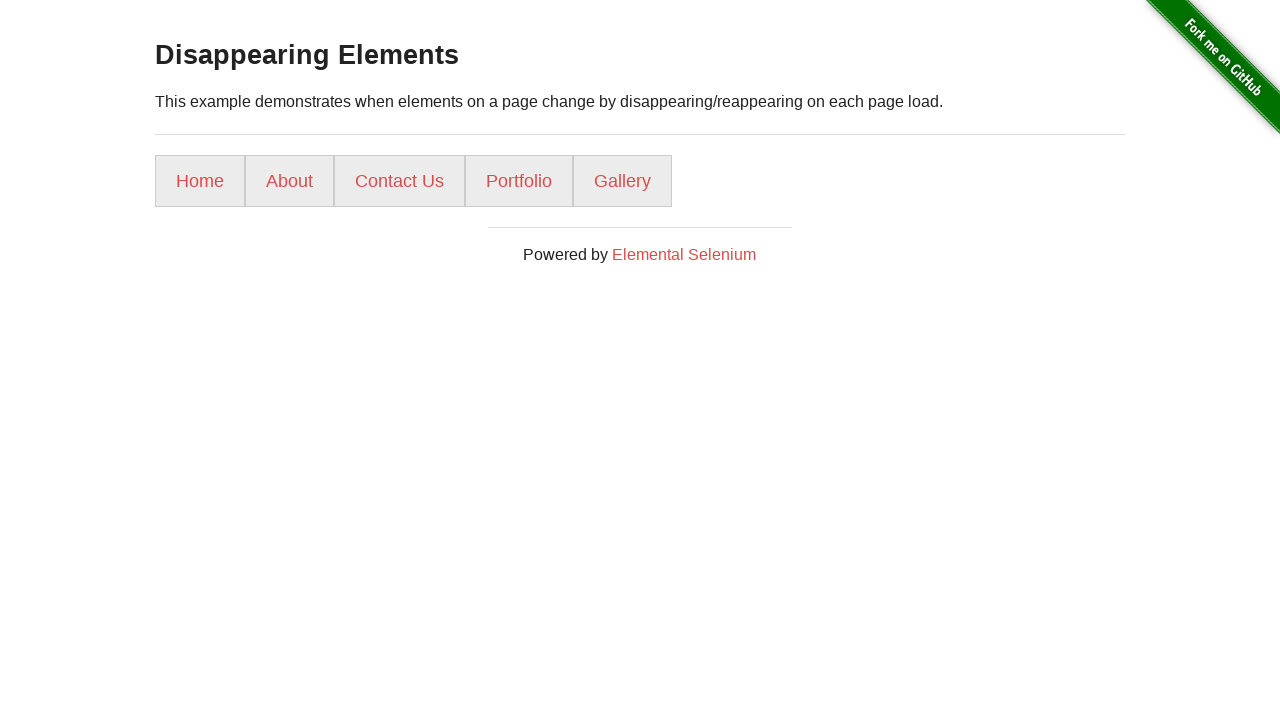

Located menu option 5
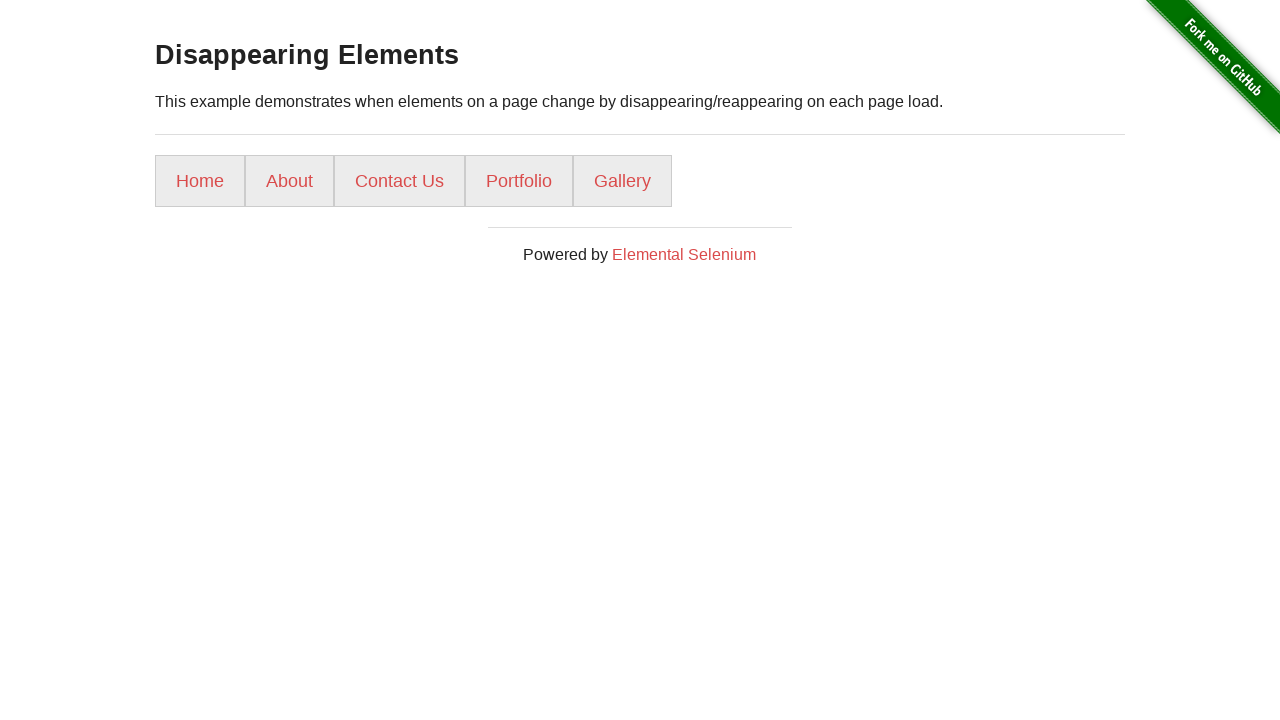

Menu option 5 is visible
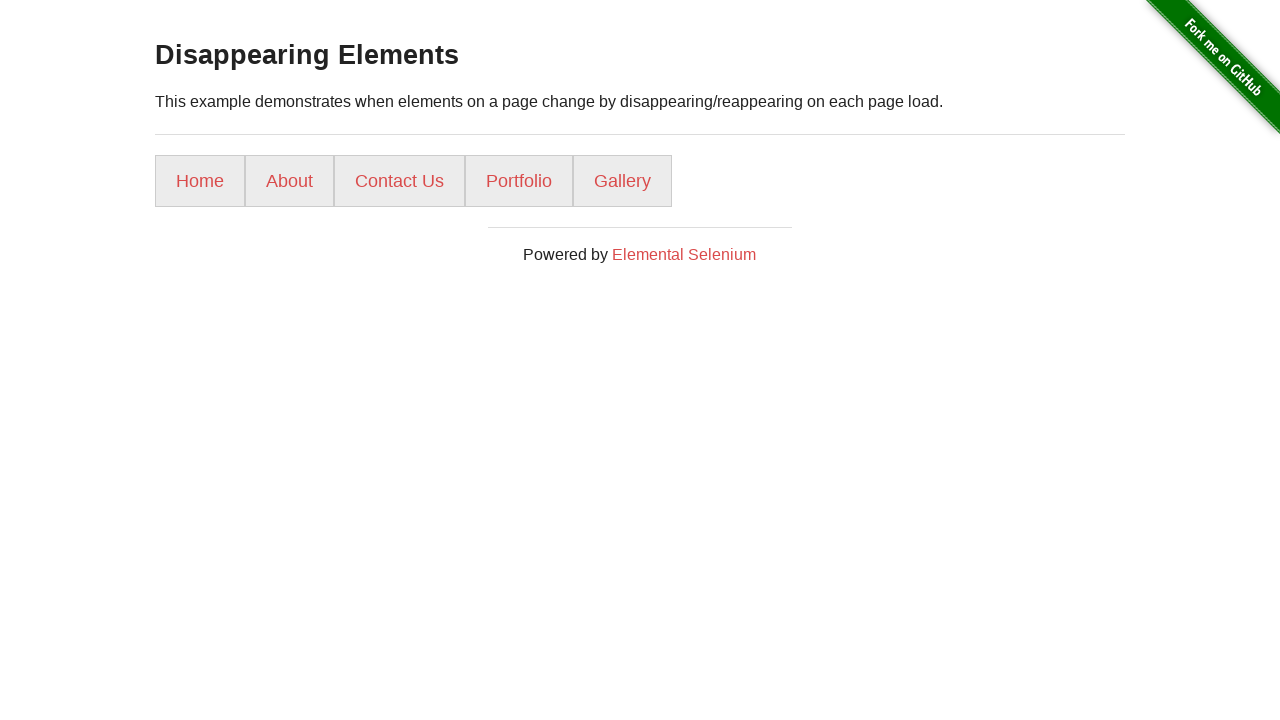

Retrieved text content from menu option 5: 'Gallery'
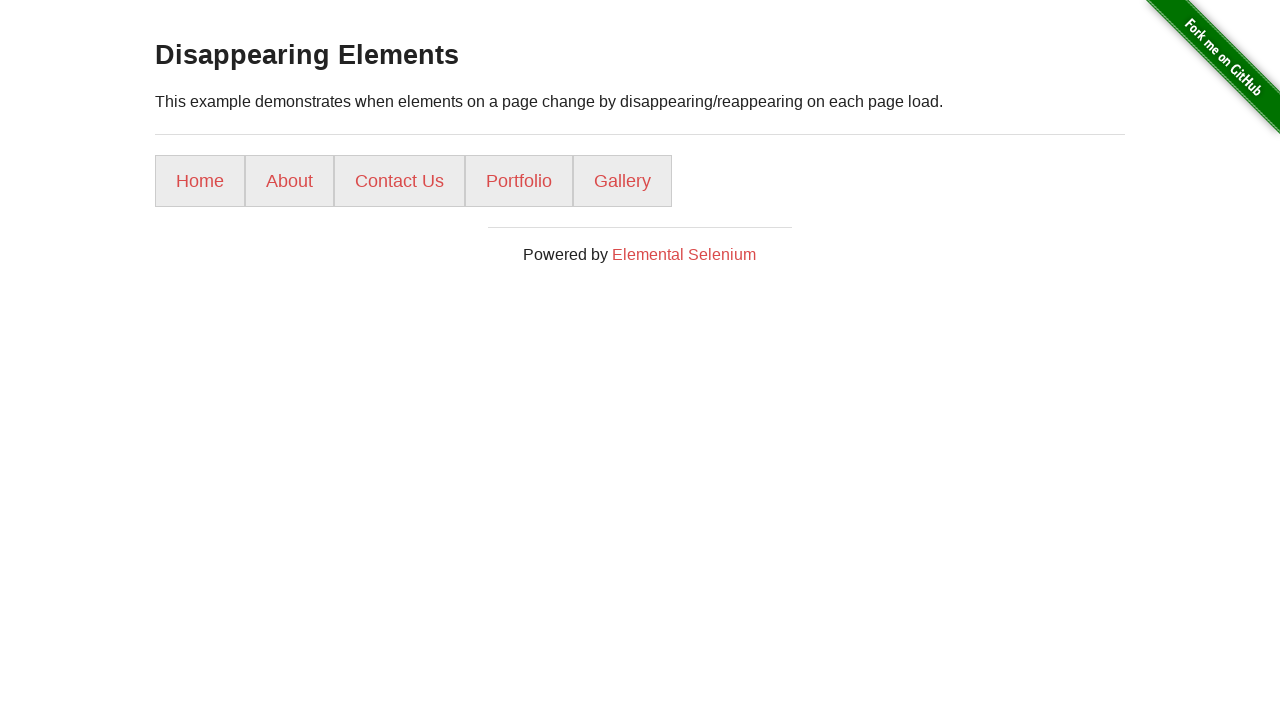

Successfully found all 5 menu items after 1 attempts
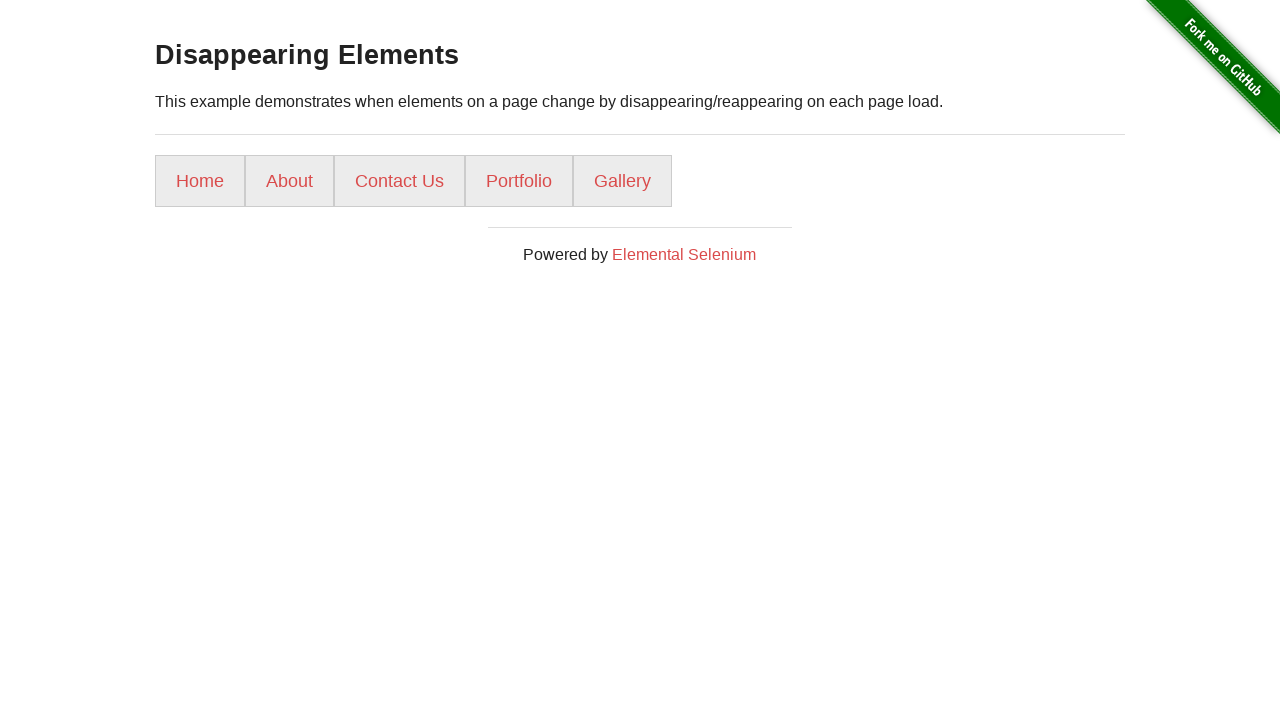

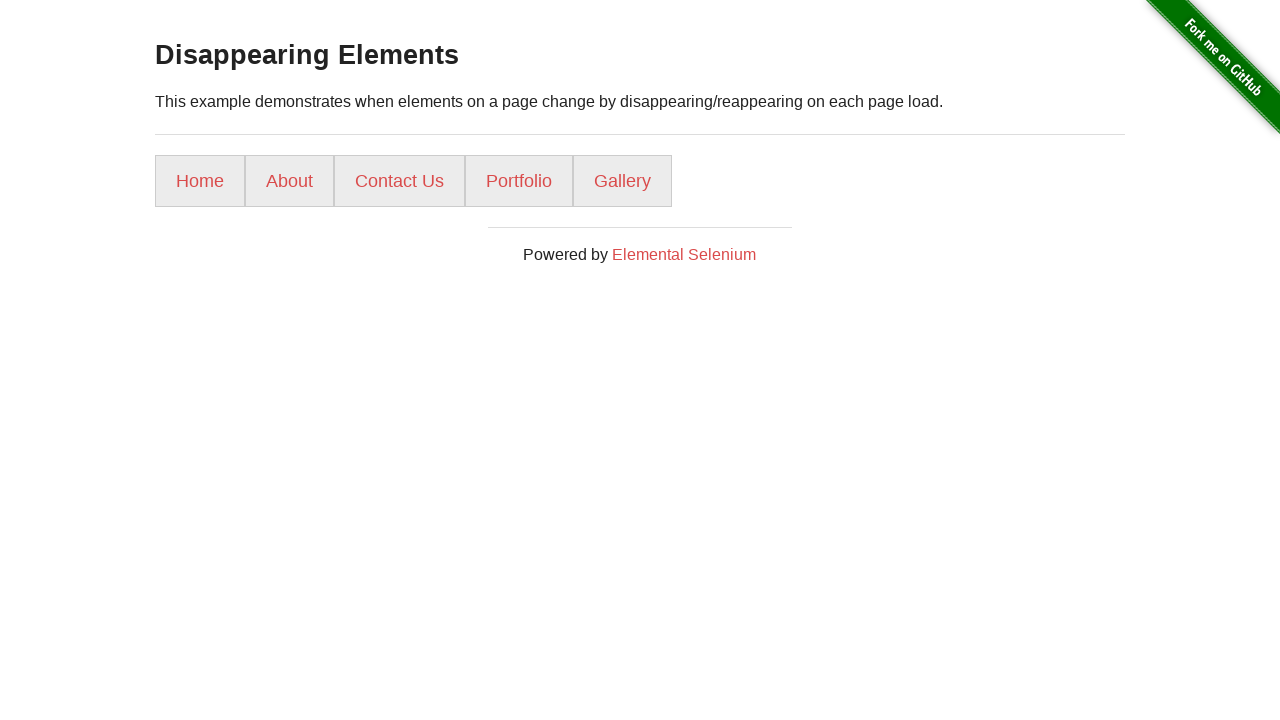